Fills out a form with multiple input fields by entering text in each field and then submitting the form

Starting URL: http://suninjuly.github.io/huge_form.html

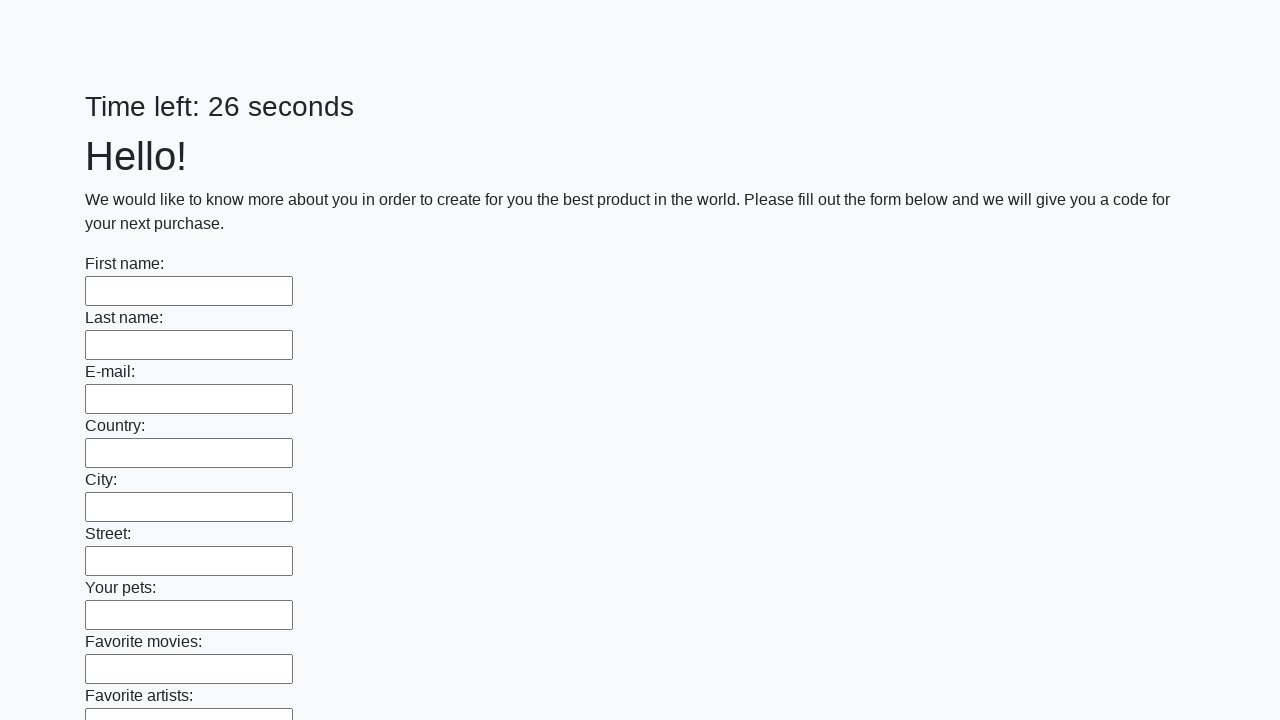

Located all input elements on the page
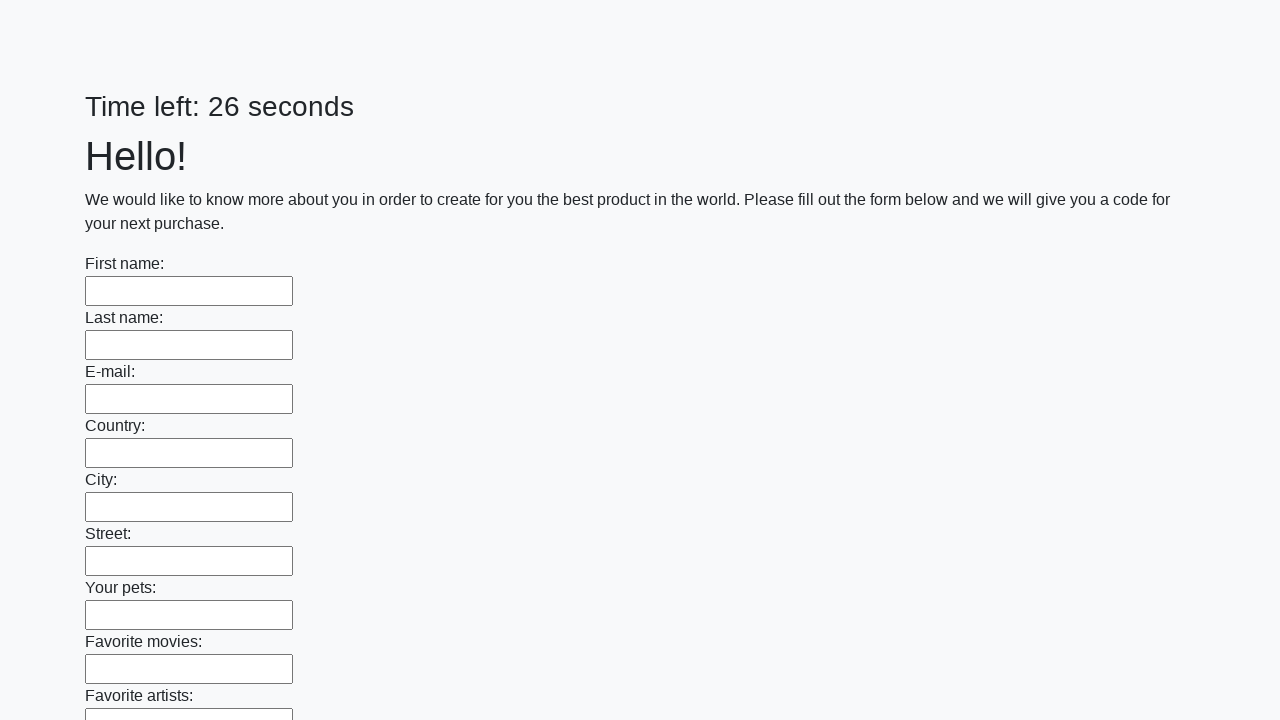

Filled an input field with 'Text' on input >> nth=0
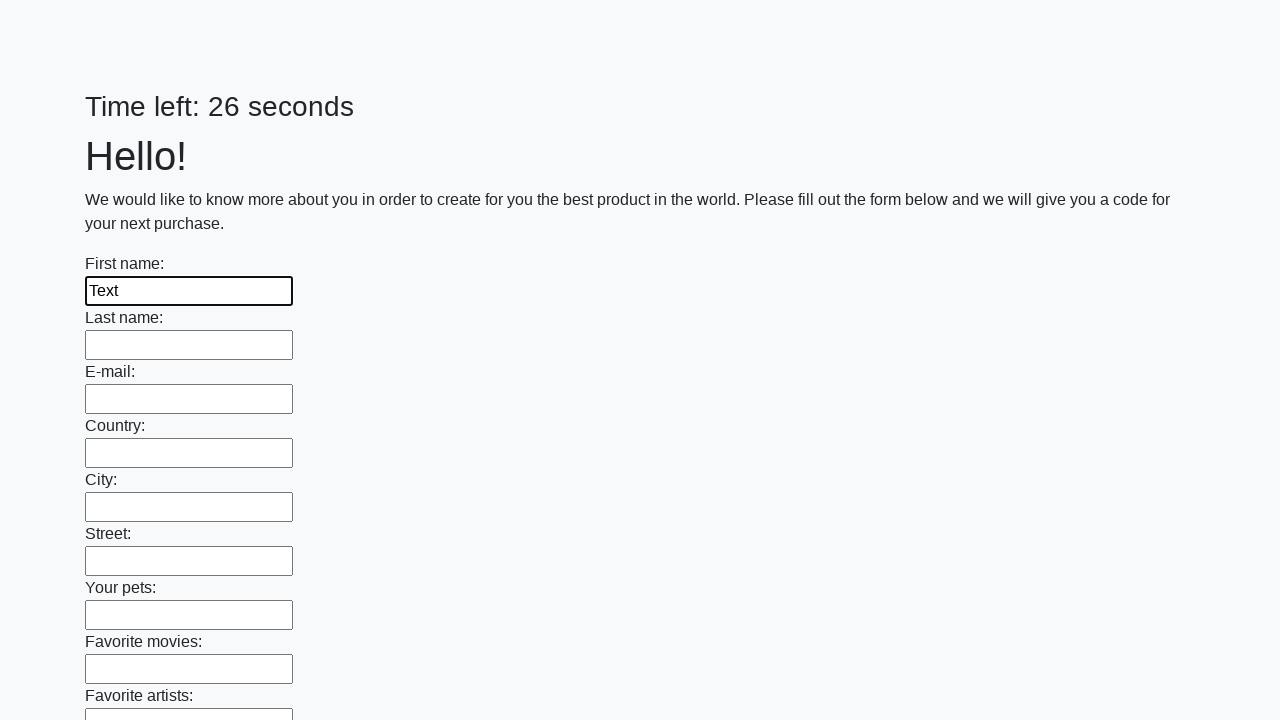

Filled an input field with 'Text' on input >> nth=1
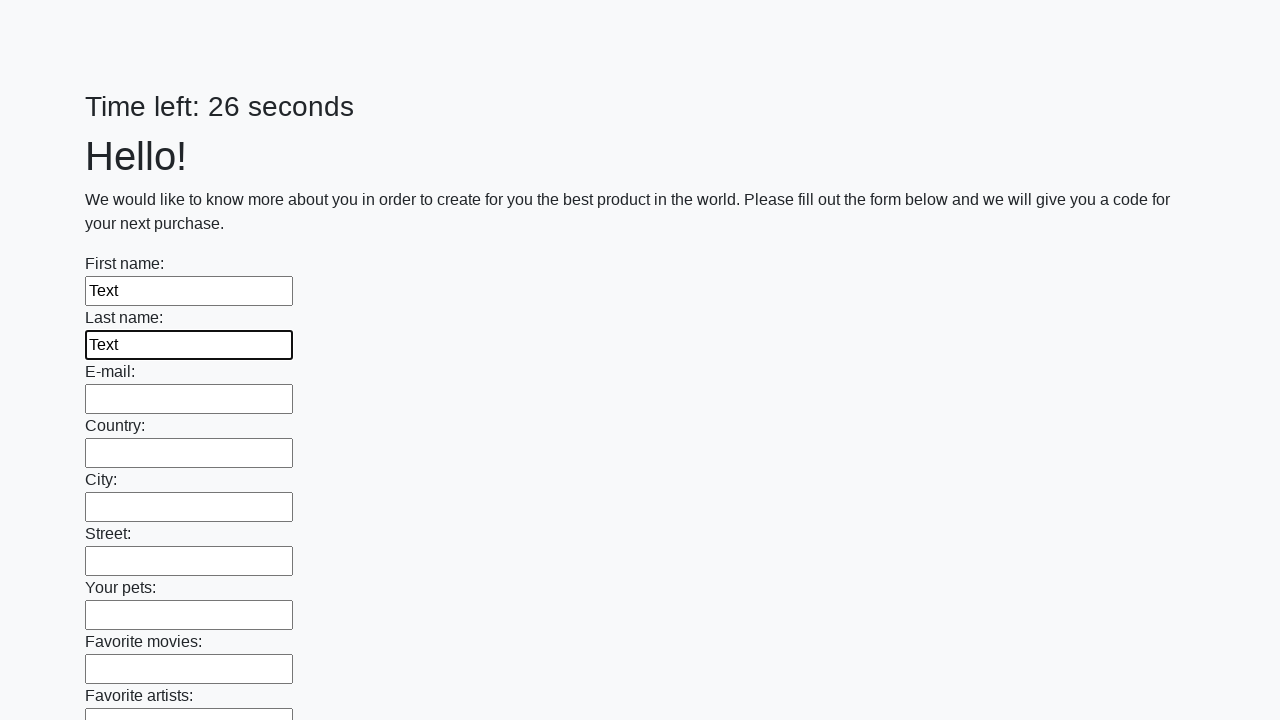

Filled an input field with 'Text' on input >> nth=2
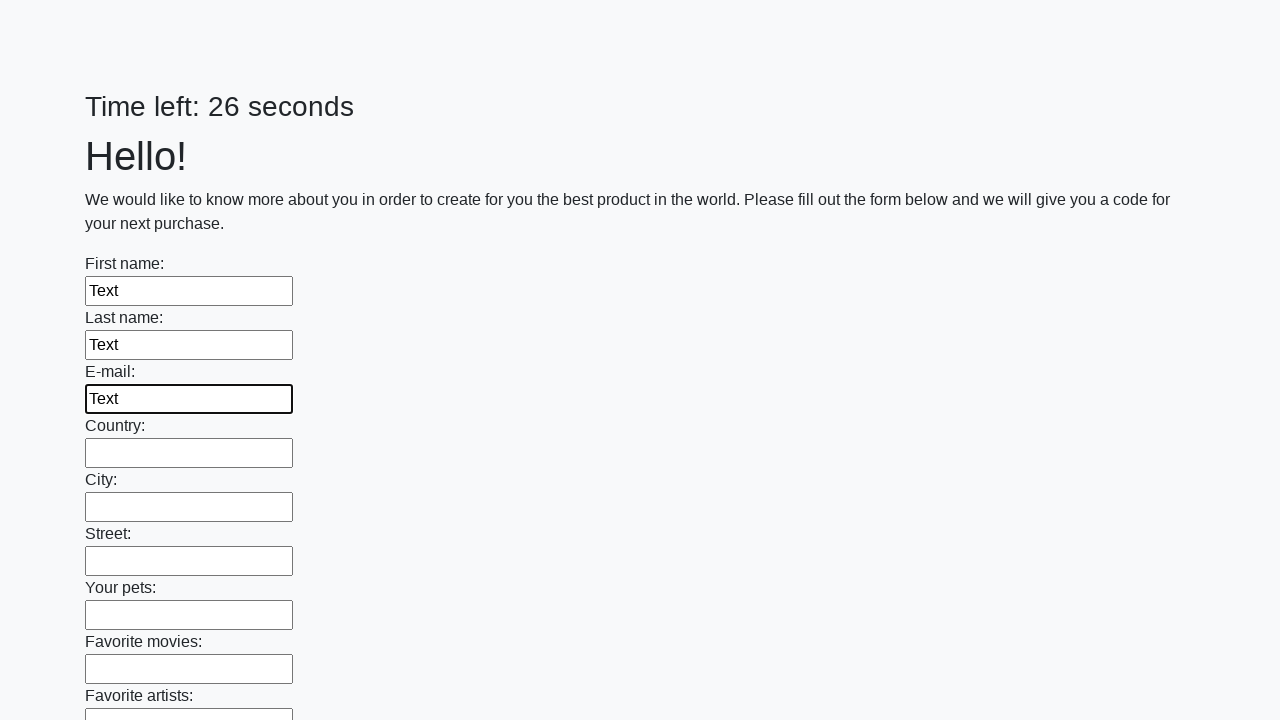

Filled an input field with 'Text' on input >> nth=3
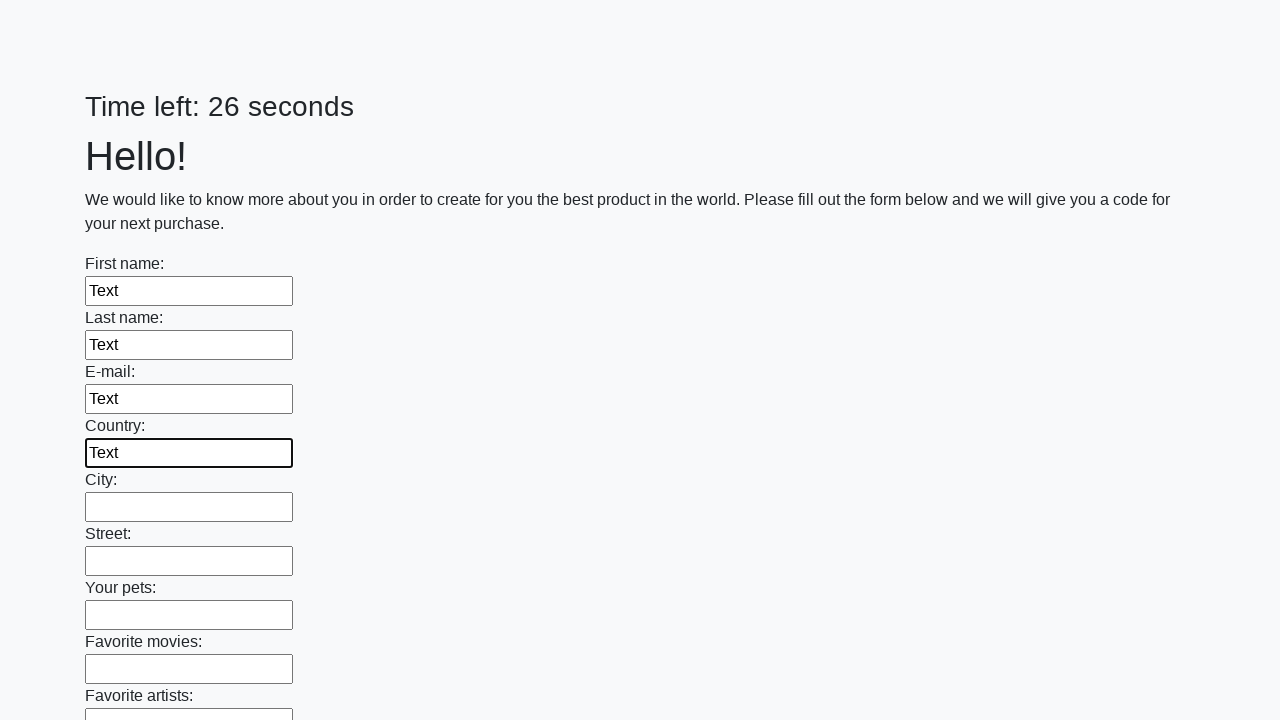

Filled an input field with 'Text' on input >> nth=4
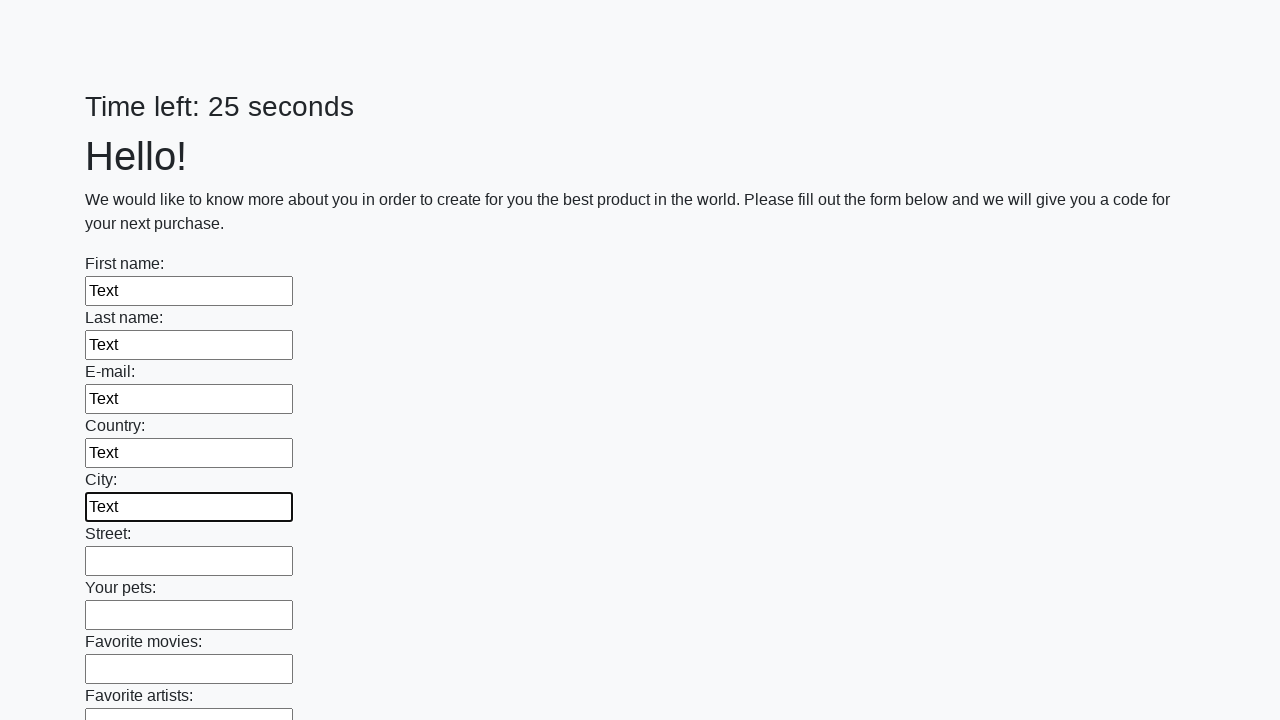

Filled an input field with 'Text' on input >> nth=5
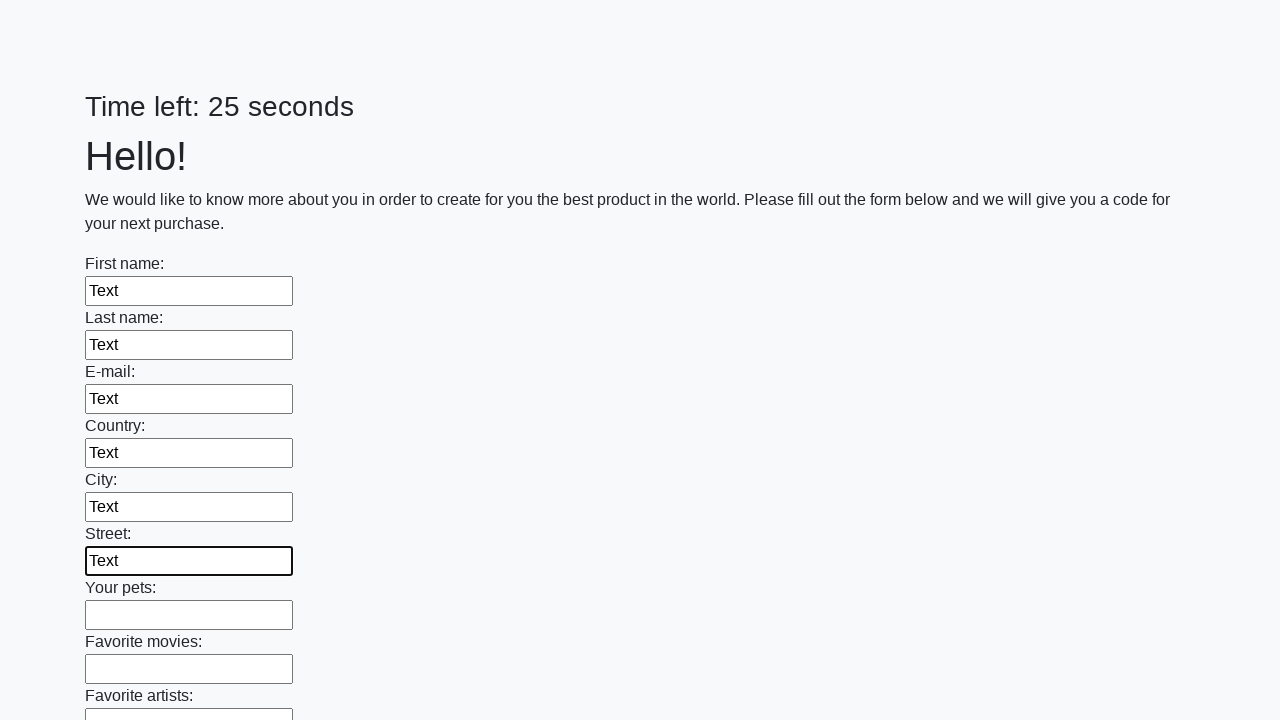

Filled an input field with 'Text' on input >> nth=6
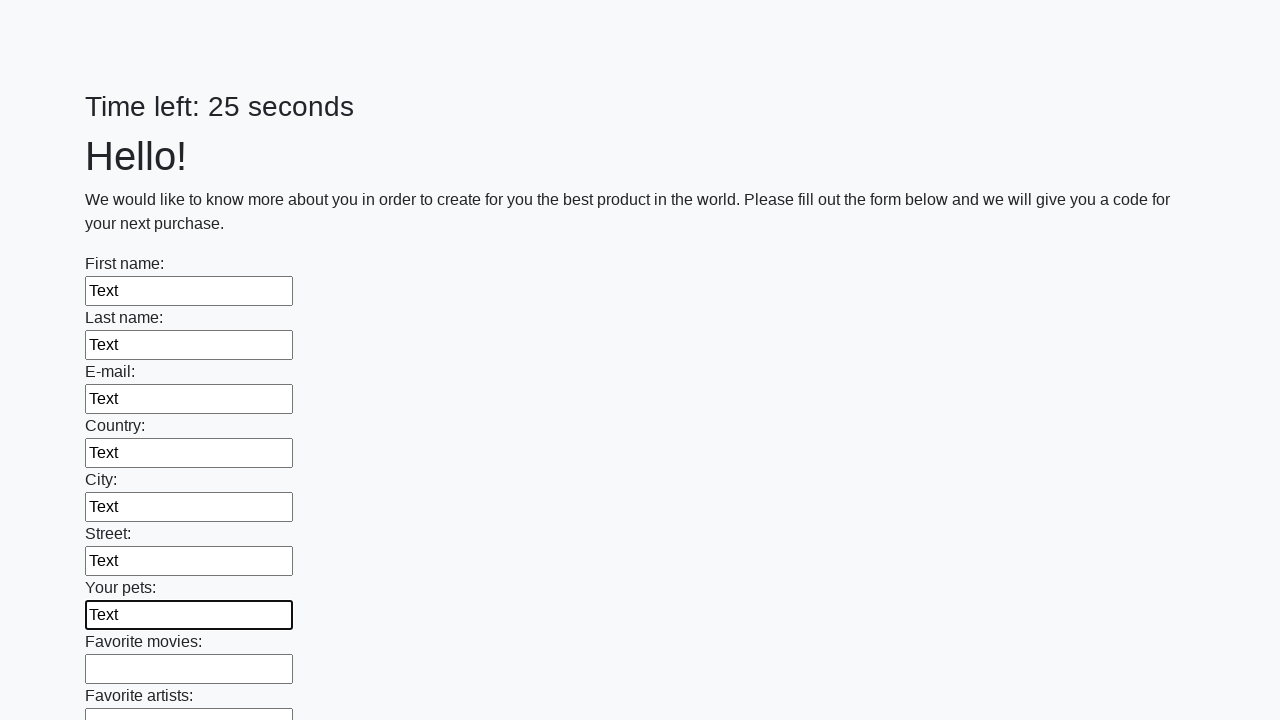

Filled an input field with 'Text' on input >> nth=7
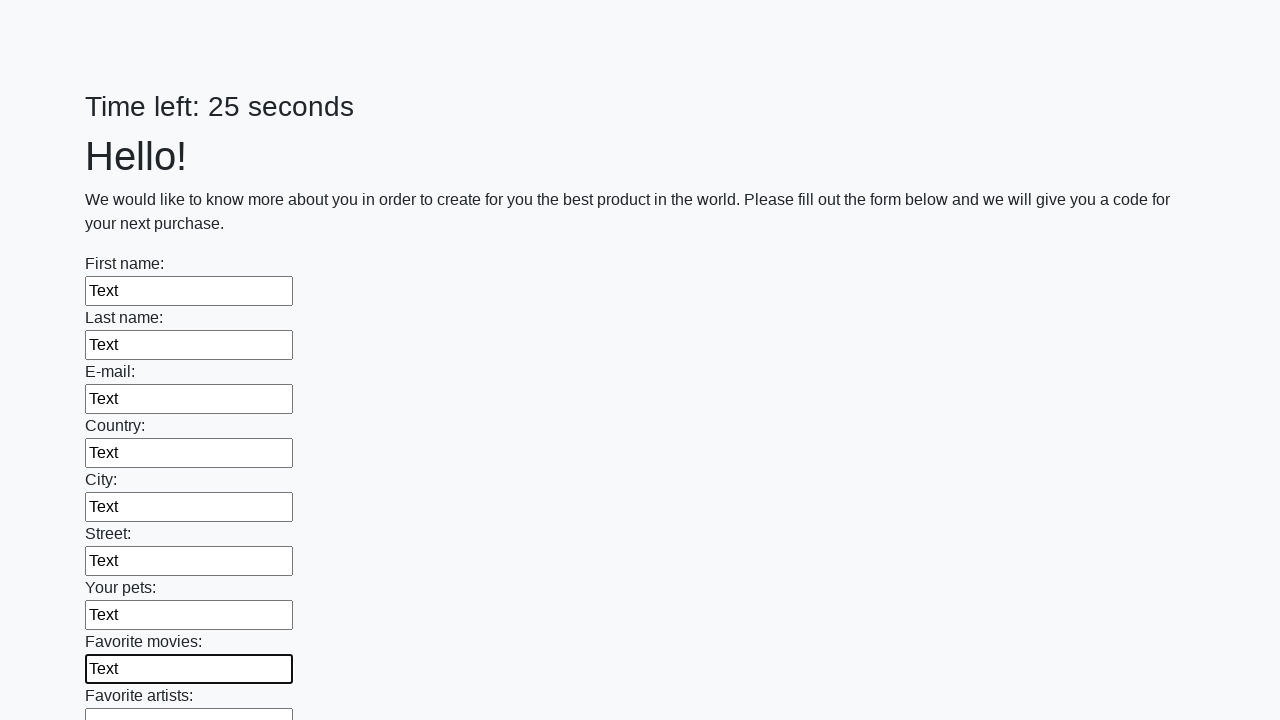

Filled an input field with 'Text' on input >> nth=8
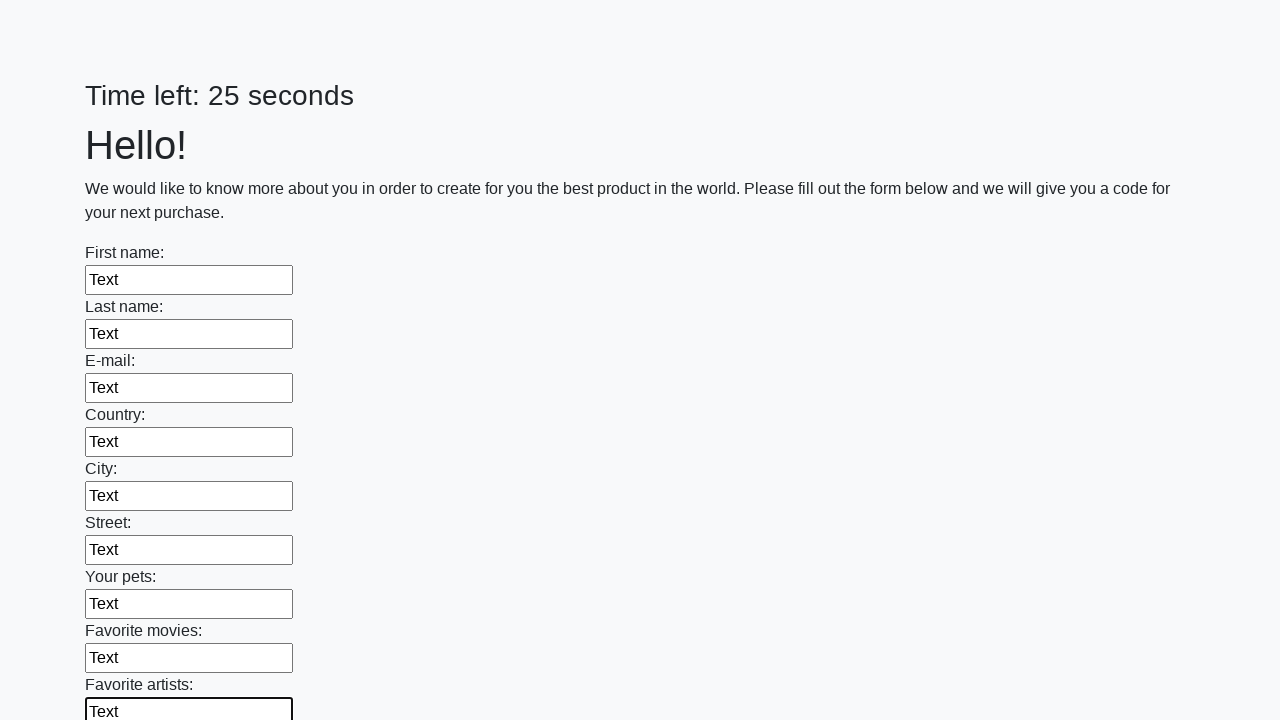

Filled an input field with 'Text' on input >> nth=9
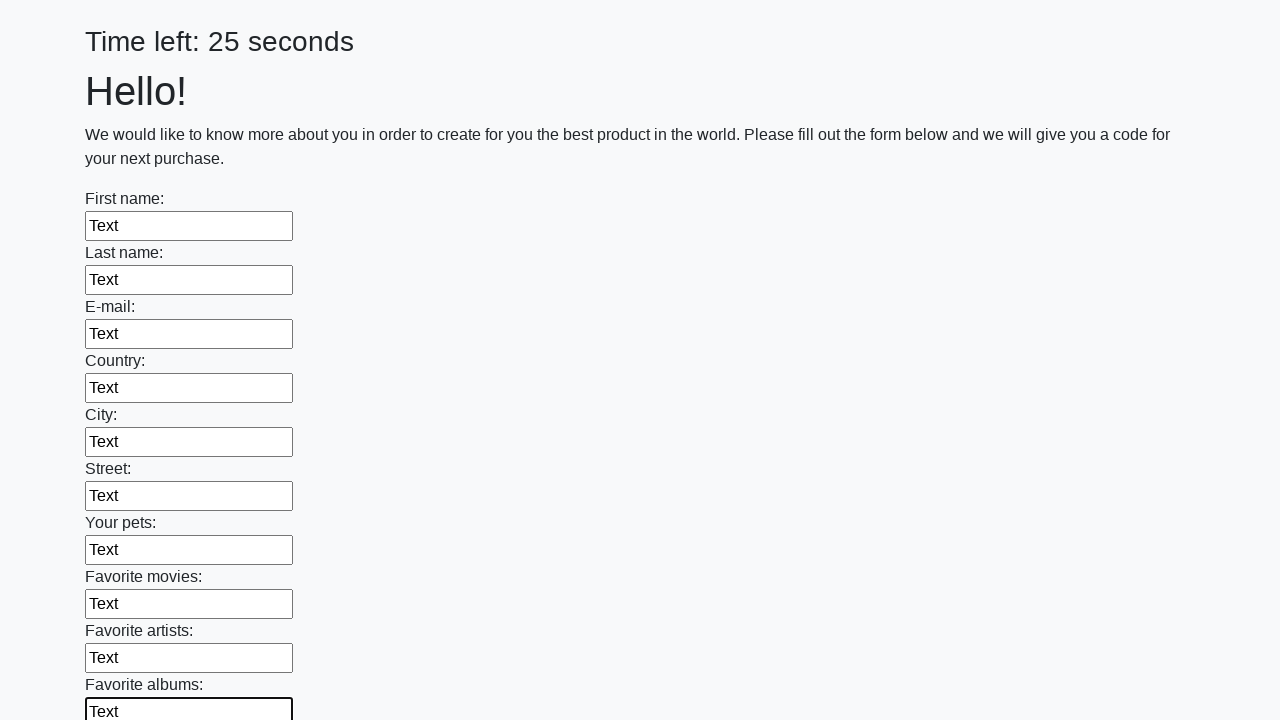

Filled an input field with 'Text' on input >> nth=10
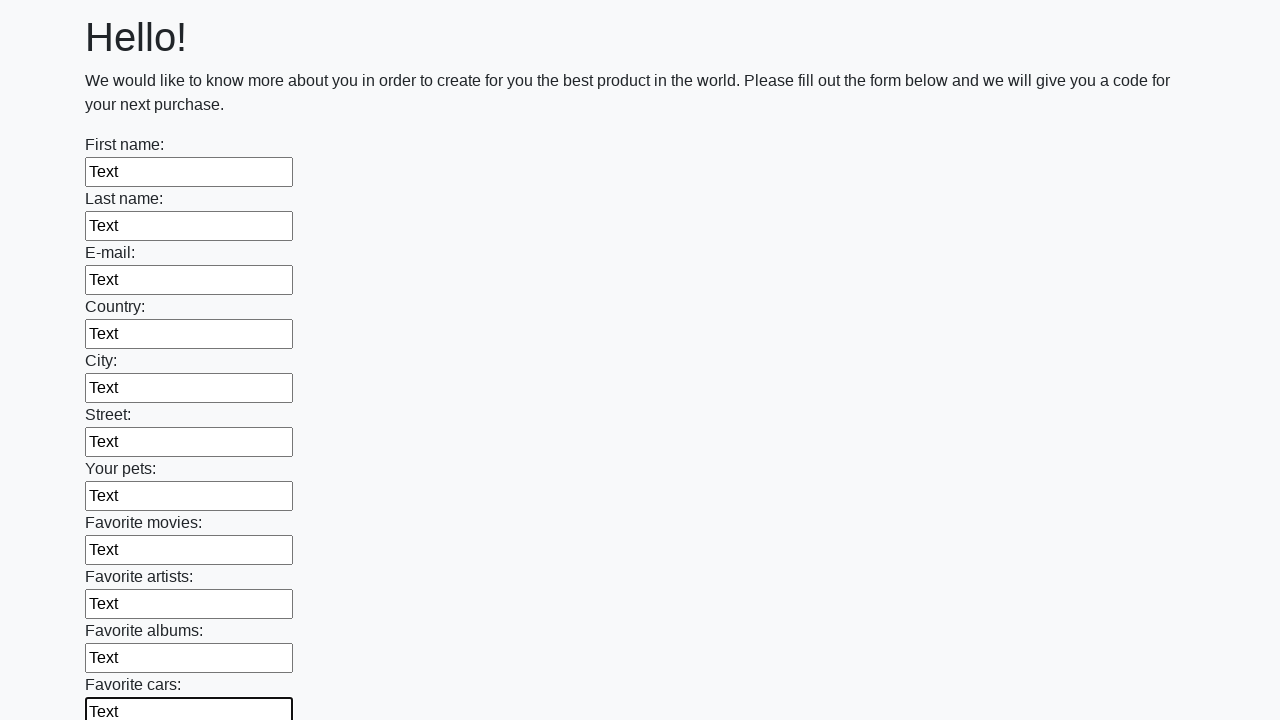

Filled an input field with 'Text' on input >> nth=11
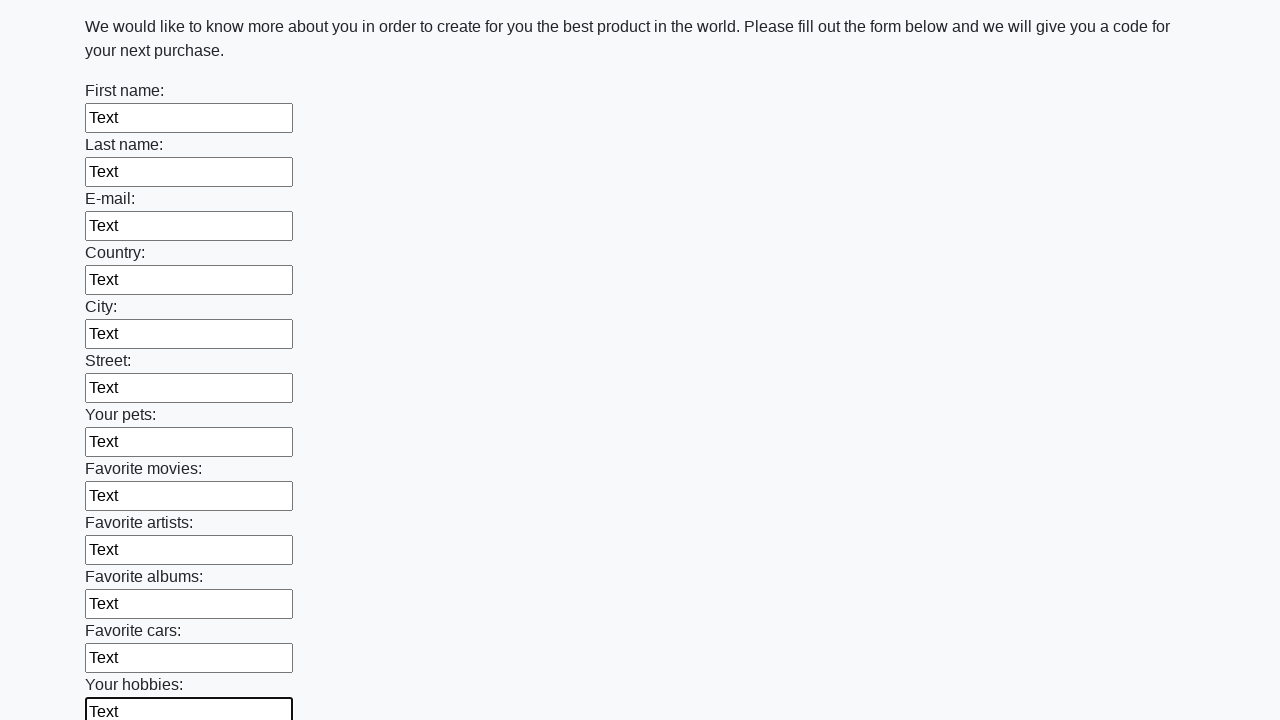

Filled an input field with 'Text' on input >> nth=12
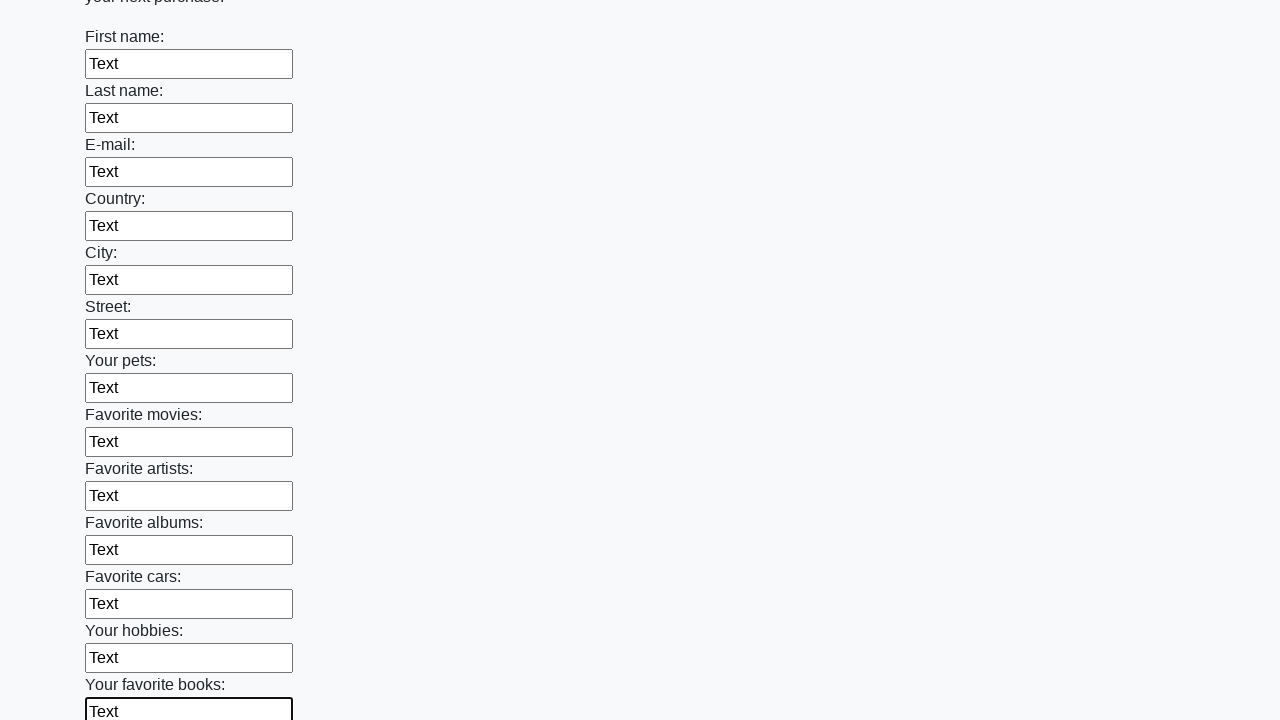

Filled an input field with 'Text' on input >> nth=13
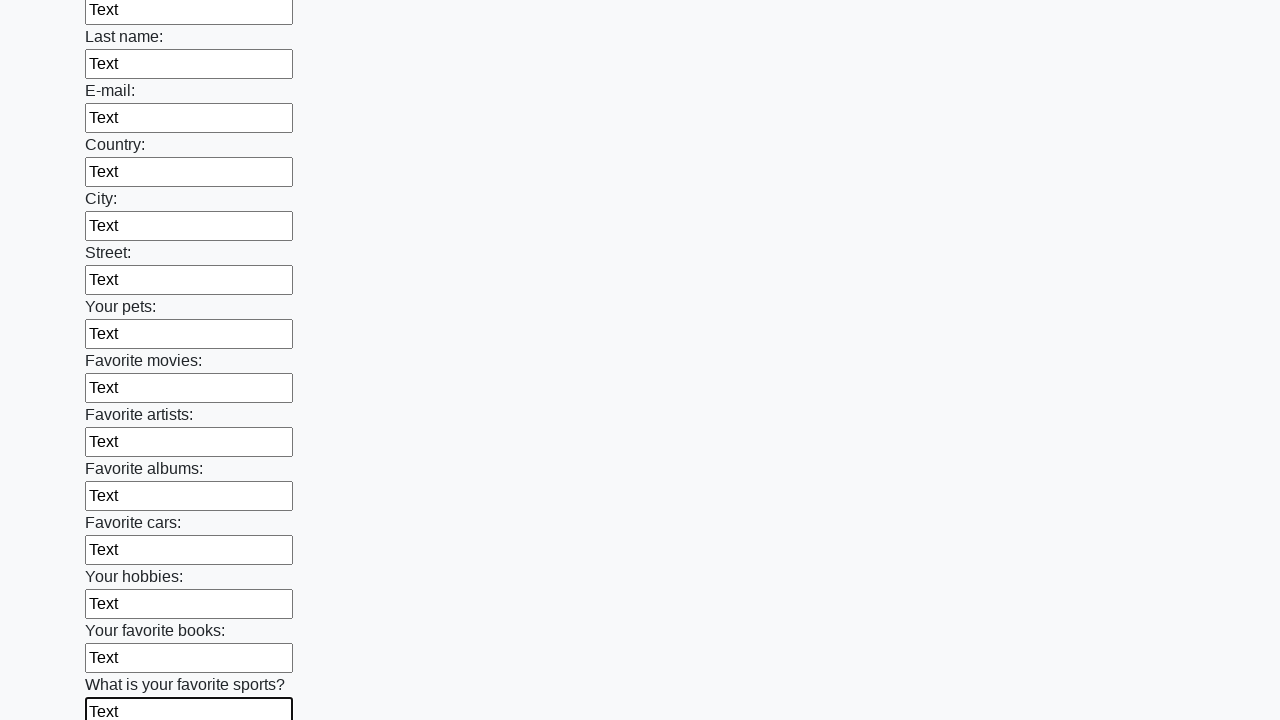

Filled an input field with 'Text' on input >> nth=14
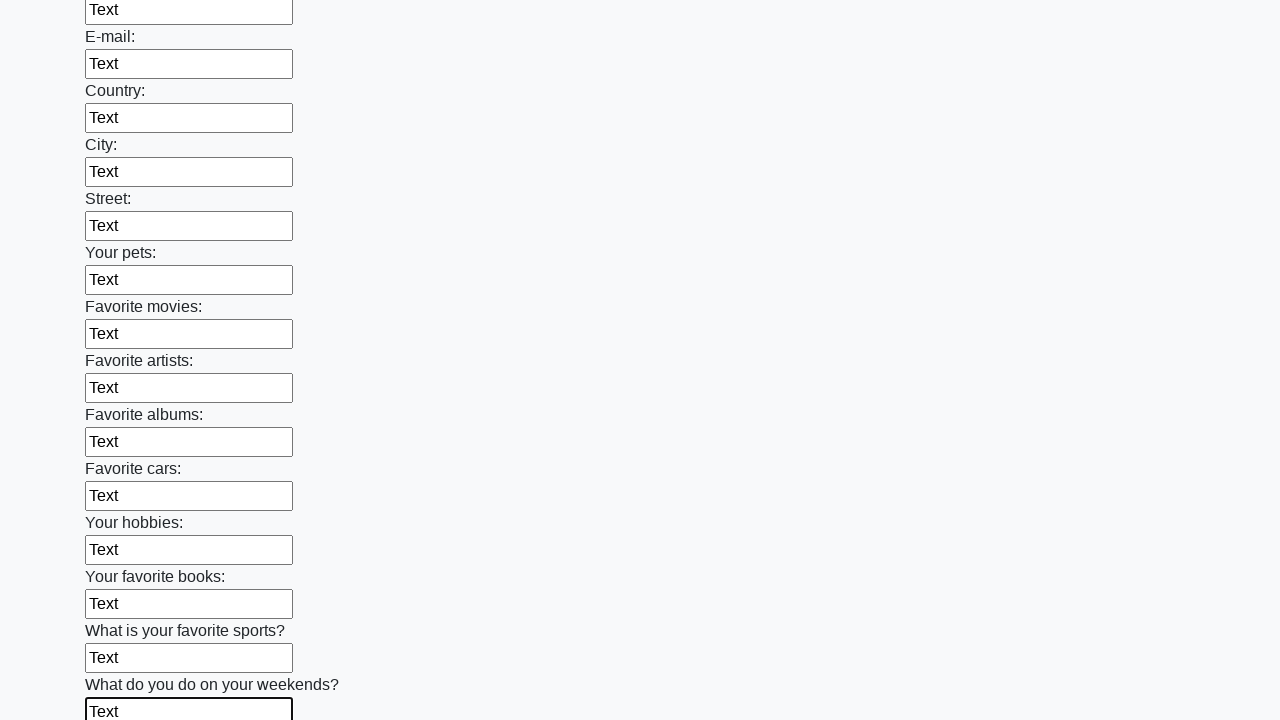

Filled an input field with 'Text' on input >> nth=15
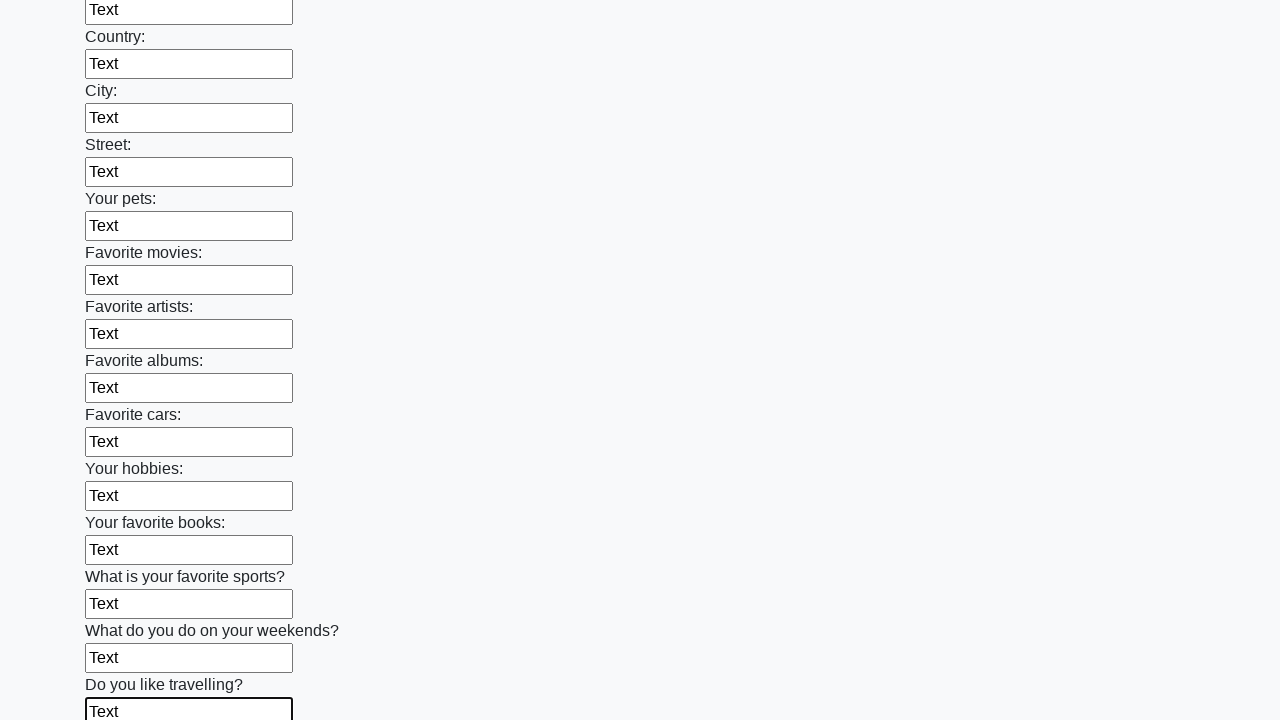

Filled an input field with 'Text' on input >> nth=16
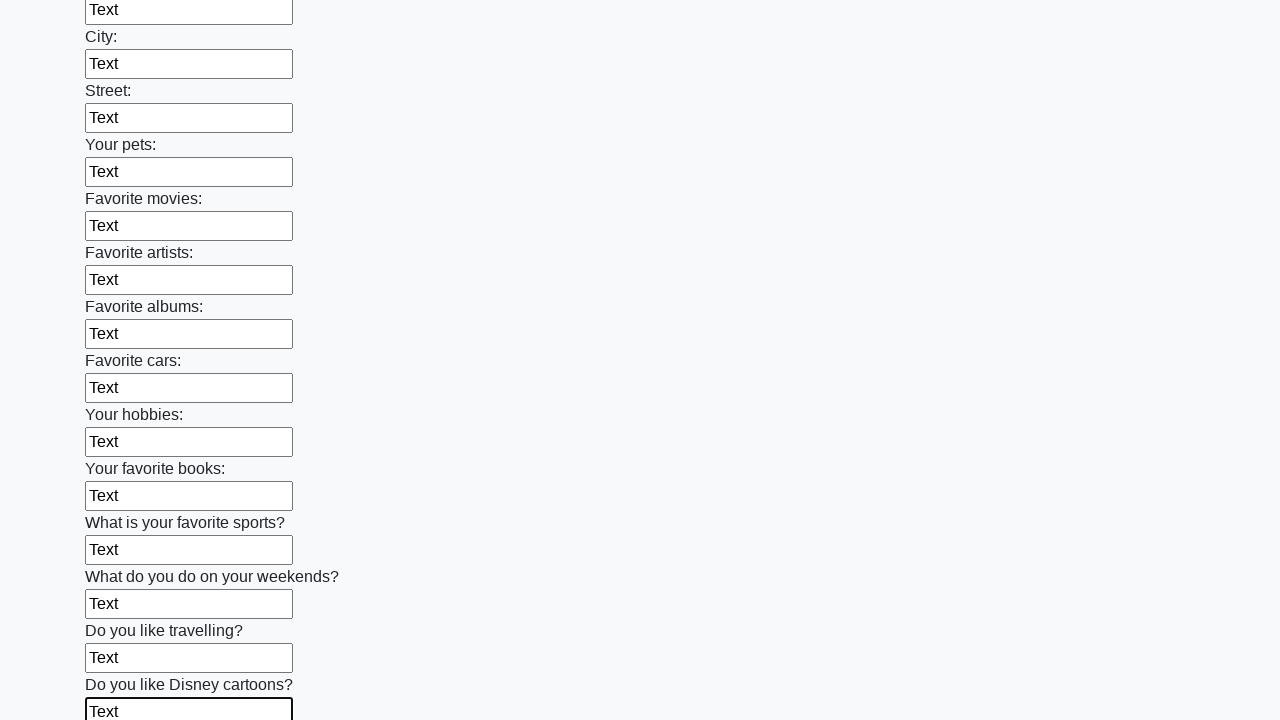

Filled an input field with 'Text' on input >> nth=17
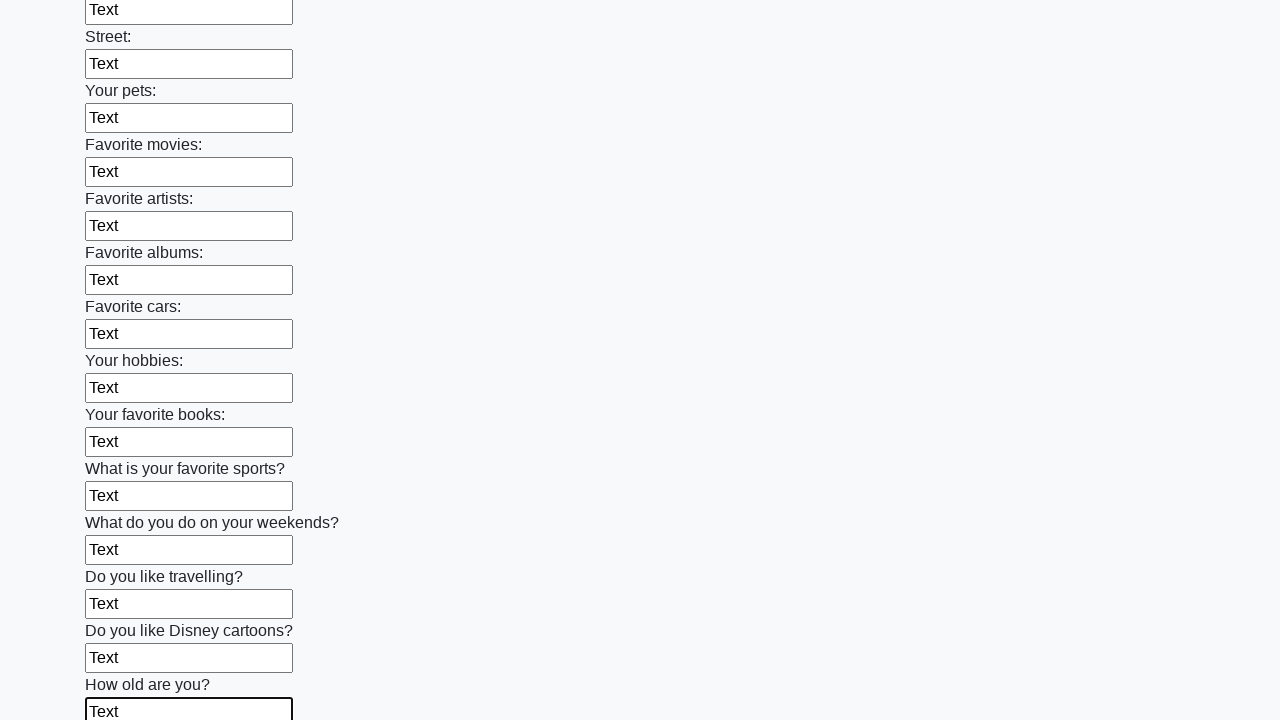

Filled an input field with 'Text' on input >> nth=18
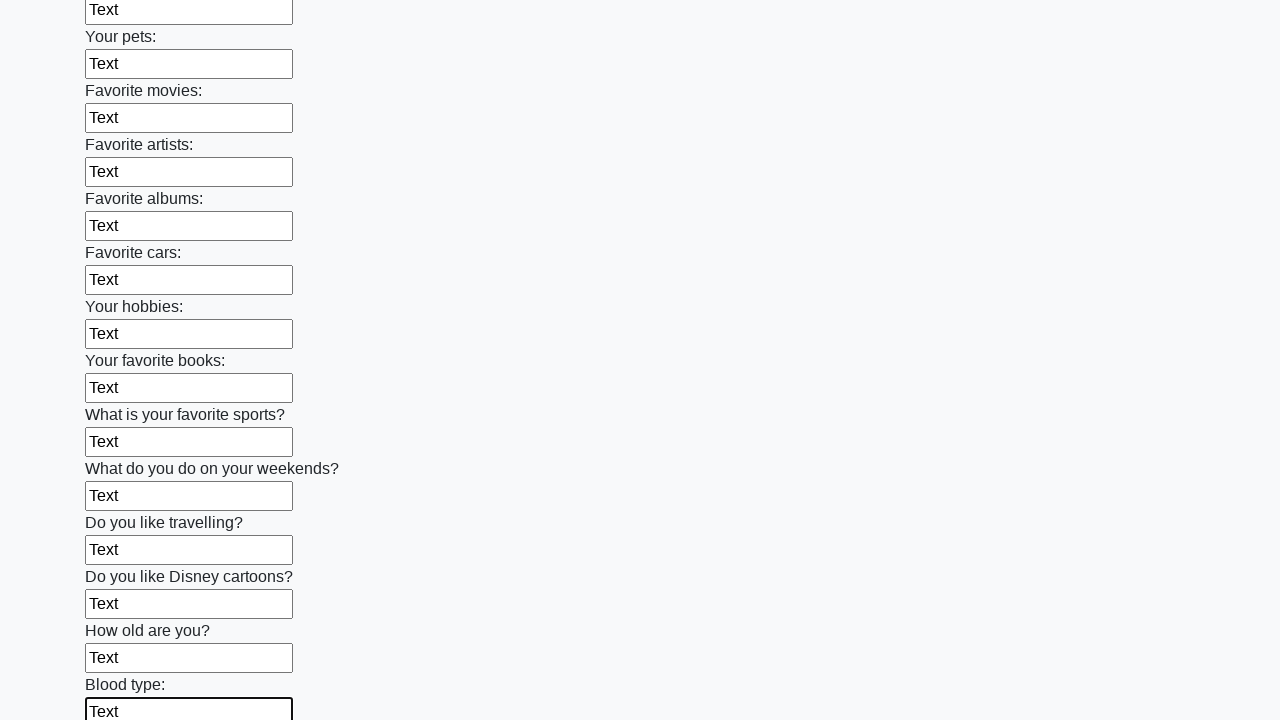

Filled an input field with 'Text' on input >> nth=19
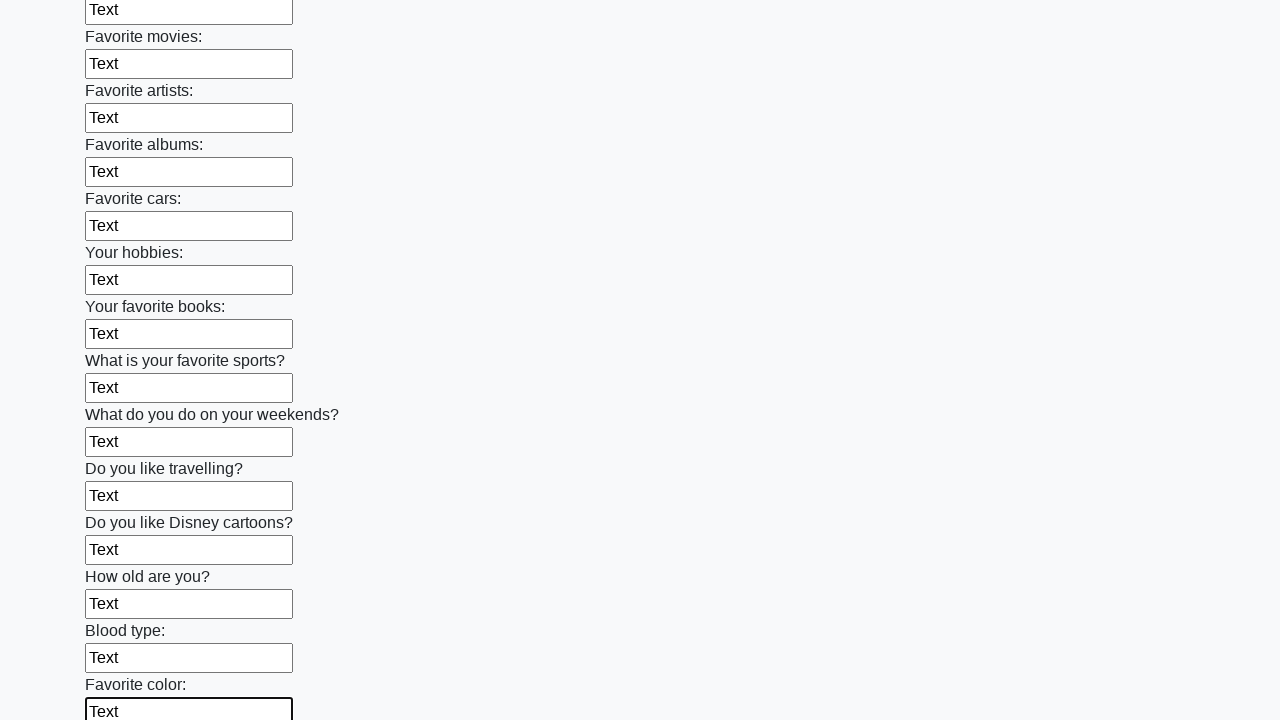

Filled an input field with 'Text' on input >> nth=20
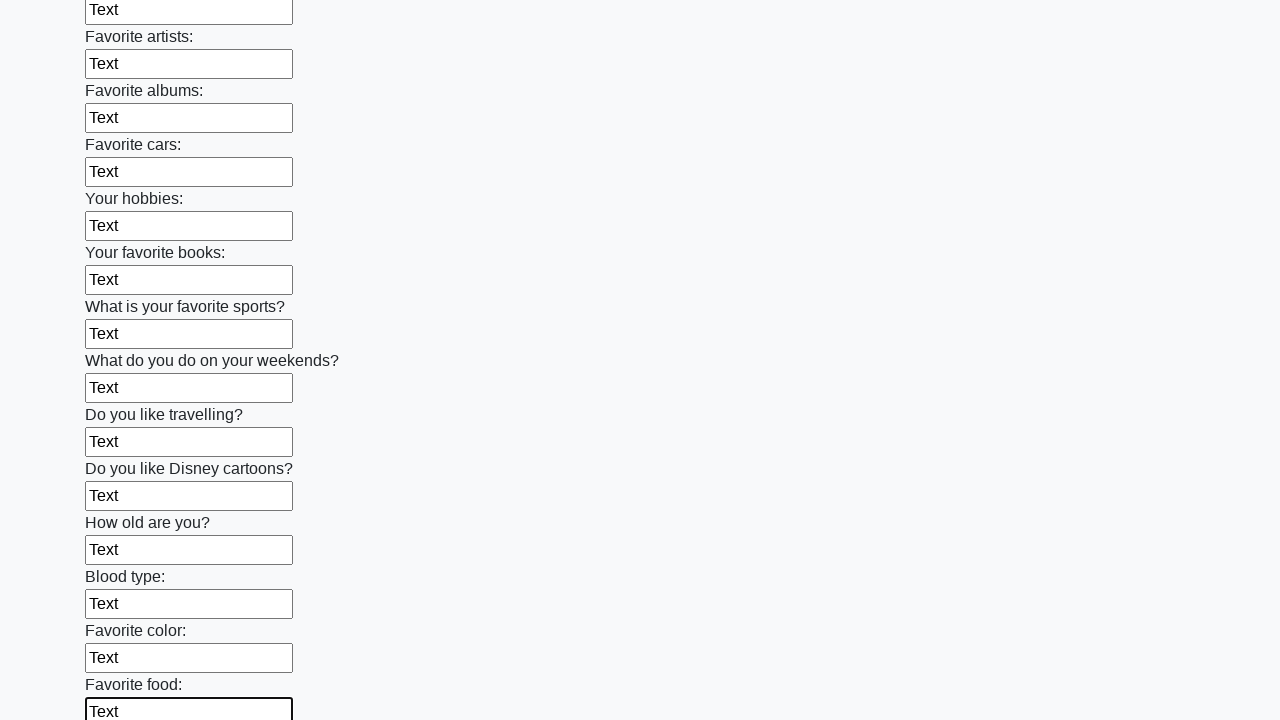

Filled an input field with 'Text' on input >> nth=21
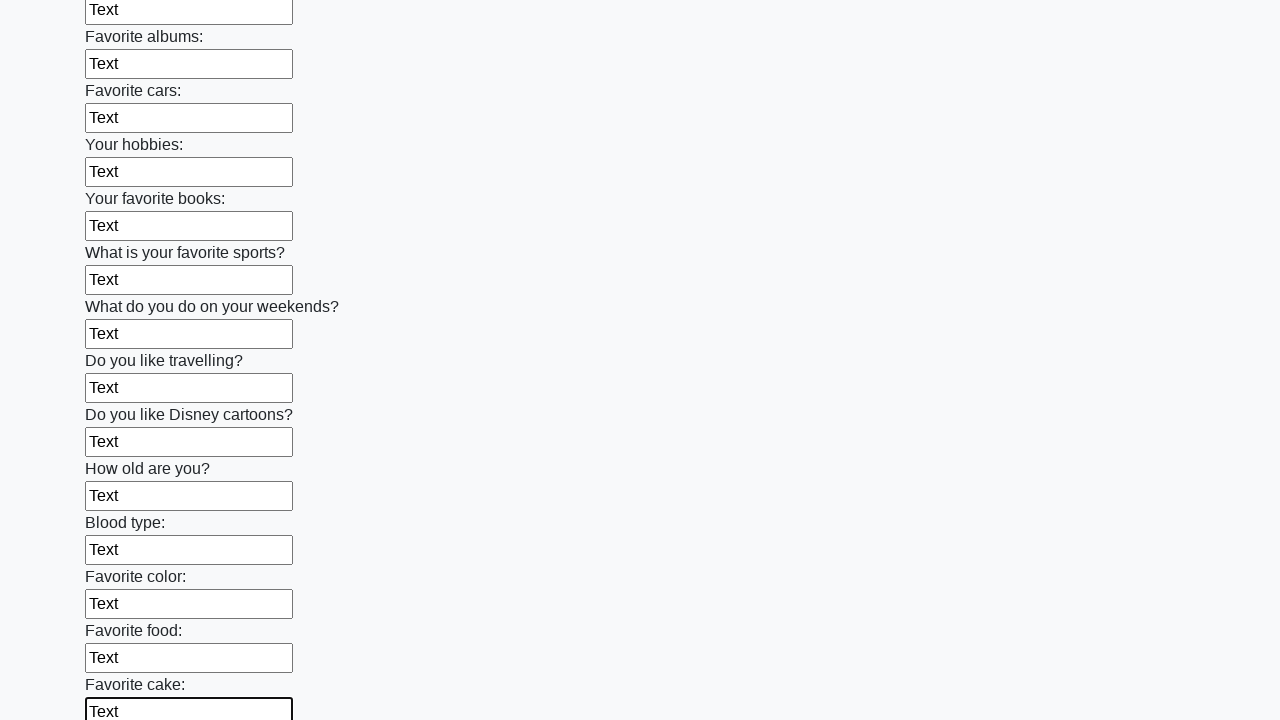

Filled an input field with 'Text' on input >> nth=22
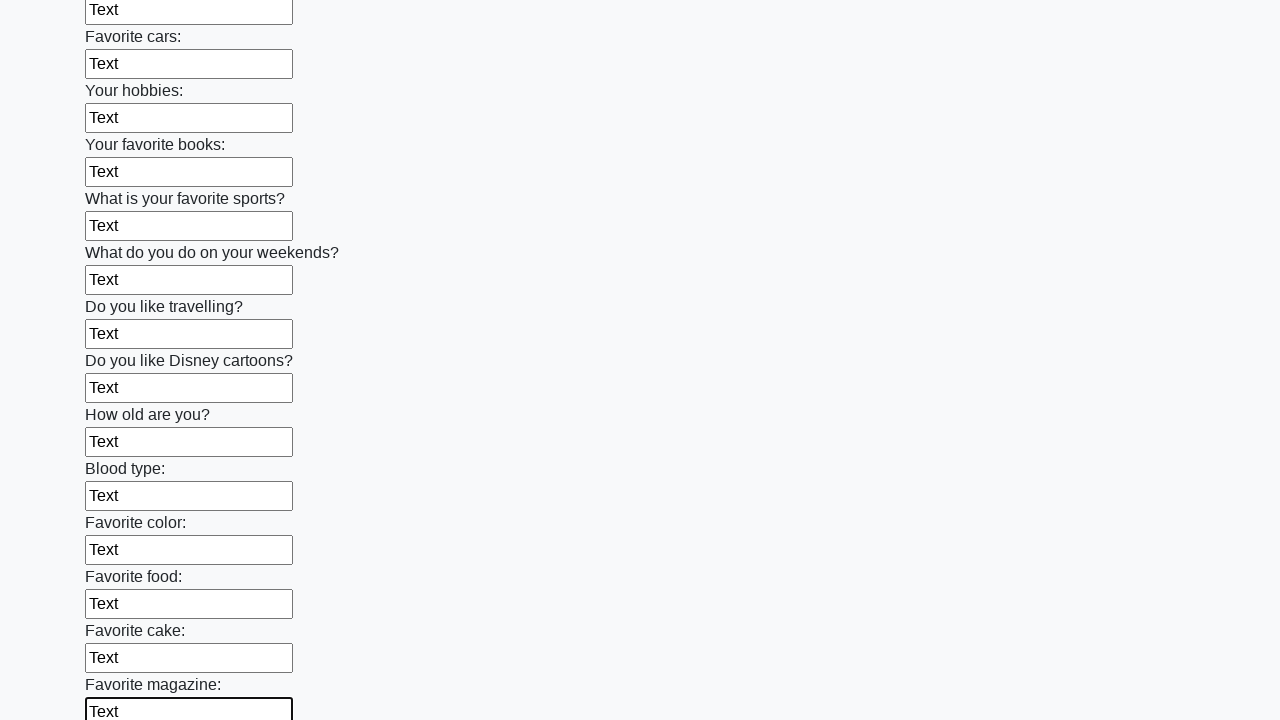

Filled an input field with 'Text' on input >> nth=23
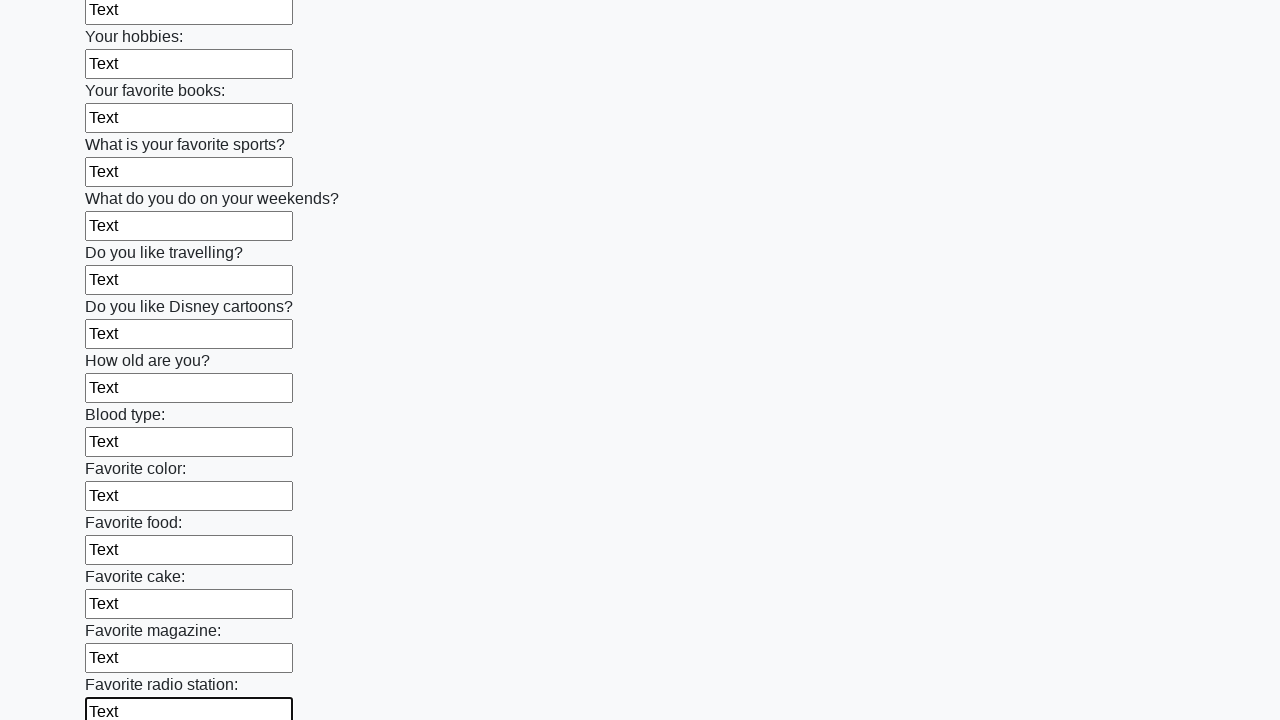

Filled an input field with 'Text' on input >> nth=24
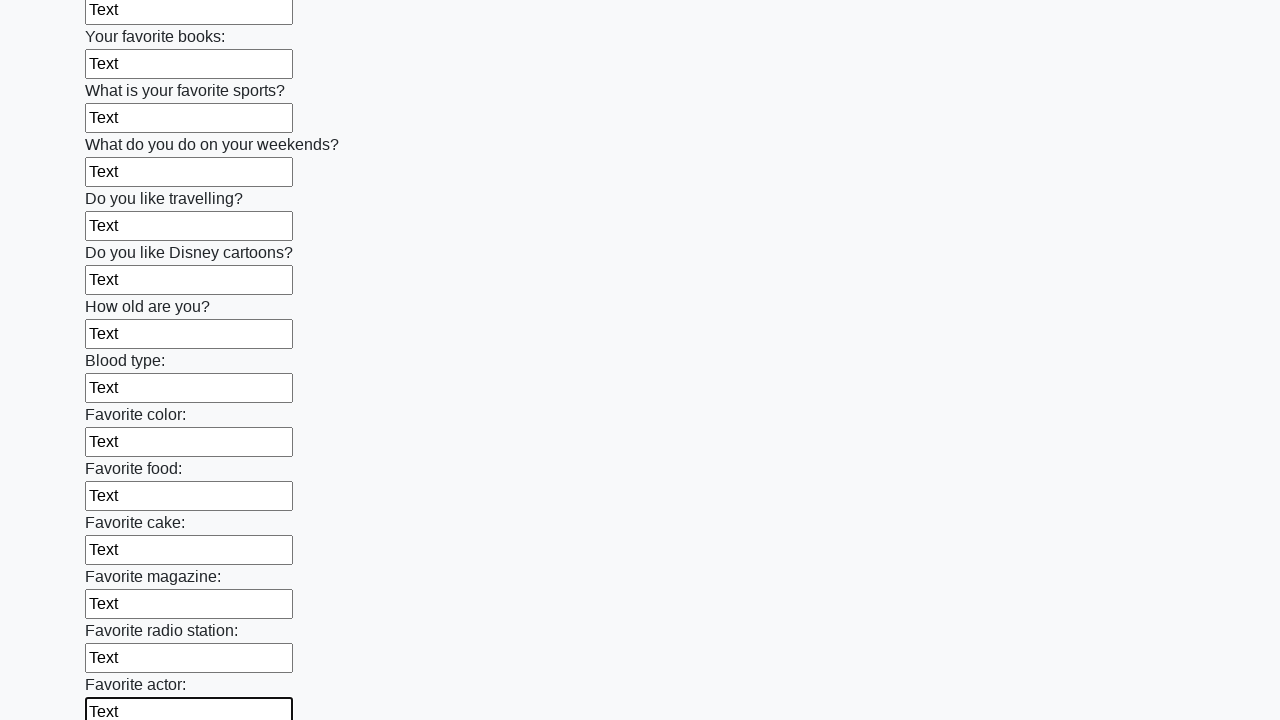

Filled an input field with 'Text' on input >> nth=25
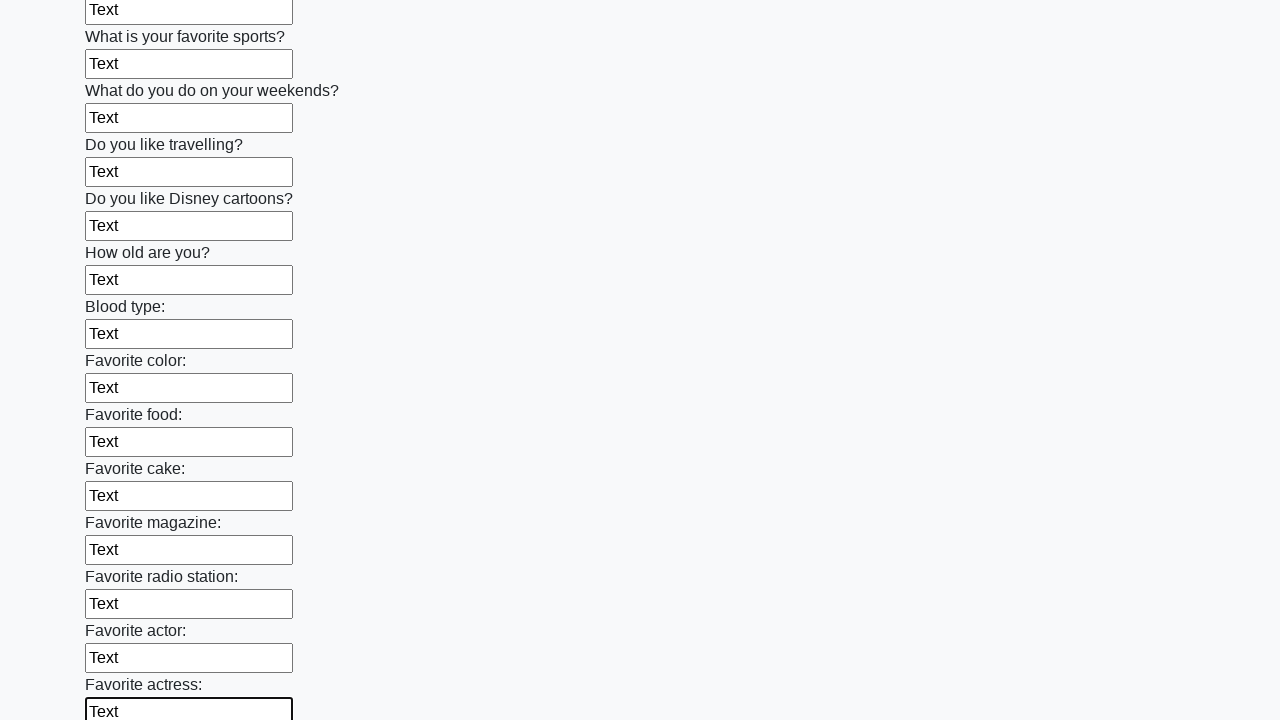

Filled an input field with 'Text' on input >> nth=26
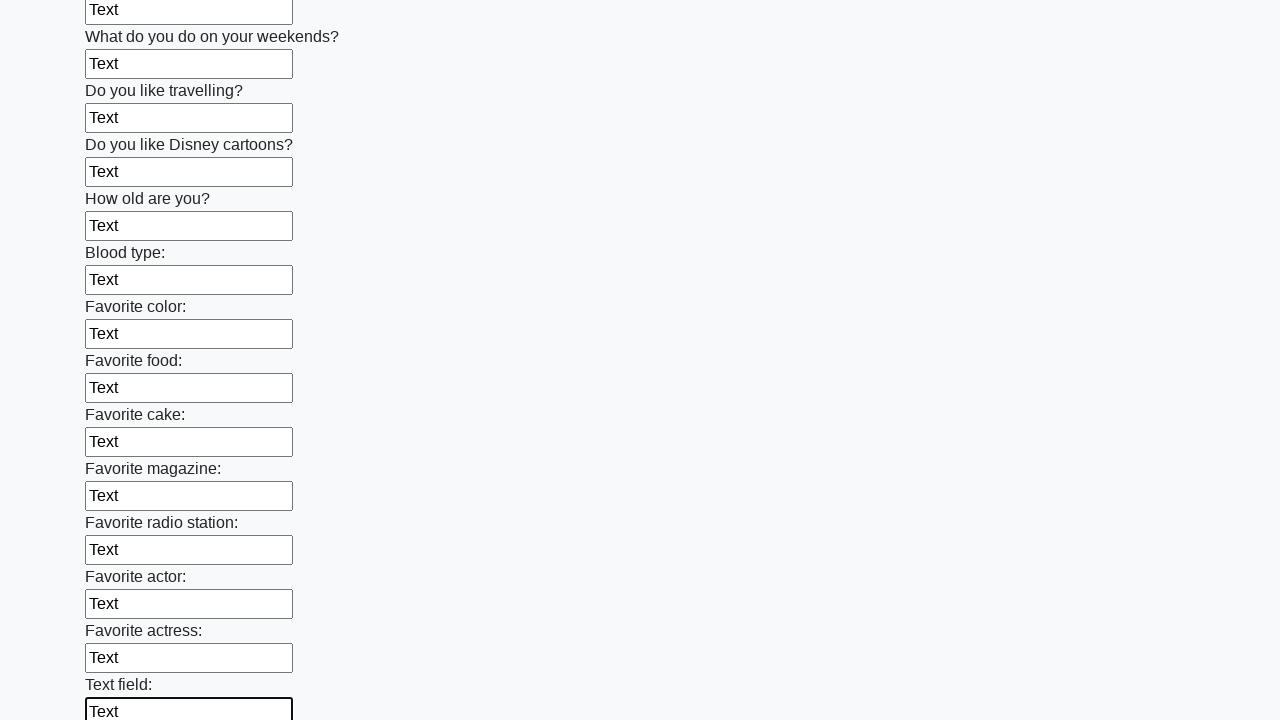

Filled an input field with 'Text' on input >> nth=27
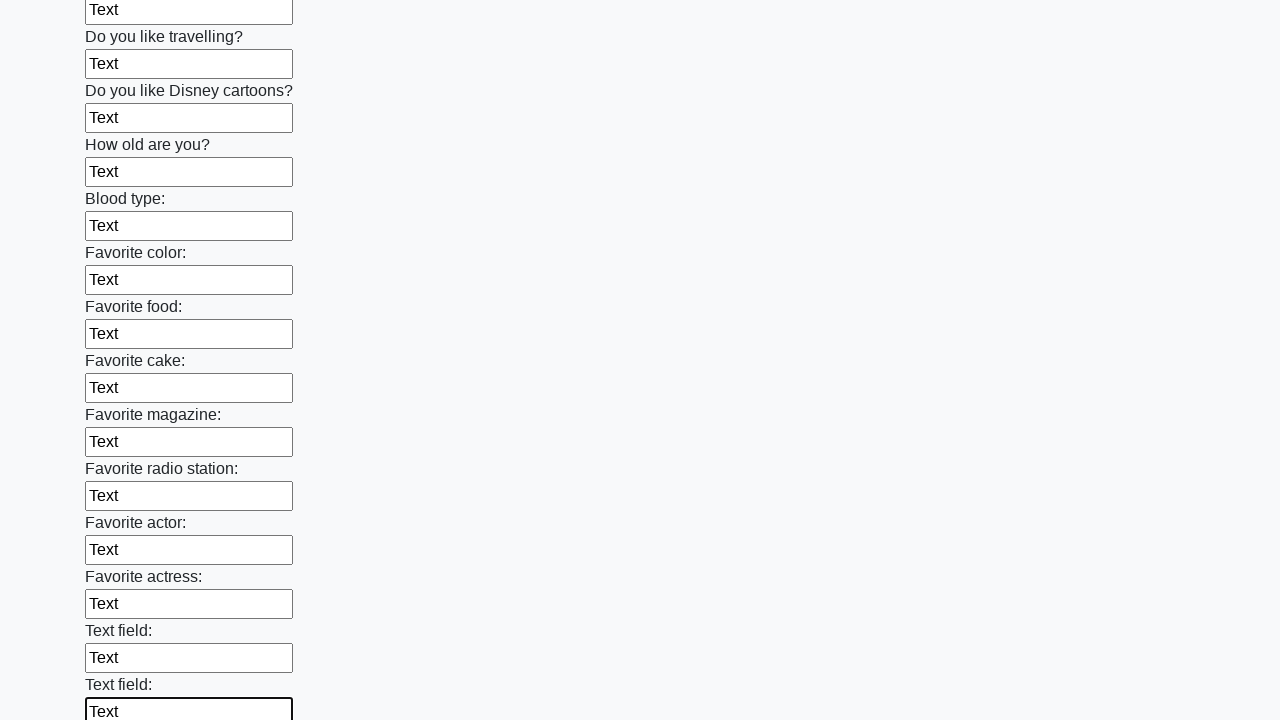

Filled an input field with 'Text' on input >> nth=28
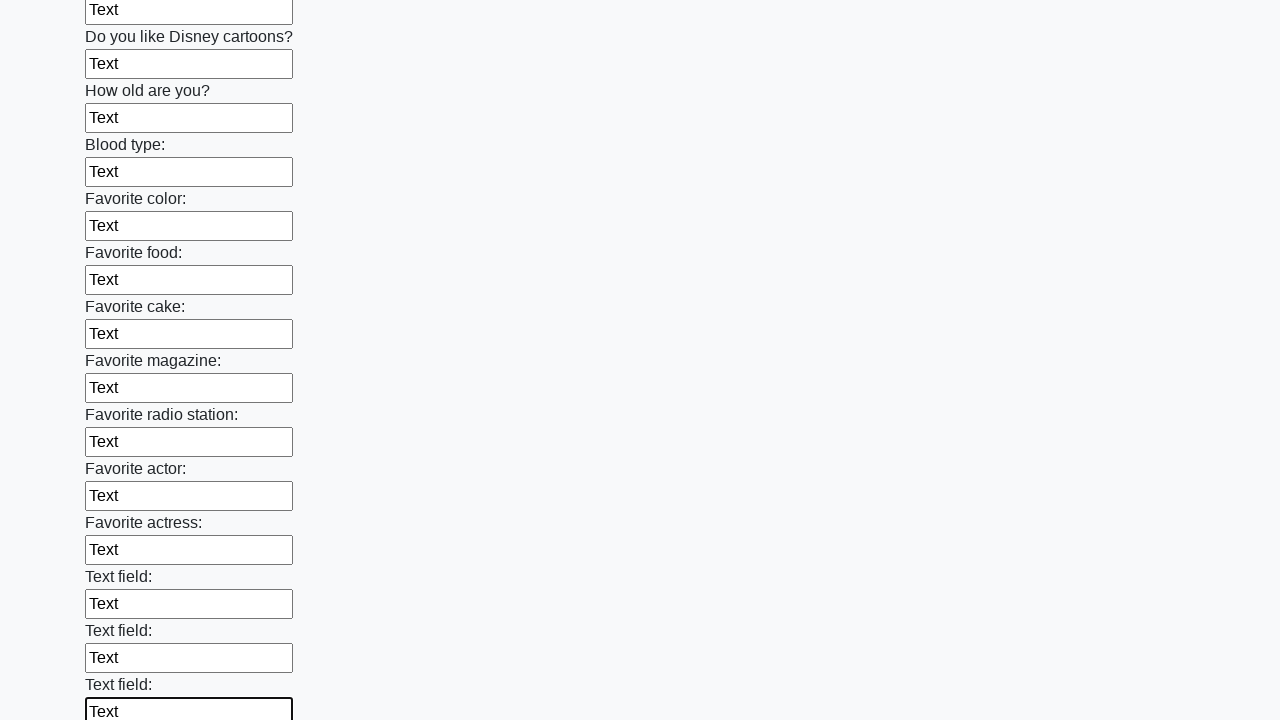

Filled an input field with 'Text' on input >> nth=29
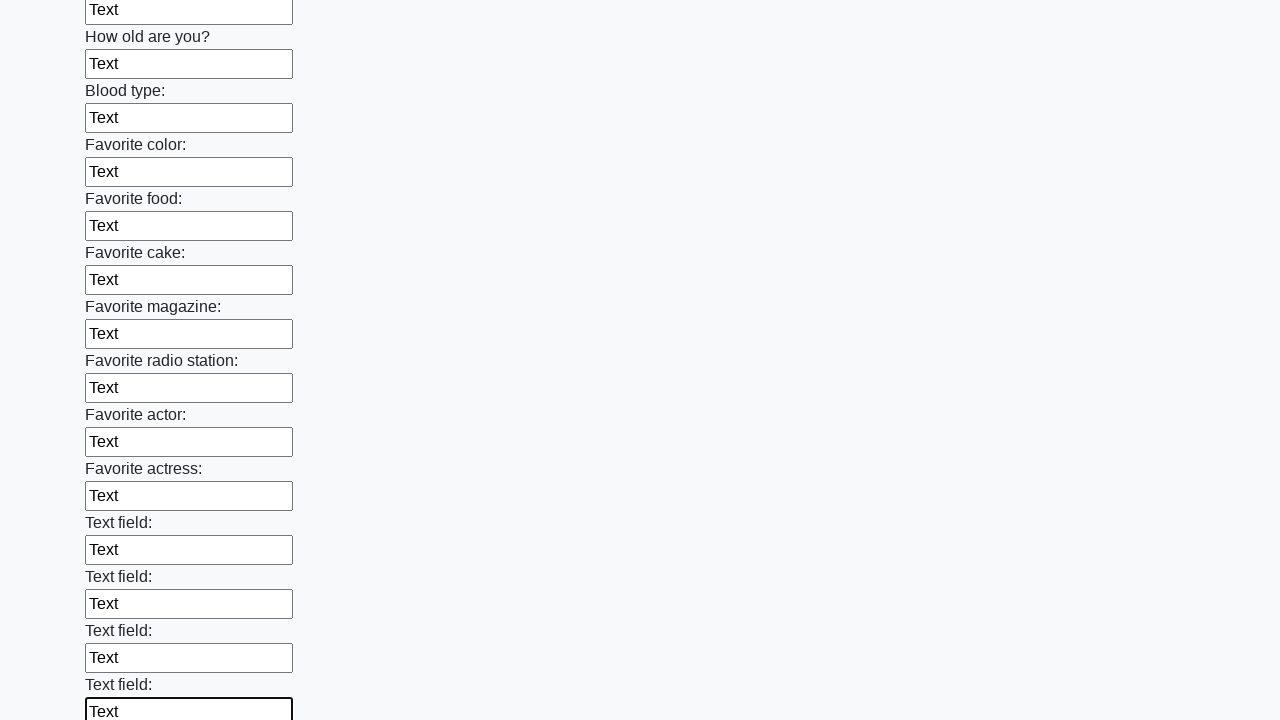

Filled an input field with 'Text' on input >> nth=30
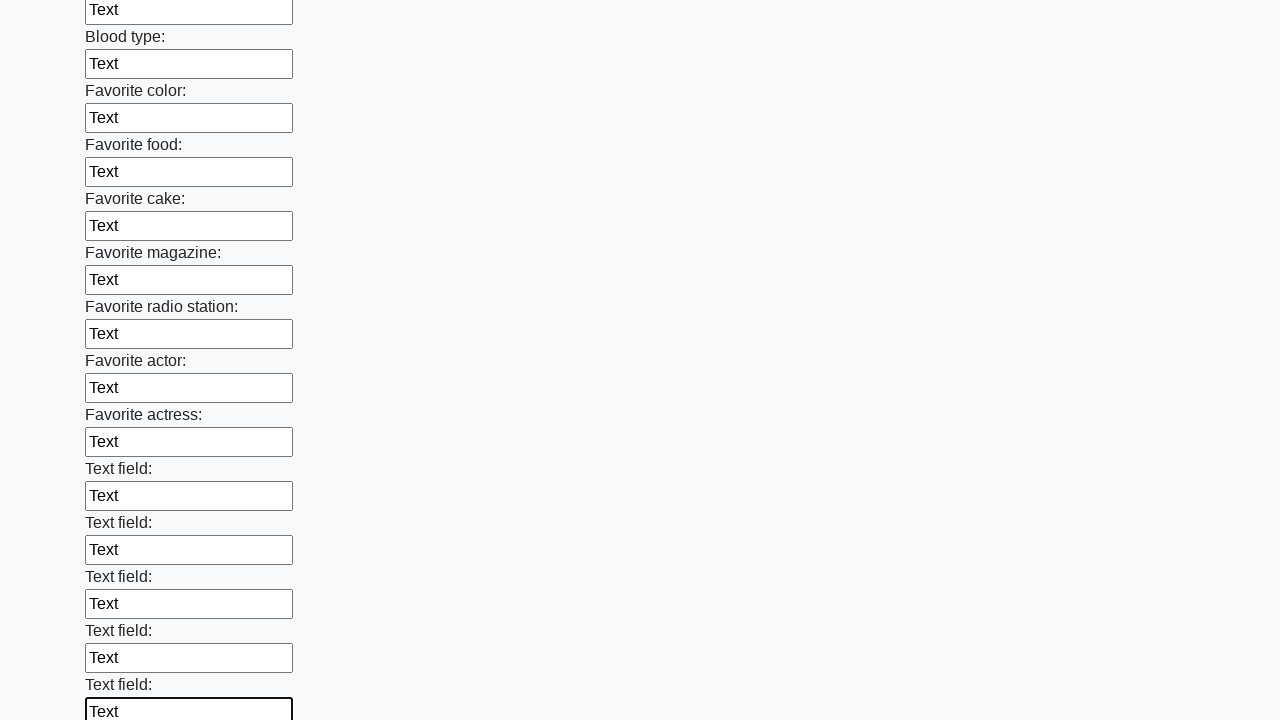

Filled an input field with 'Text' on input >> nth=31
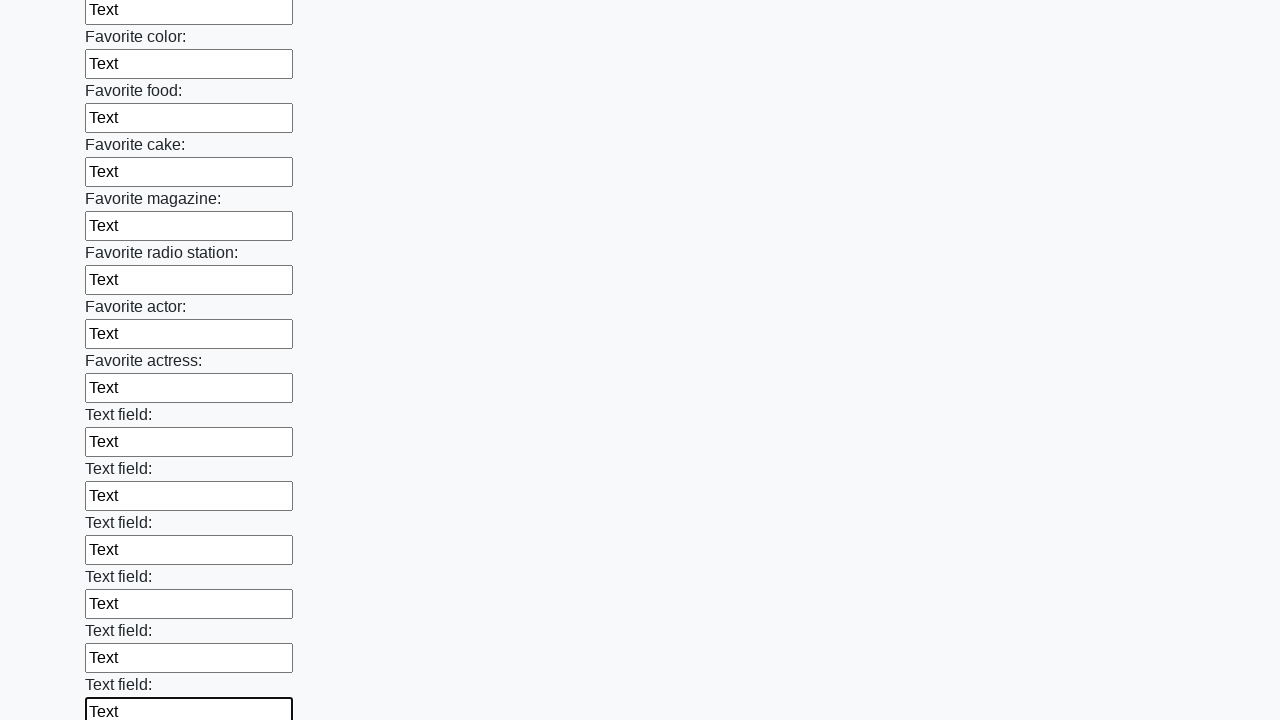

Filled an input field with 'Text' on input >> nth=32
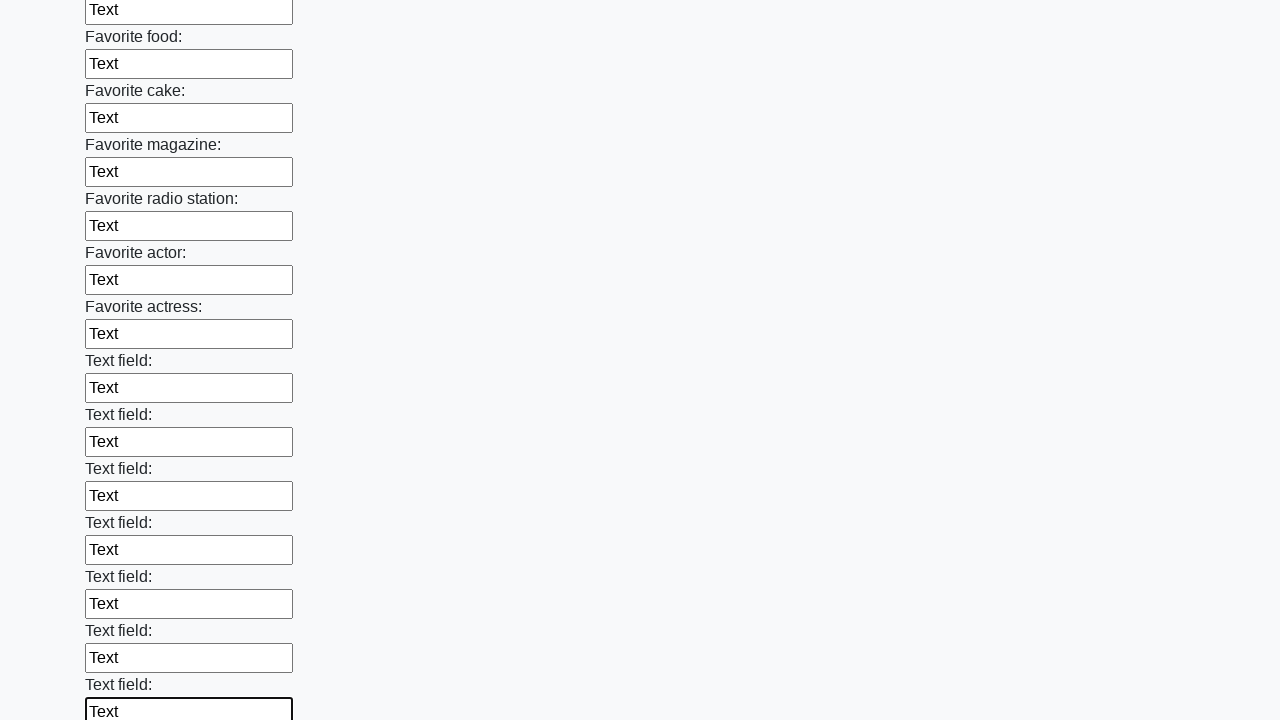

Filled an input field with 'Text' on input >> nth=33
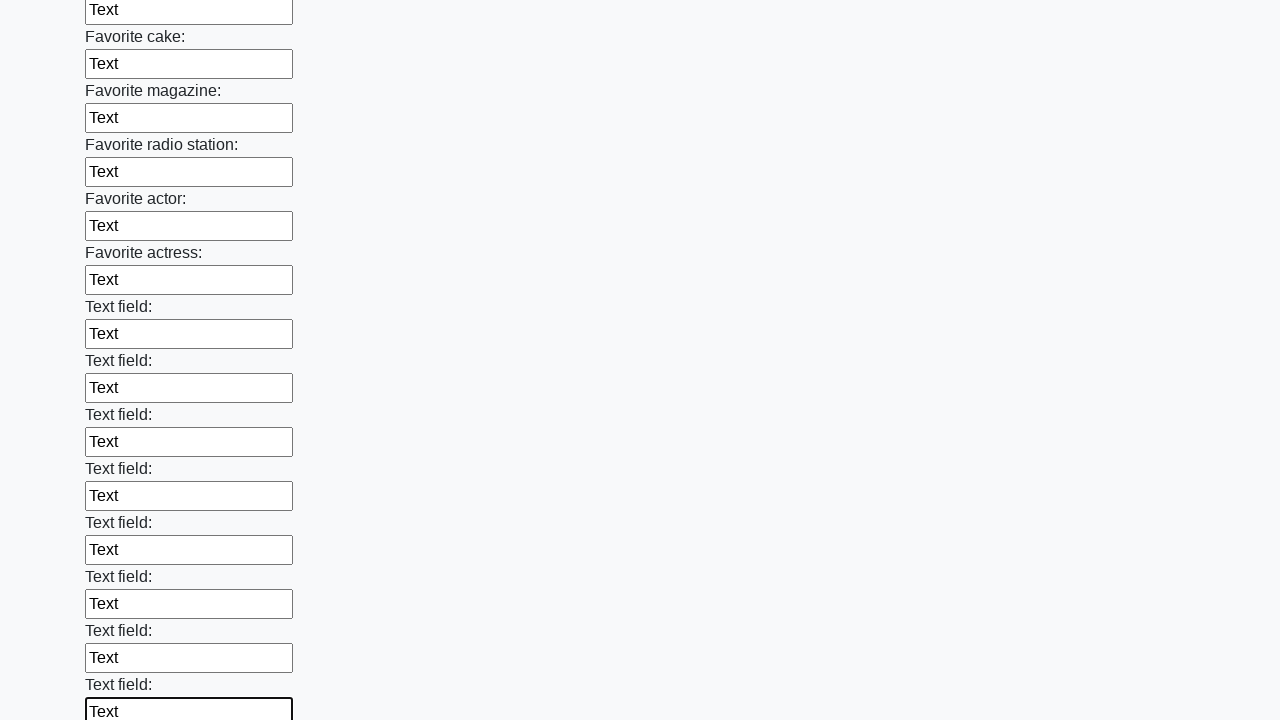

Filled an input field with 'Text' on input >> nth=34
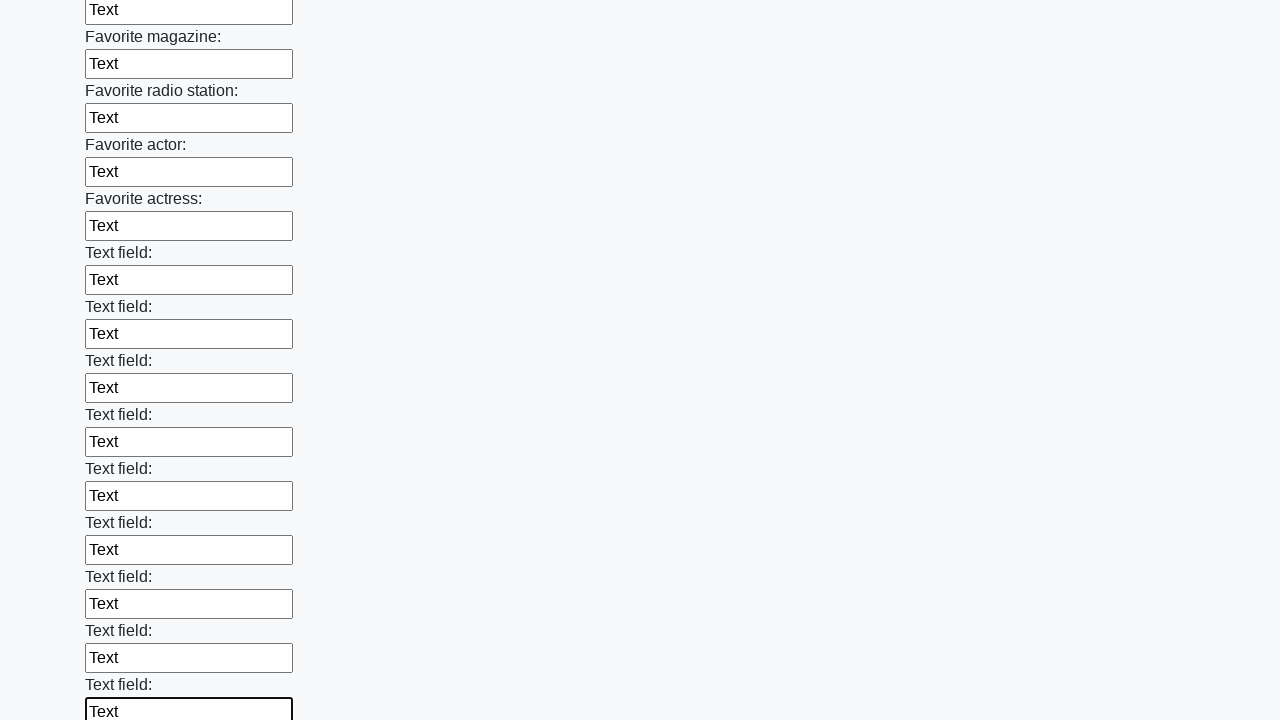

Filled an input field with 'Text' on input >> nth=35
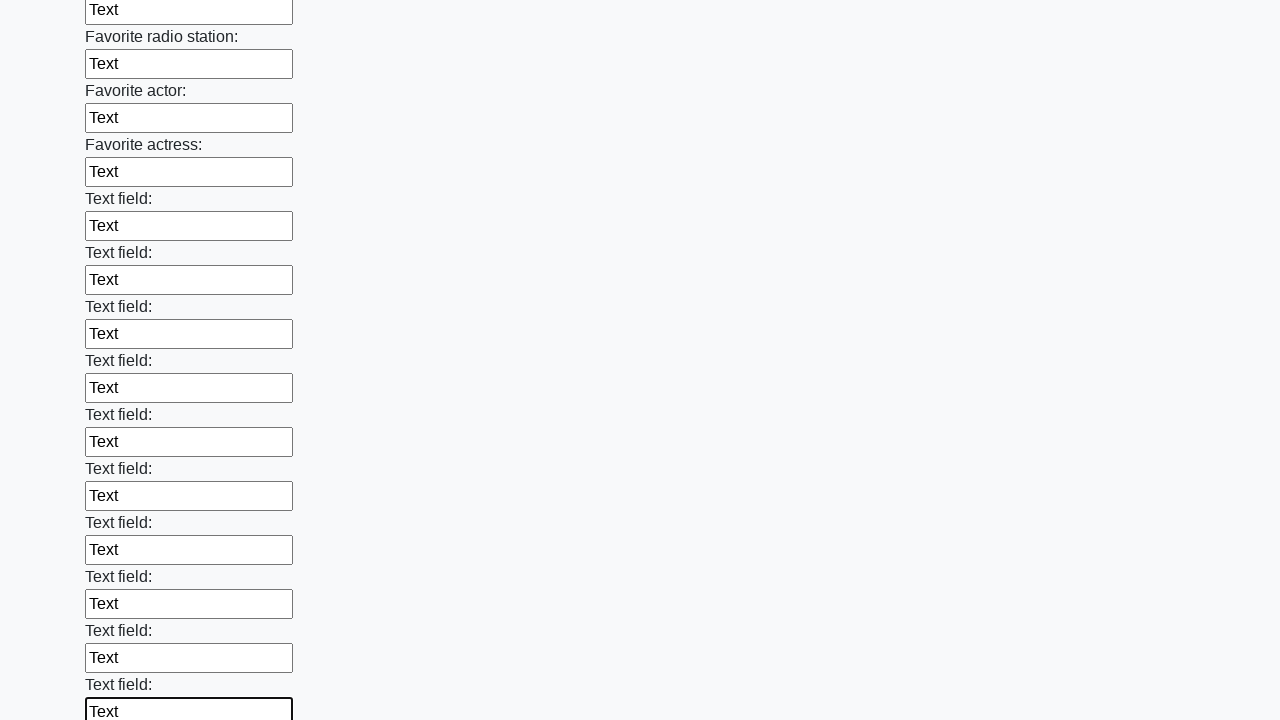

Filled an input field with 'Text' on input >> nth=36
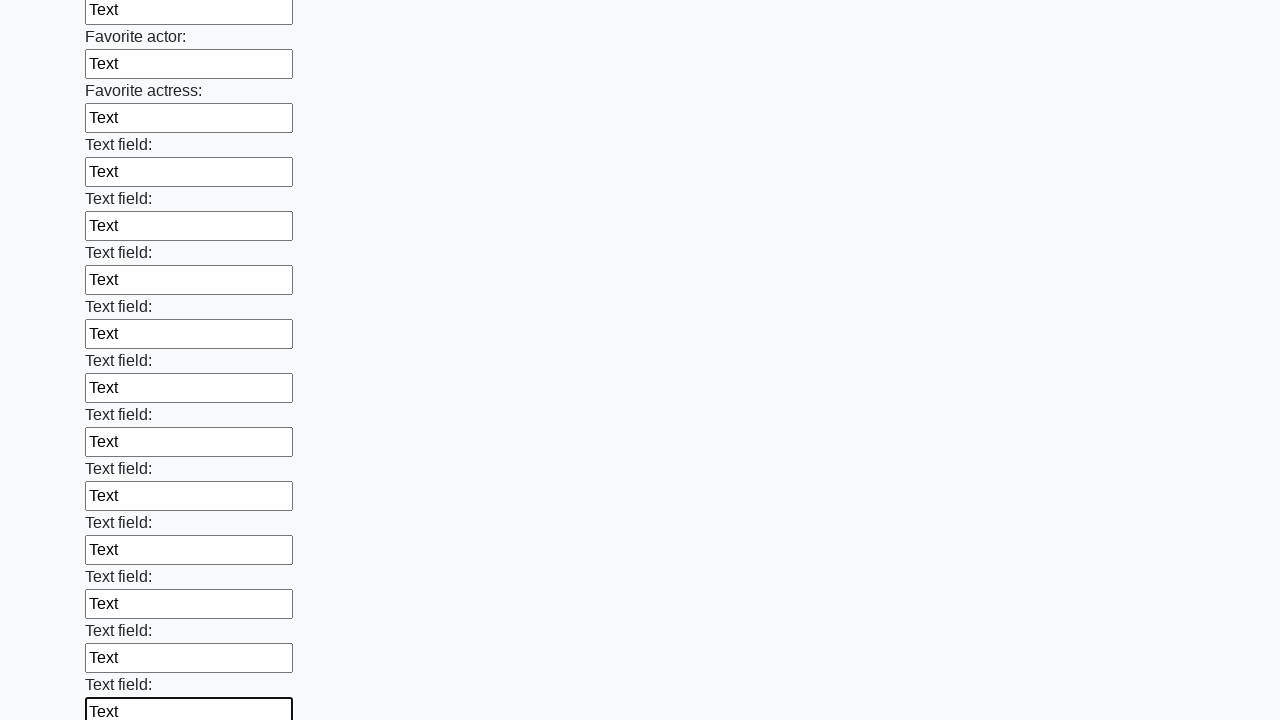

Filled an input field with 'Text' on input >> nth=37
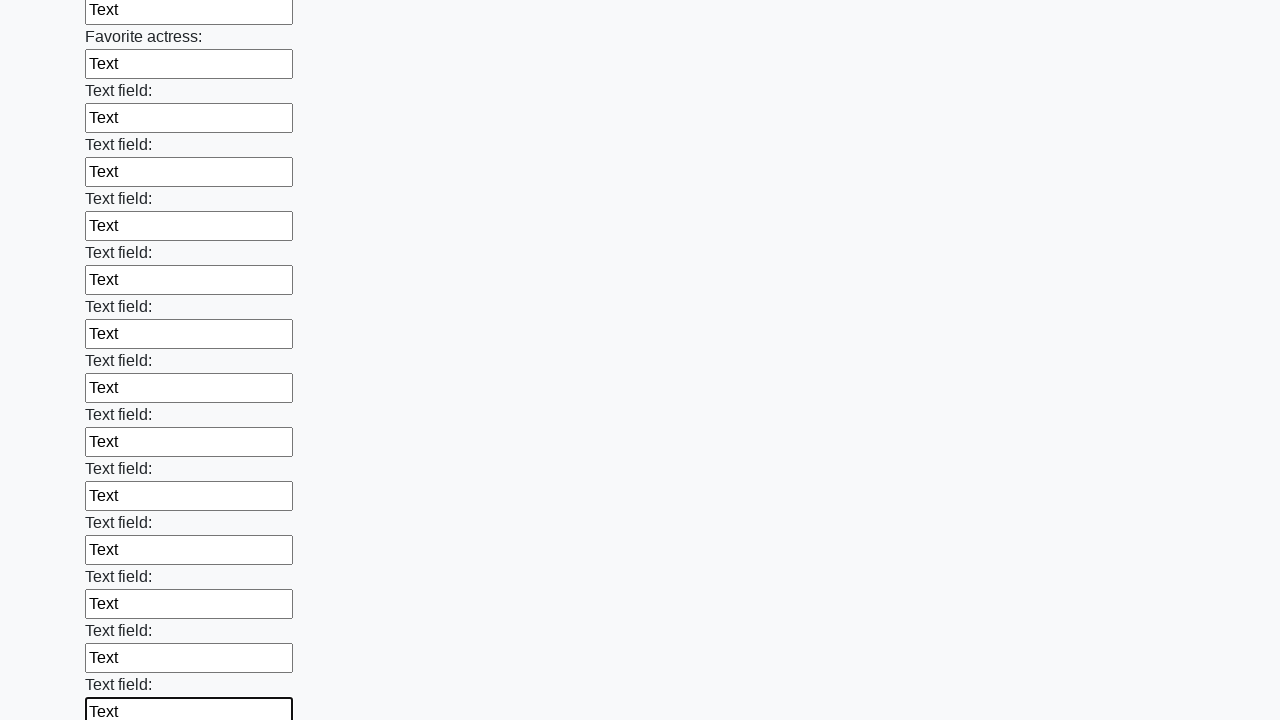

Filled an input field with 'Text' on input >> nth=38
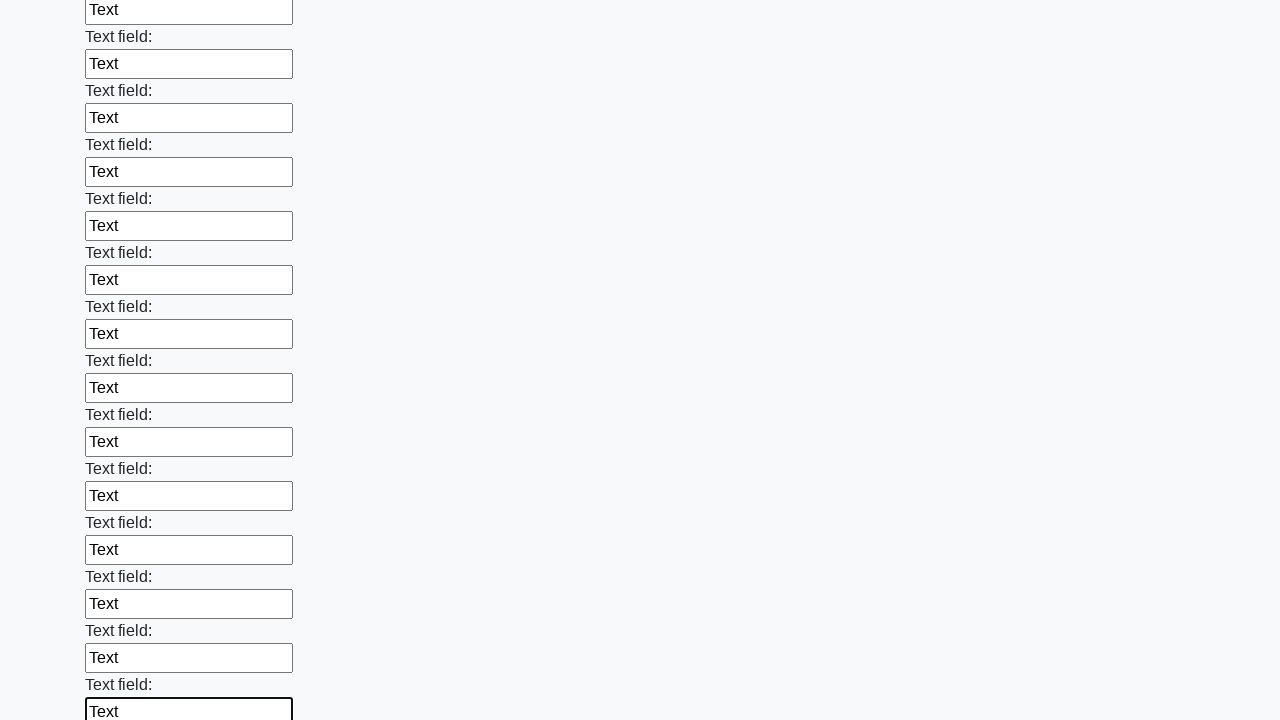

Filled an input field with 'Text' on input >> nth=39
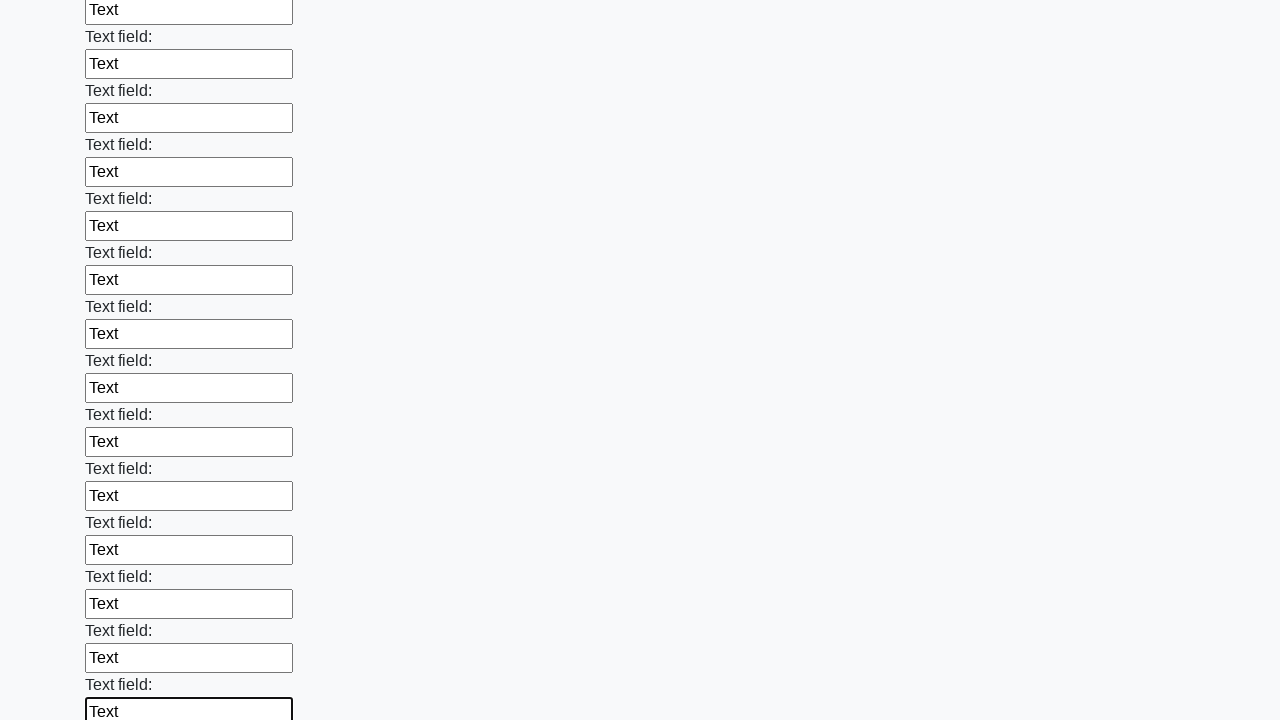

Filled an input field with 'Text' on input >> nth=40
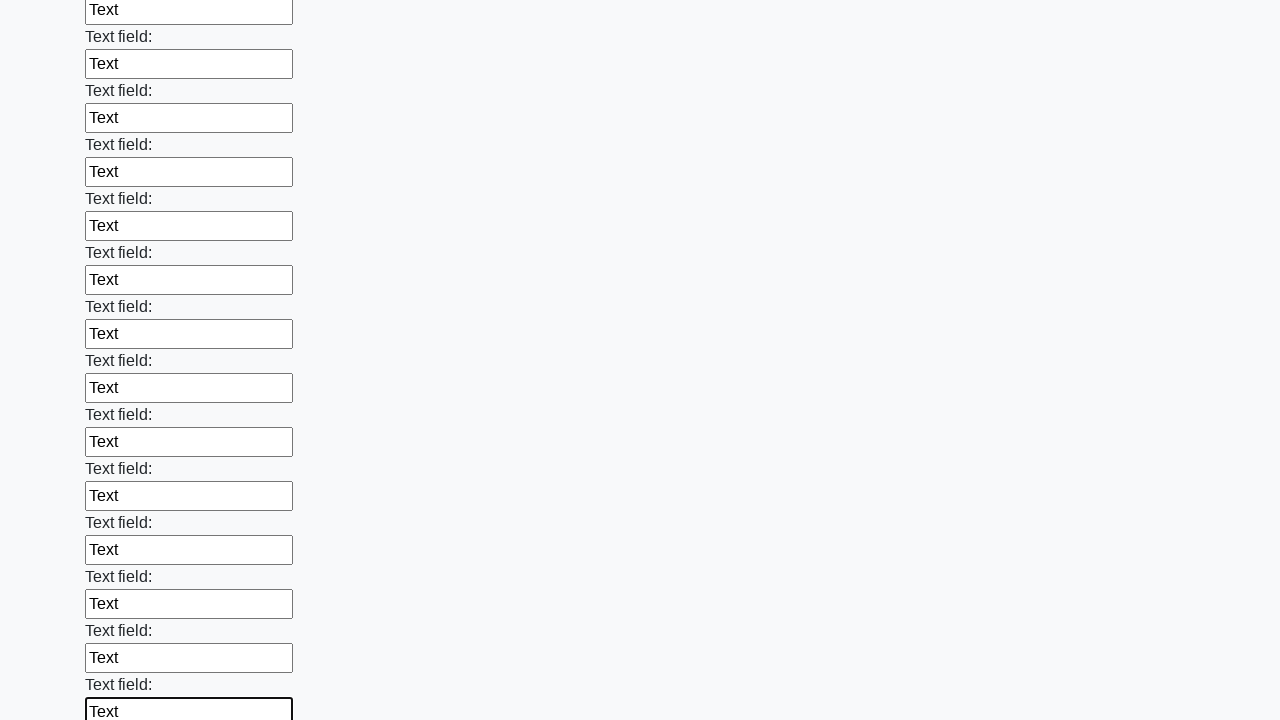

Filled an input field with 'Text' on input >> nth=41
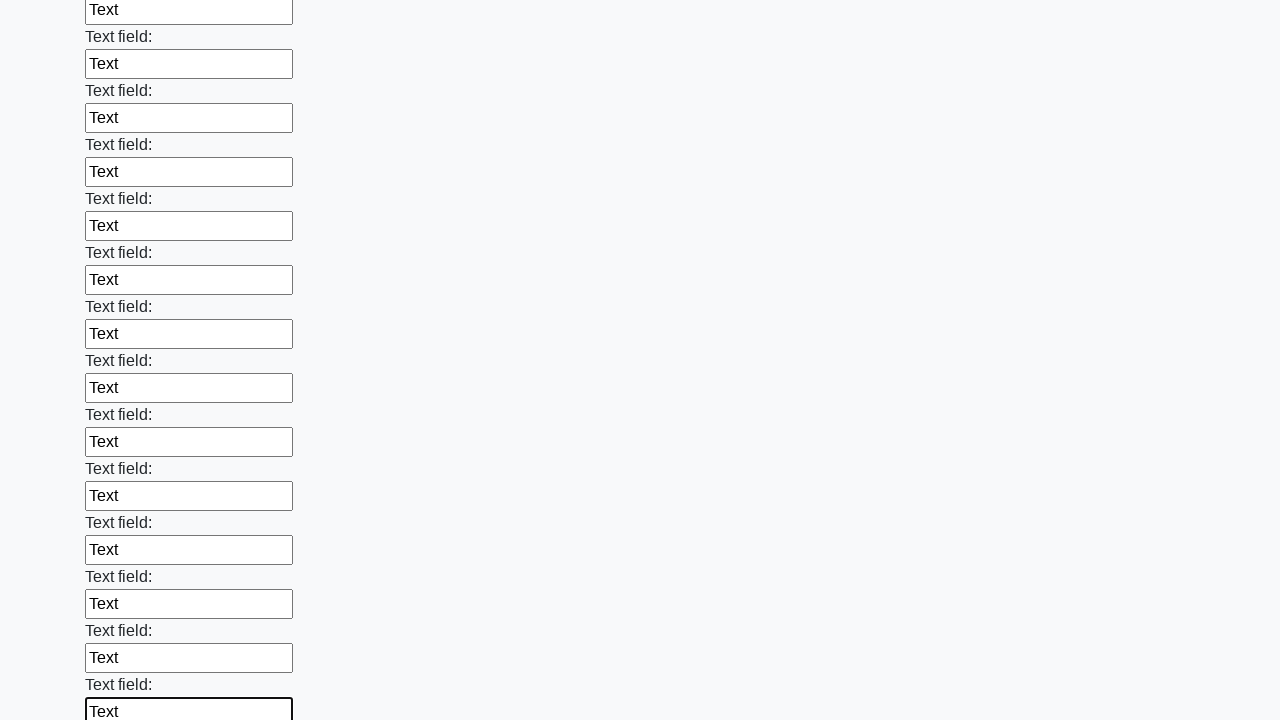

Filled an input field with 'Text' on input >> nth=42
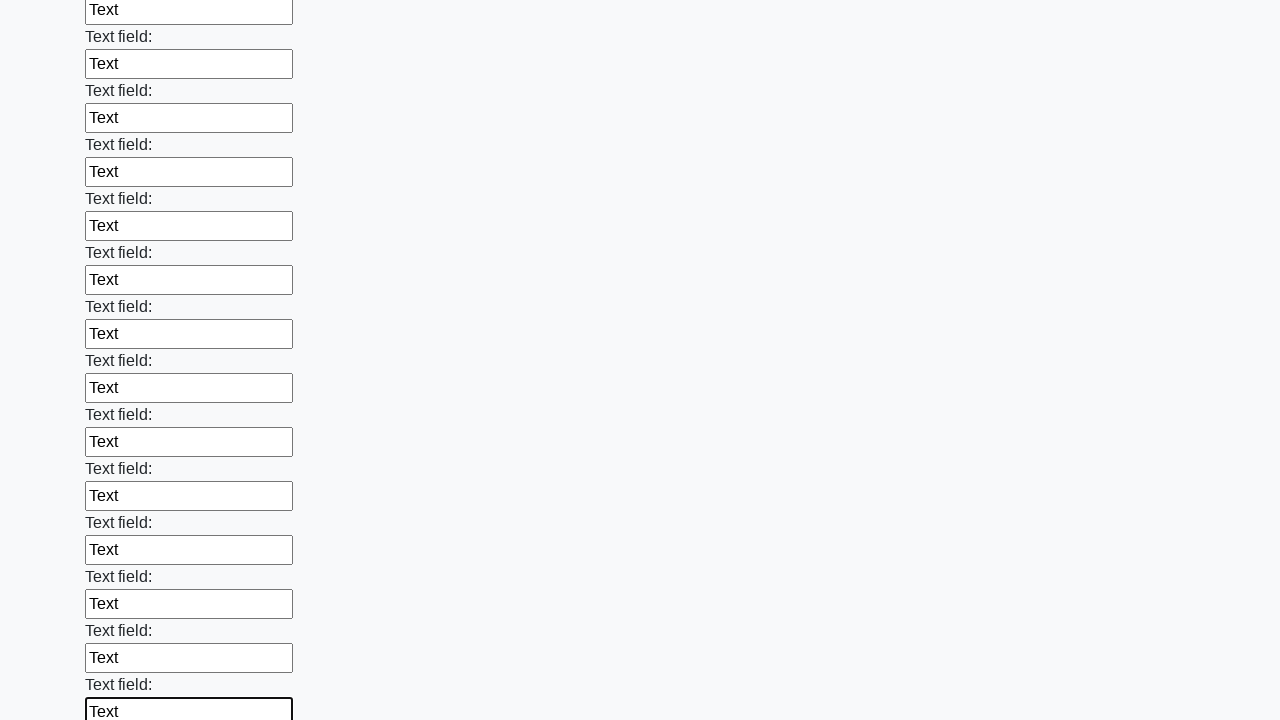

Filled an input field with 'Text' on input >> nth=43
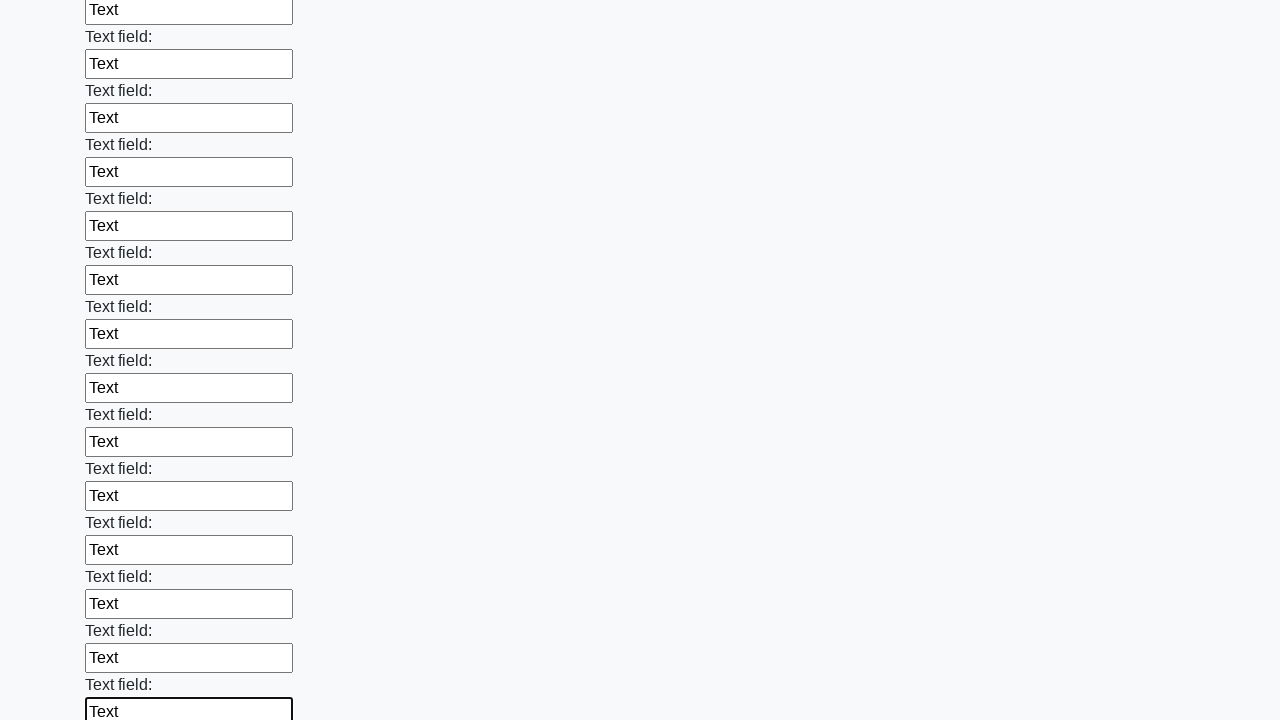

Filled an input field with 'Text' on input >> nth=44
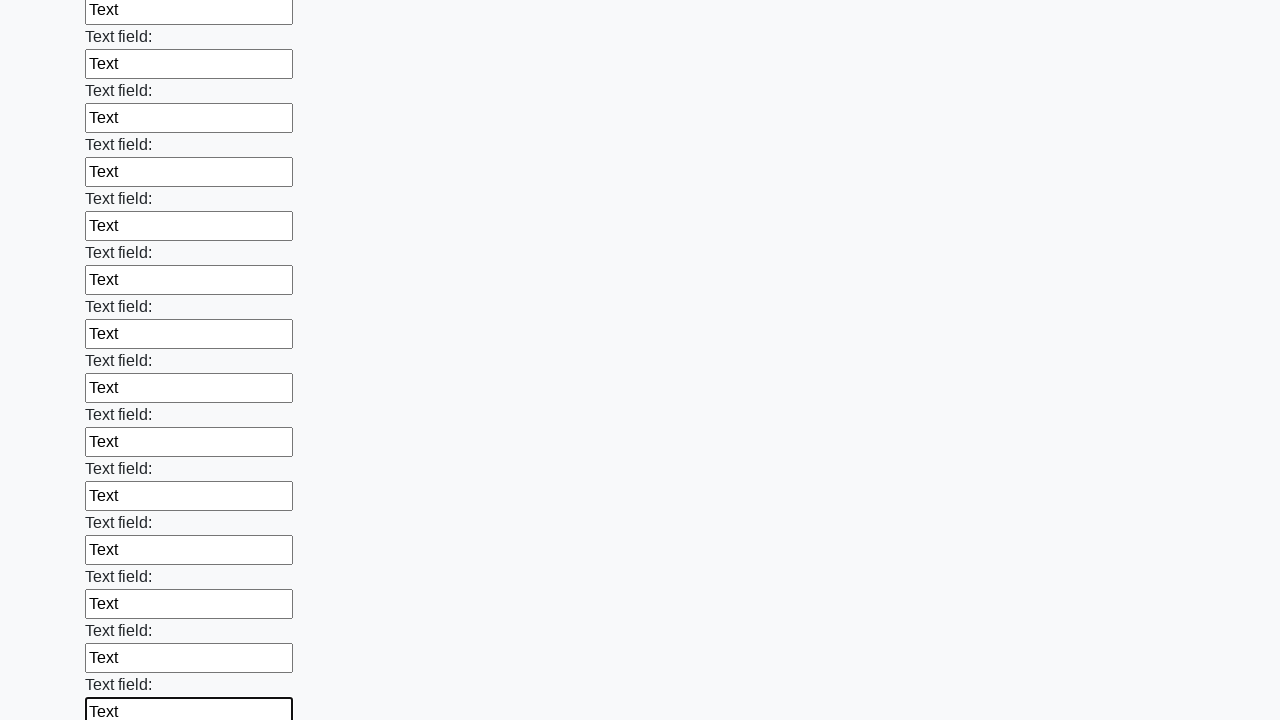

Filled an input field with 'Text' on input >> nth=45
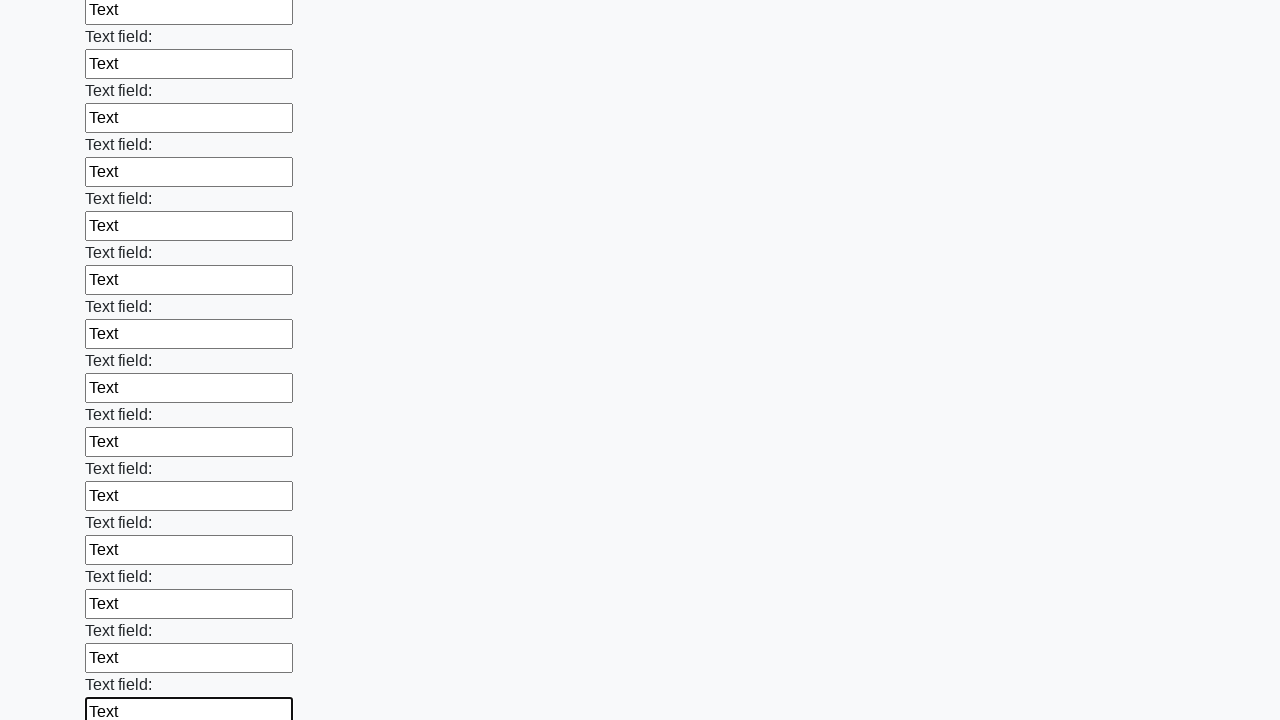

Filled an input field with 'Text' on input >> nth=46
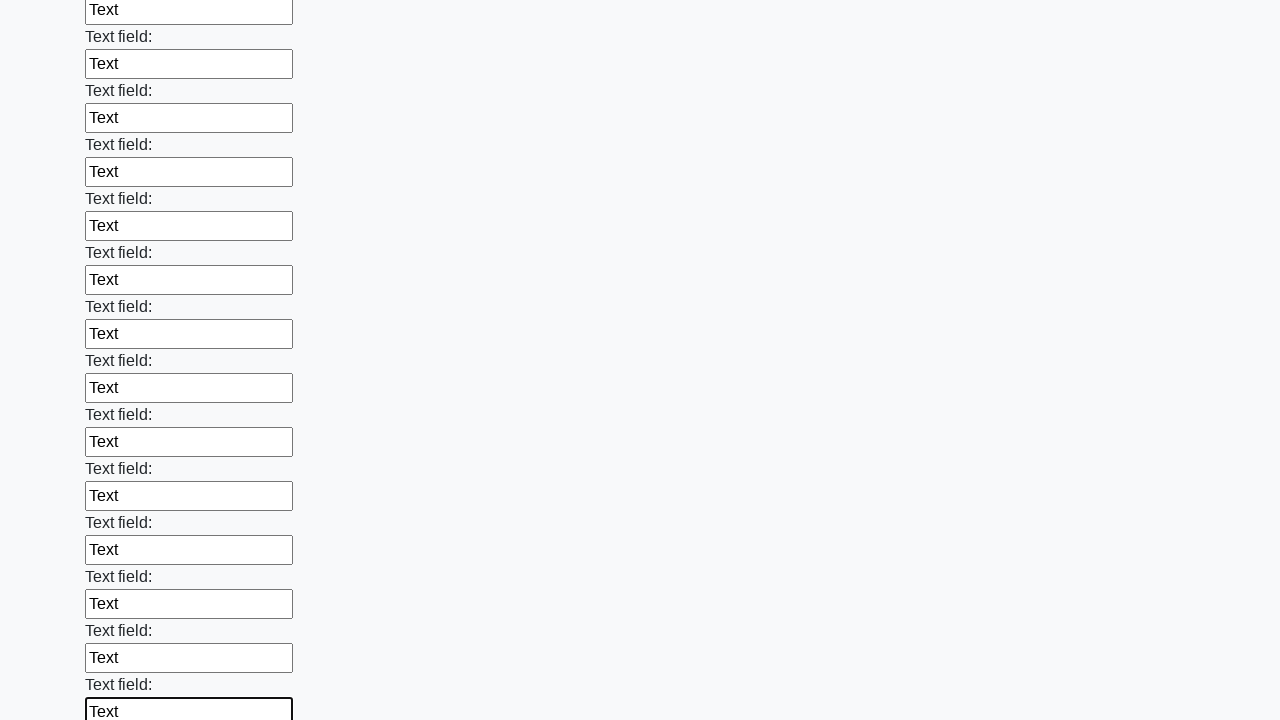

Filled an input field with 'Text' on input >> nth=47
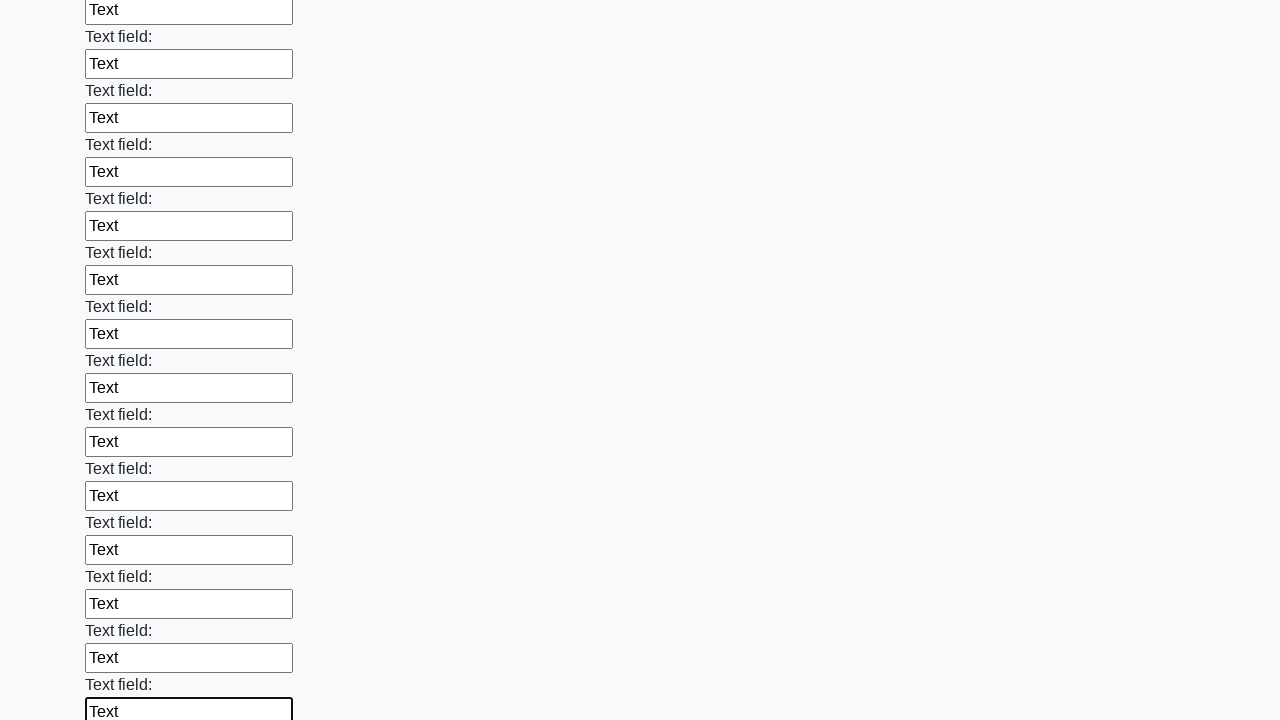

Filled an input field with 'Text' on input >> nth=48
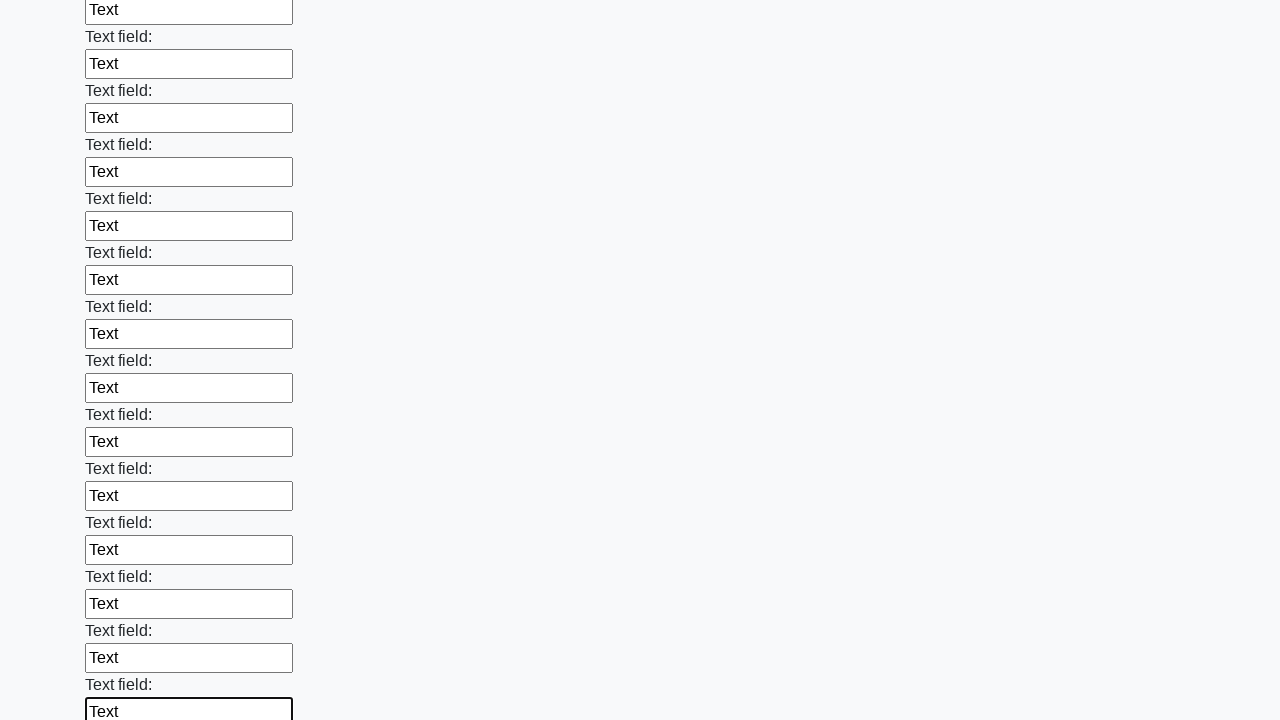

Filled an input field with 'Text' on input >> nth=49
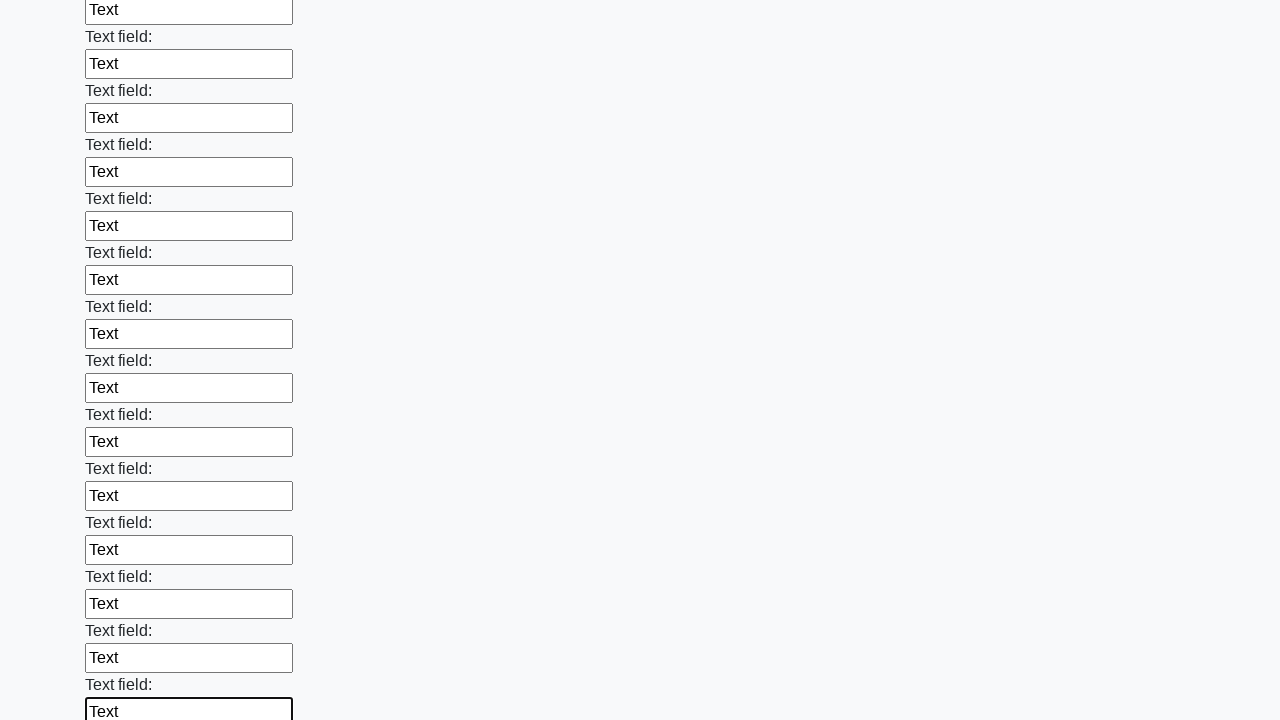

Filled an input field with 'Text' on input >> nth=50
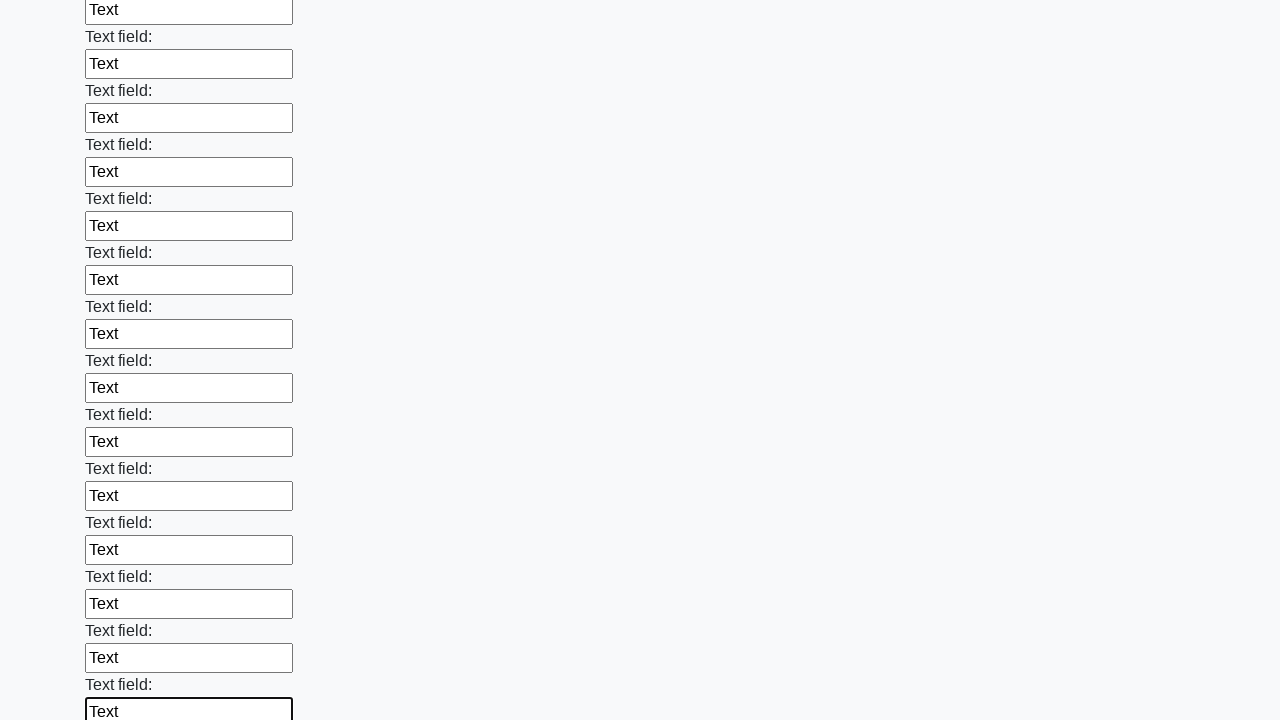

Filled an input field with 'Text' on input >> nth=51
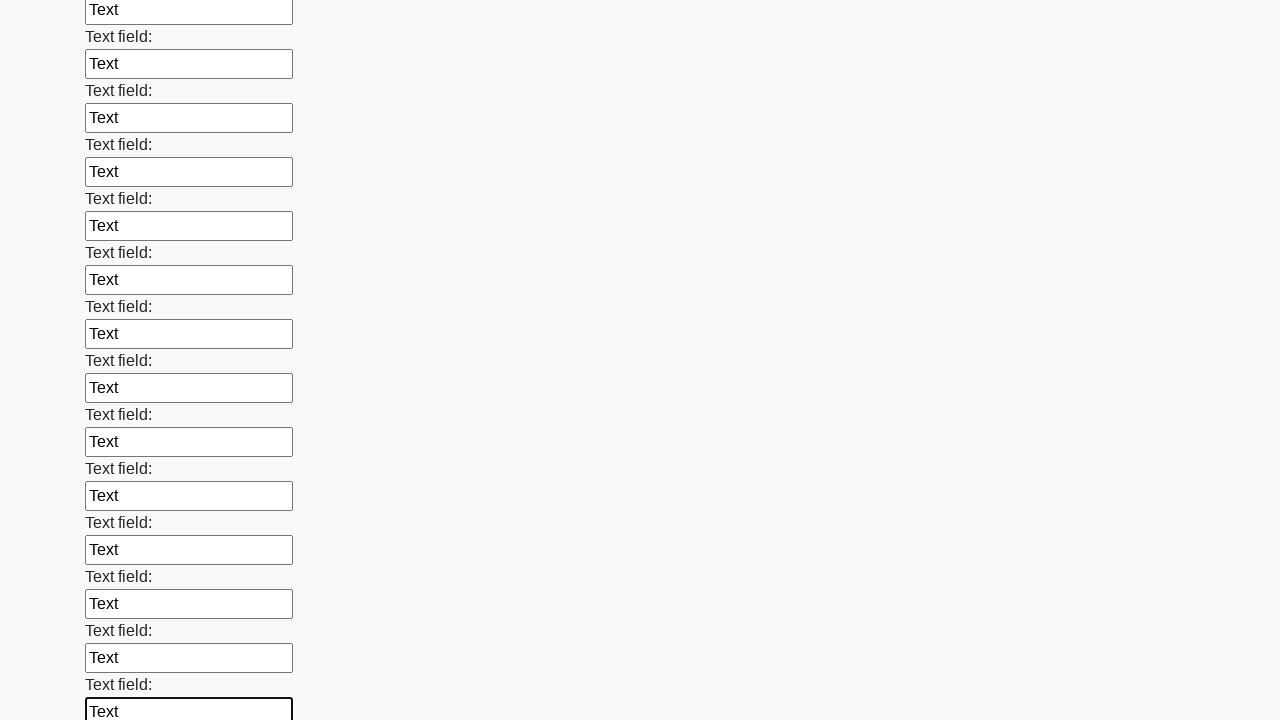

Filled an input field with 'Text' on input >> nth=52
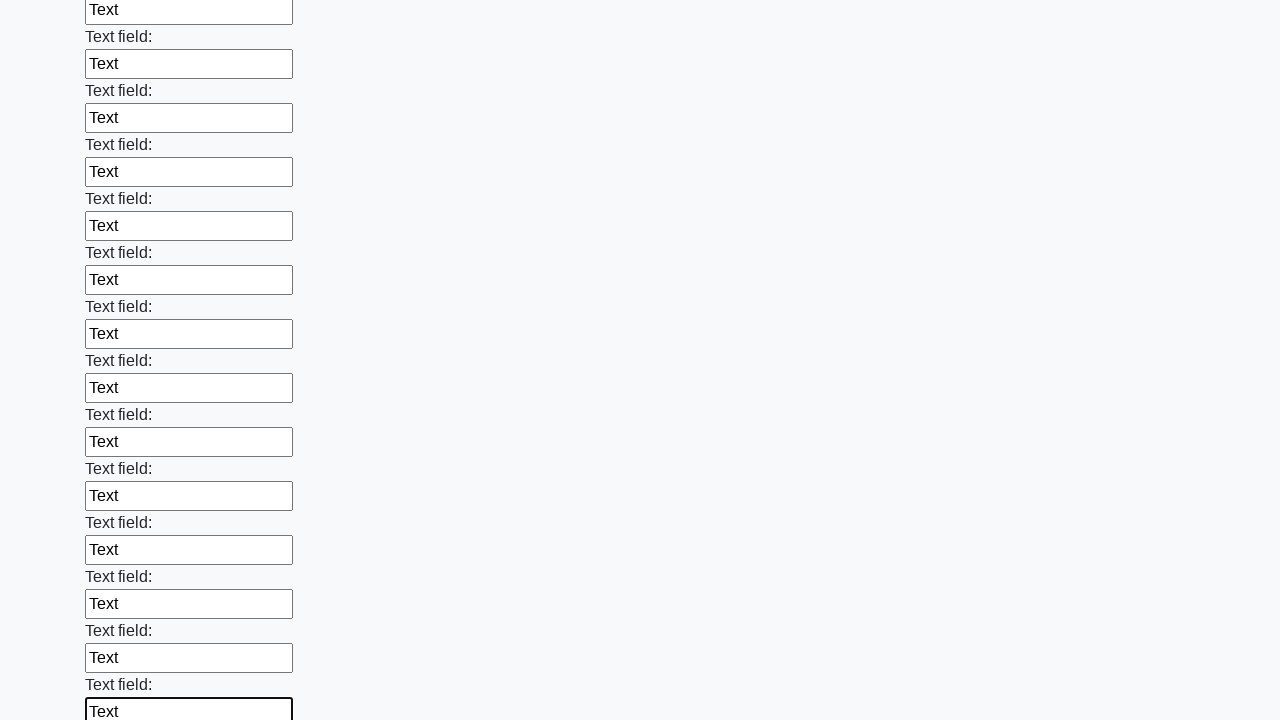

Filled an input field with 'Text' on input >> nth=53
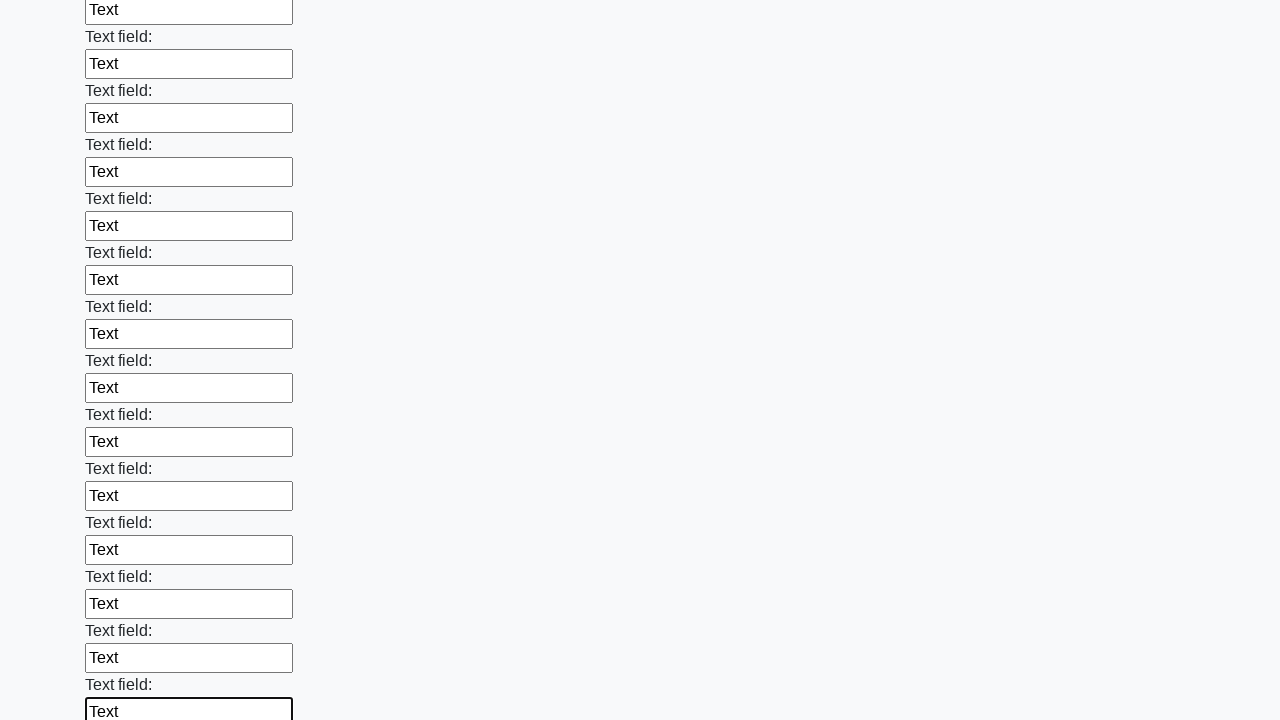

Filled an input field with 'Text' on input >> nth=54
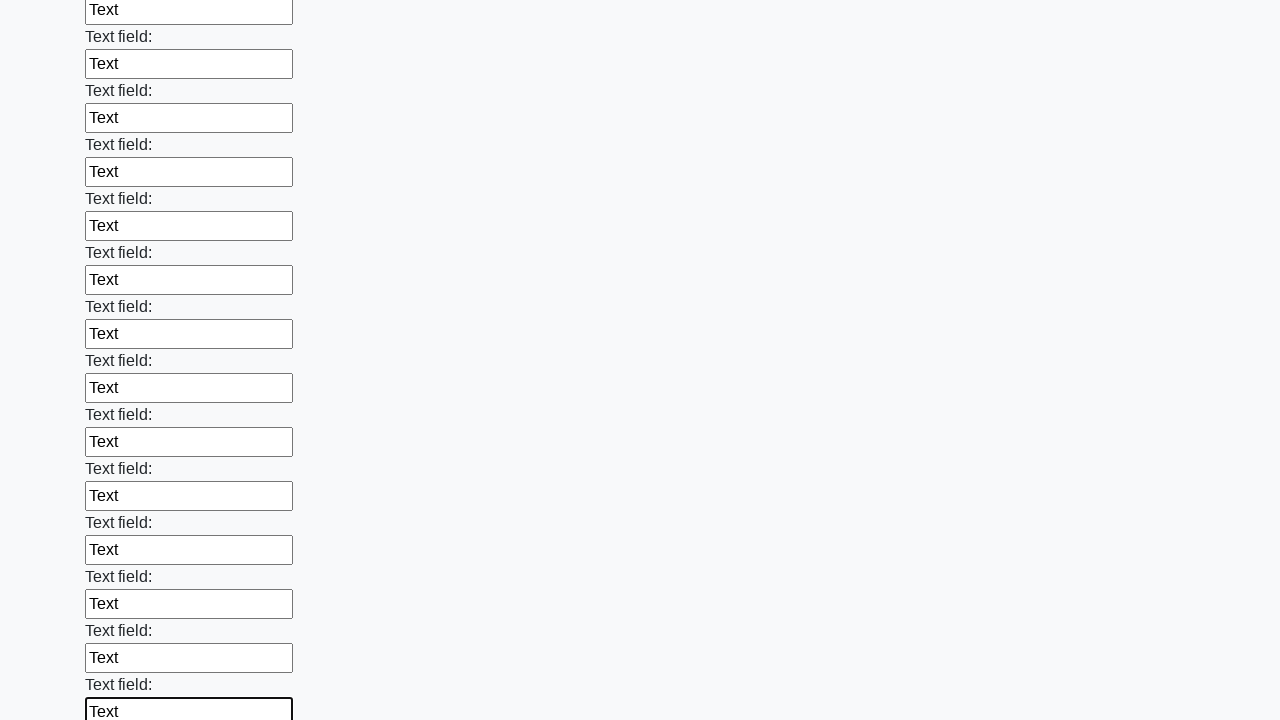

Filled an input field with 'Text' on input >> nth=55
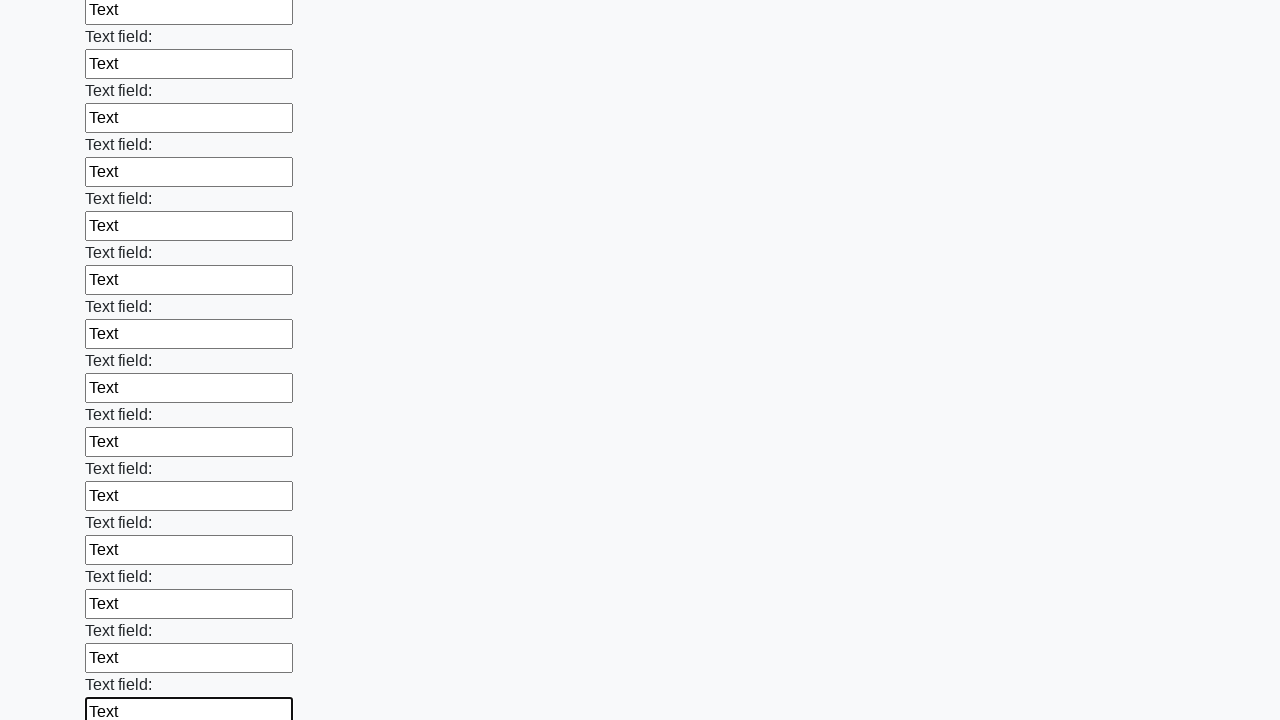

Filled an input field with 'Text' on input >> nth=56
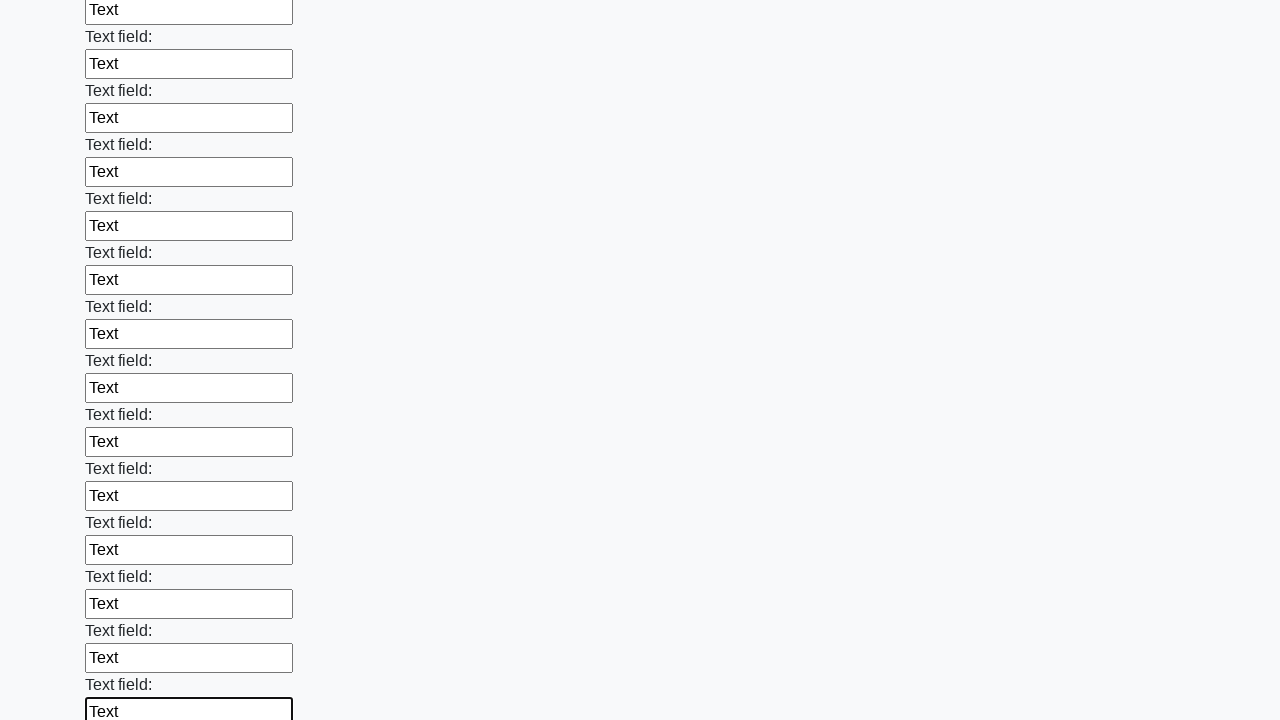

Filled an input field with 'Text' on input >> nth=57
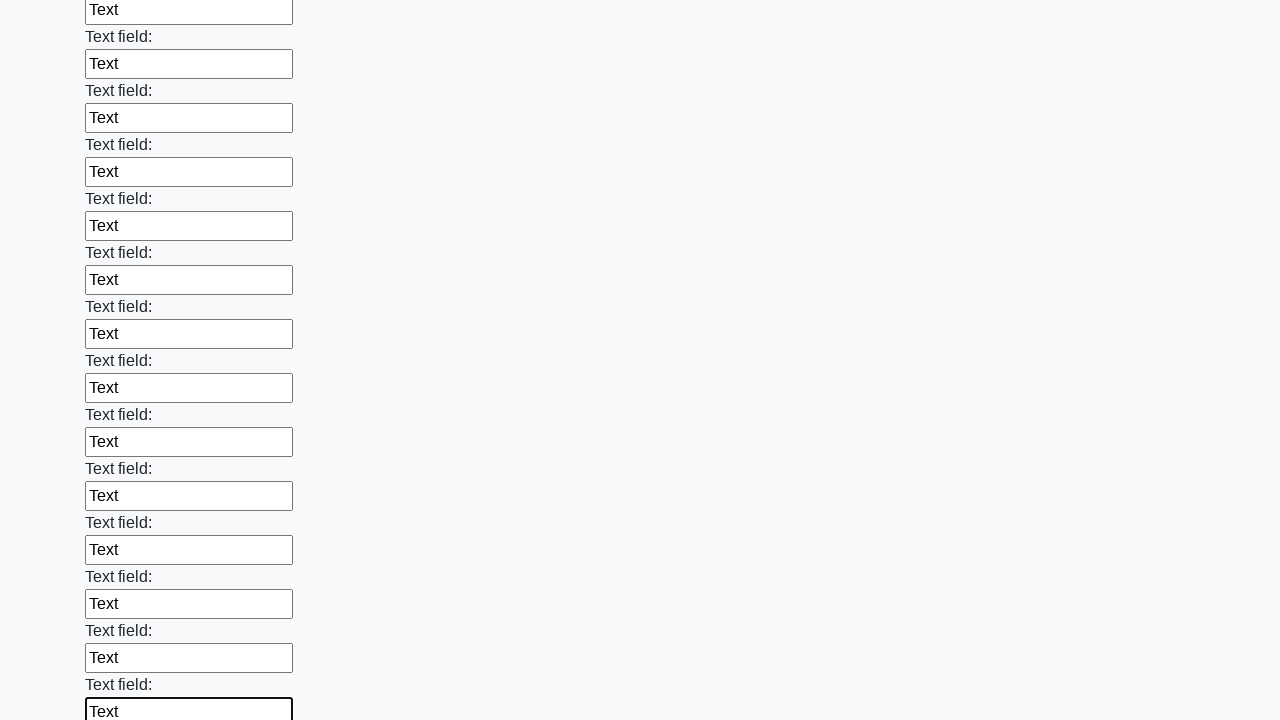

Filled an input field with 'Text' on input >> nth=58
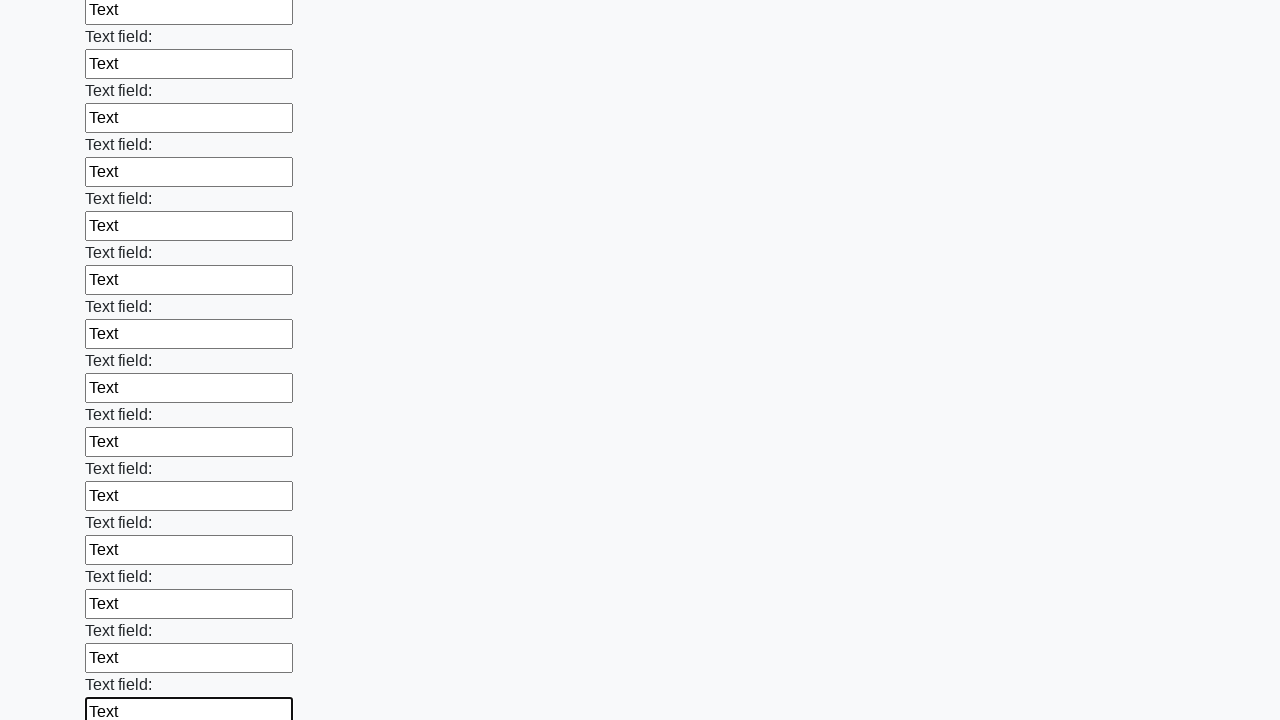

Filled an input field with 'Text' on input >> nth=59
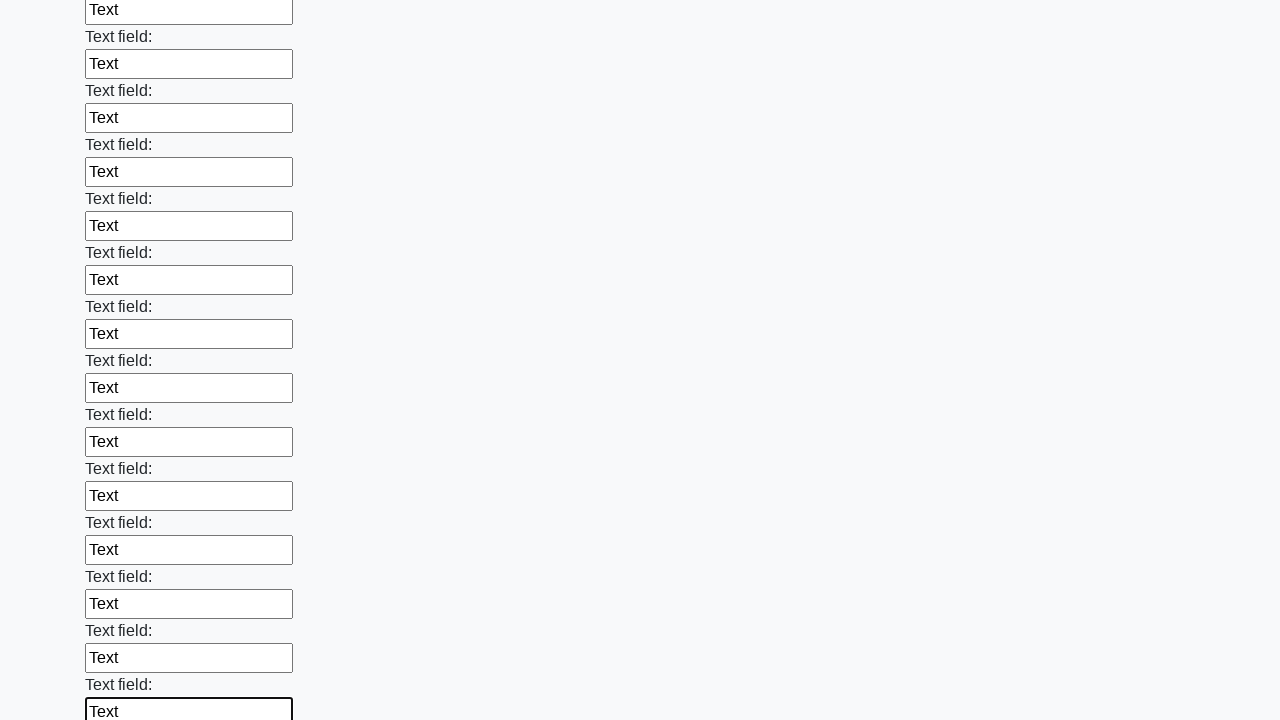

Filled an input field with 'Text' on input >> nth=60
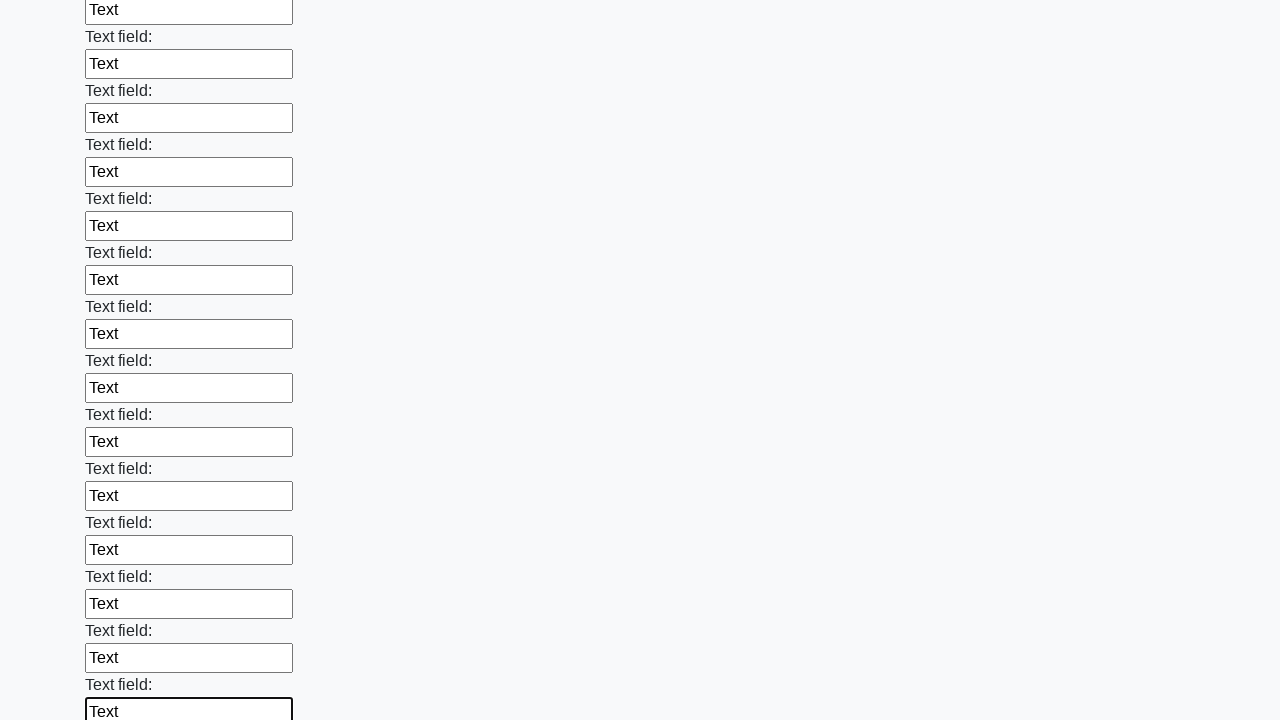

Filled an input field with 'Text' on input >> nth=61
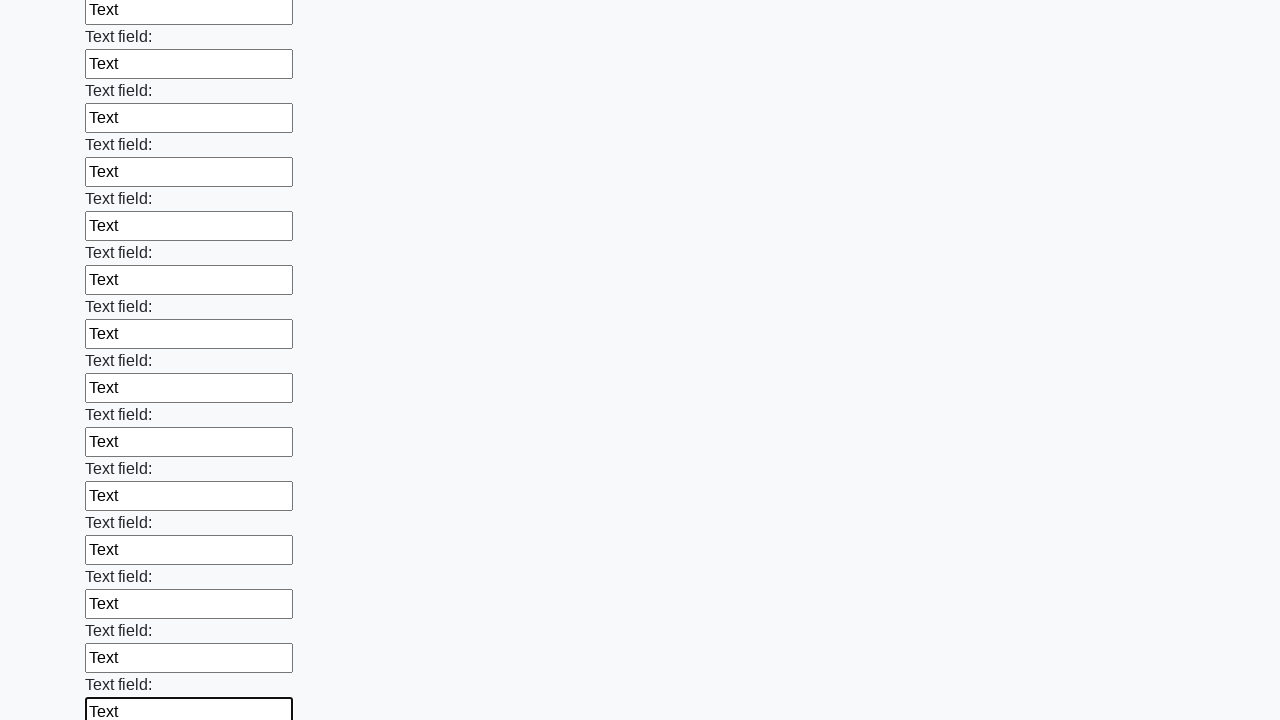

Filled an input field with 'Text' on input >> nth=62
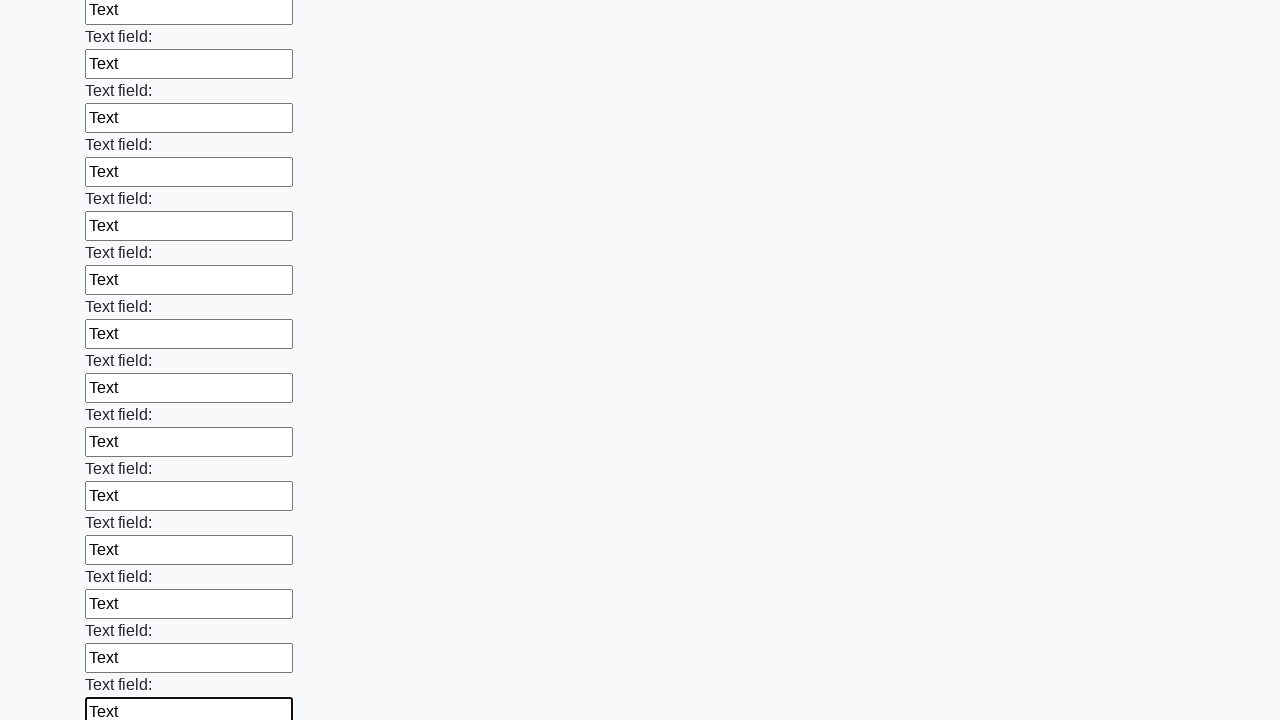

Filled an input field with 'Text' on input >> nth=63
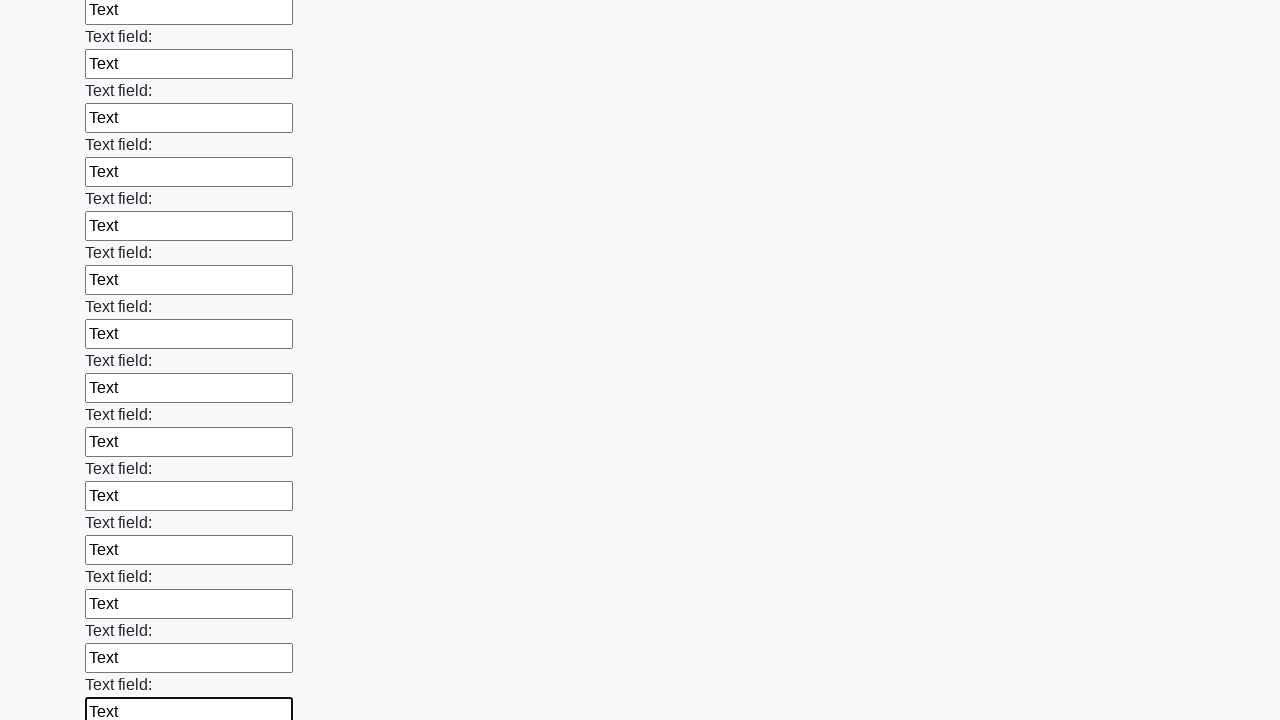

Filled an input field with 'Text' on input >> nth=64
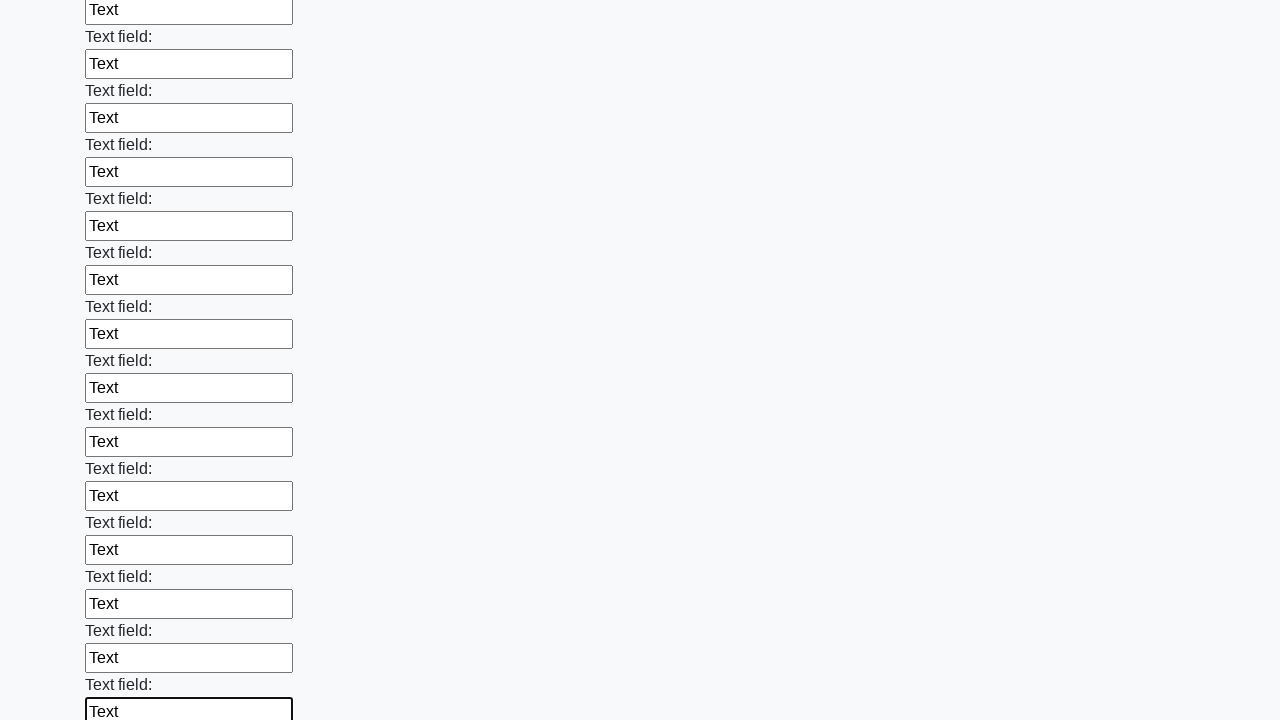

Filled an input field with 'Text' on input >> nth=65
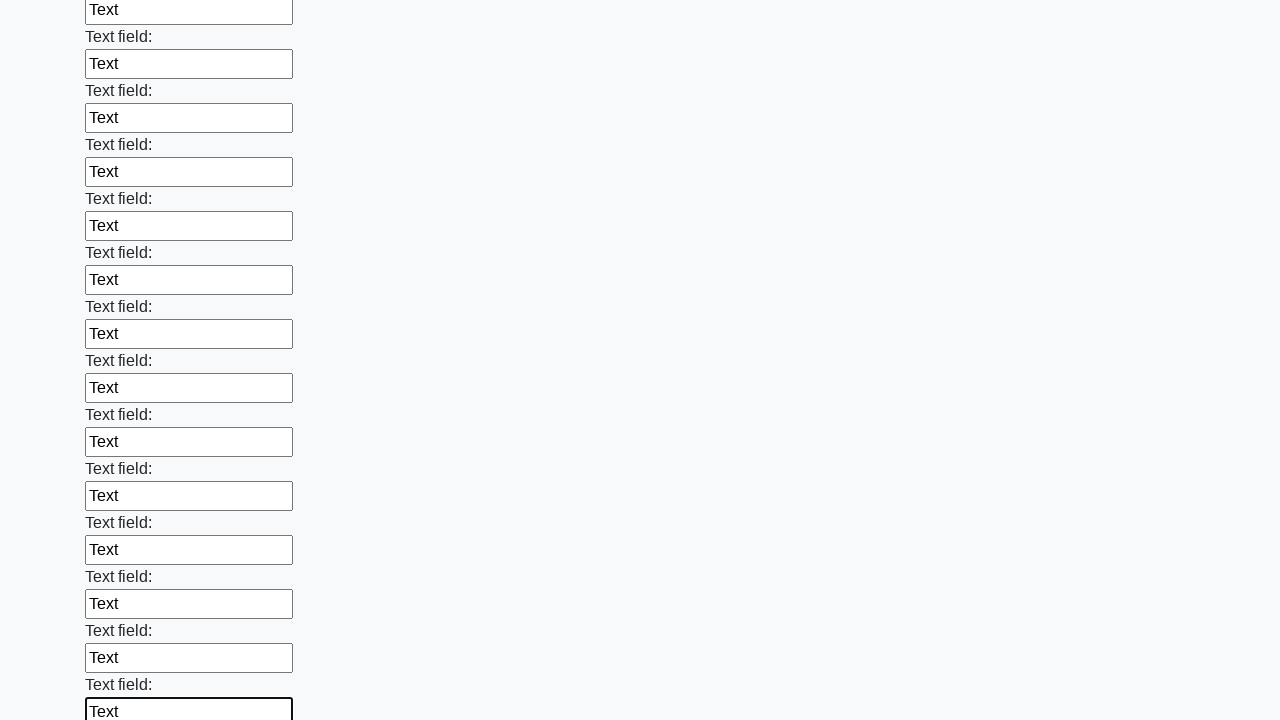

Filled an input field with 'Text' on input >> nth=66
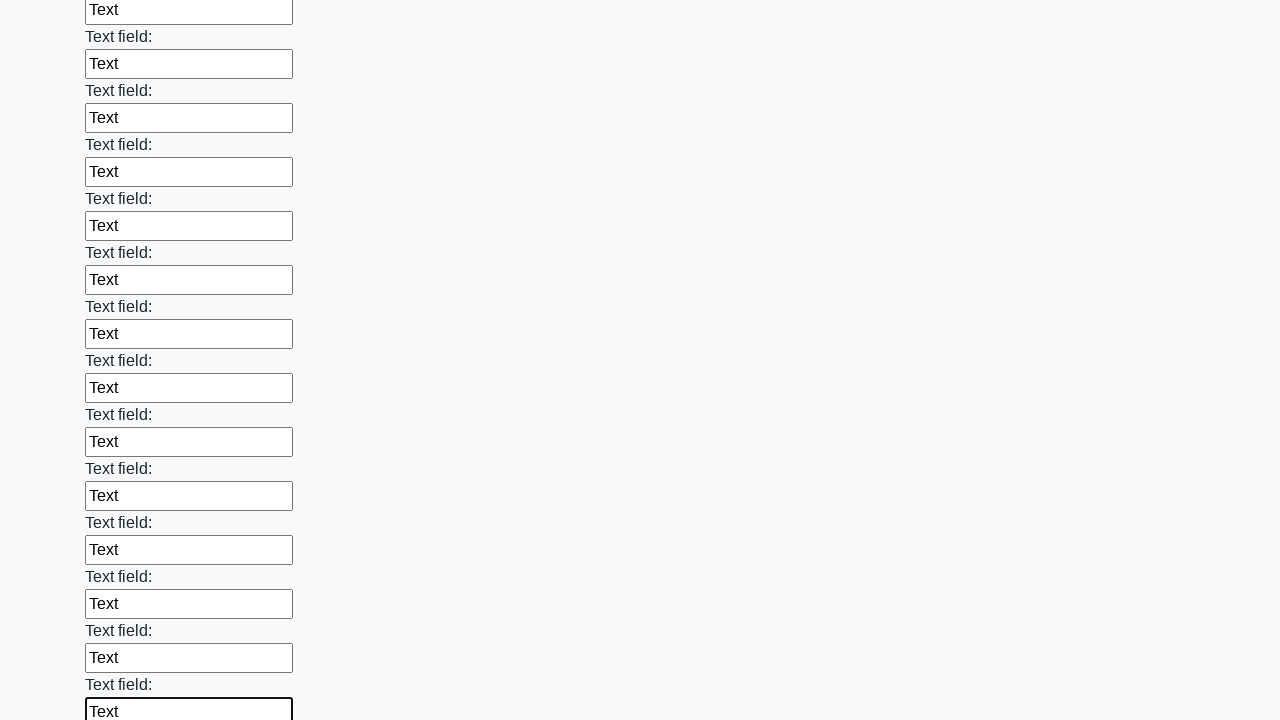

Filled an input field with 'Text' on input >> nth=67
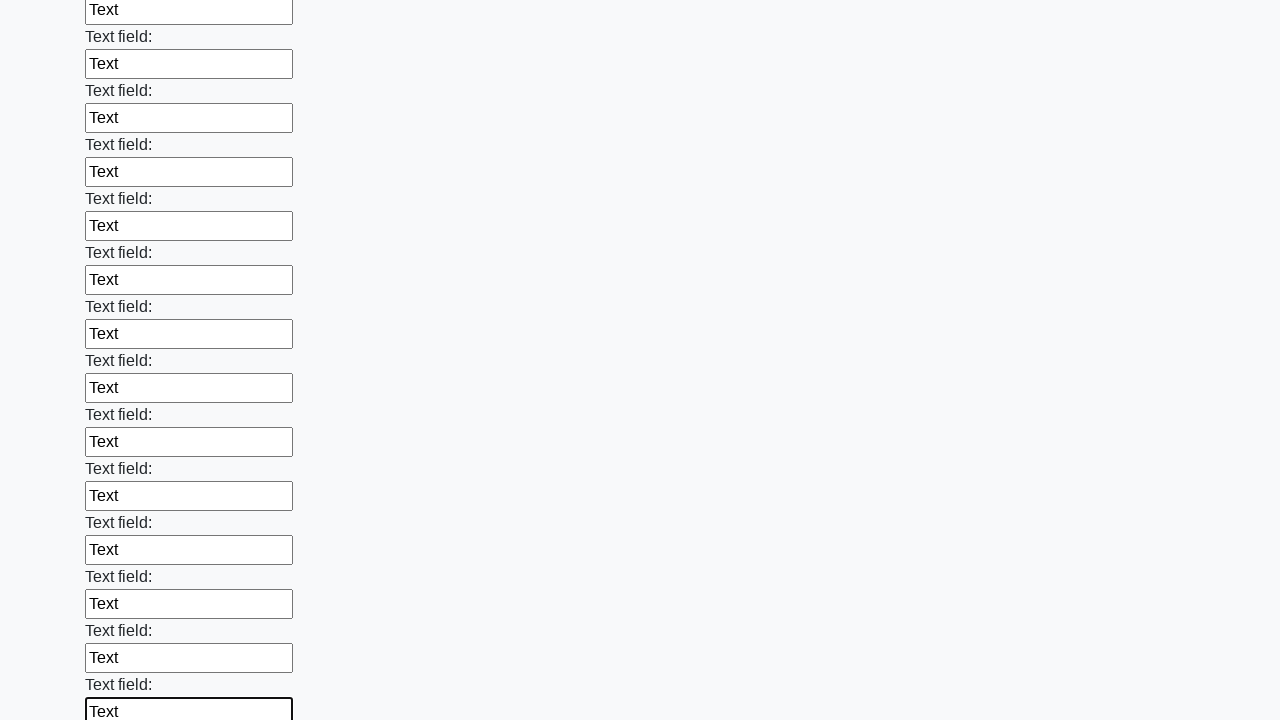

Filled an input field with 'Text' on input >> nth=68
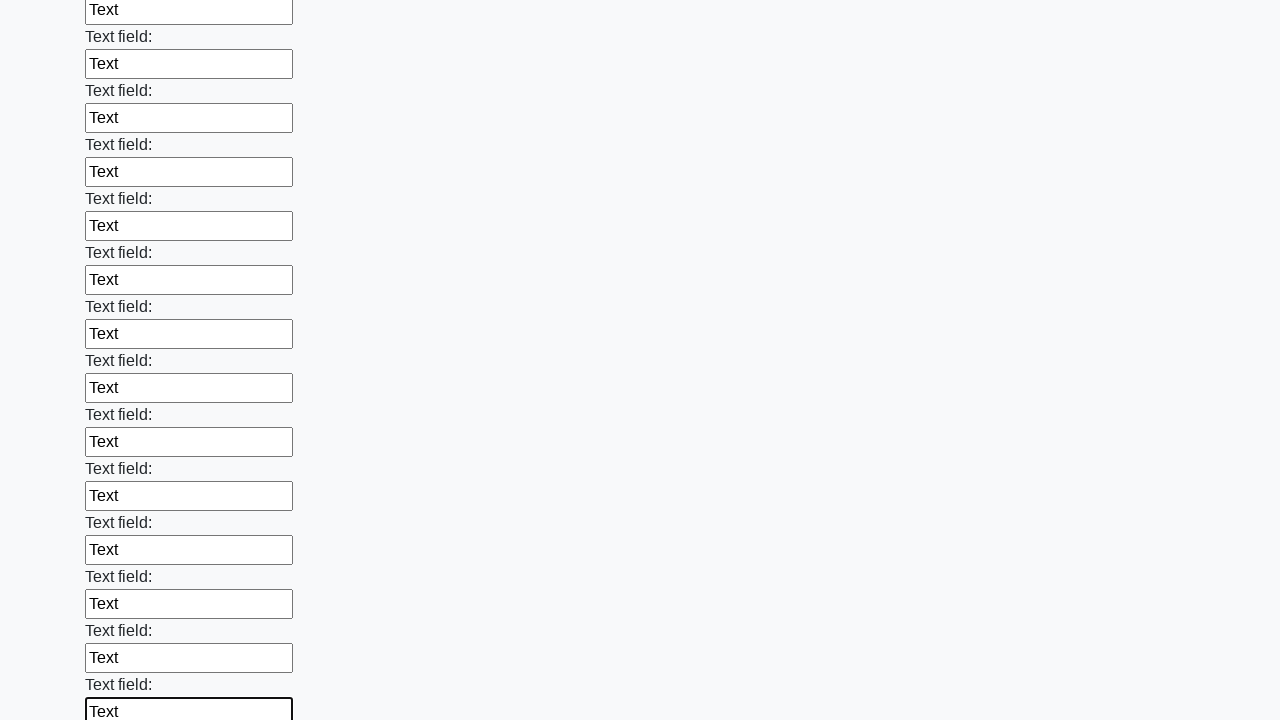

Filled an input field with 'Text' on input >> nth=69
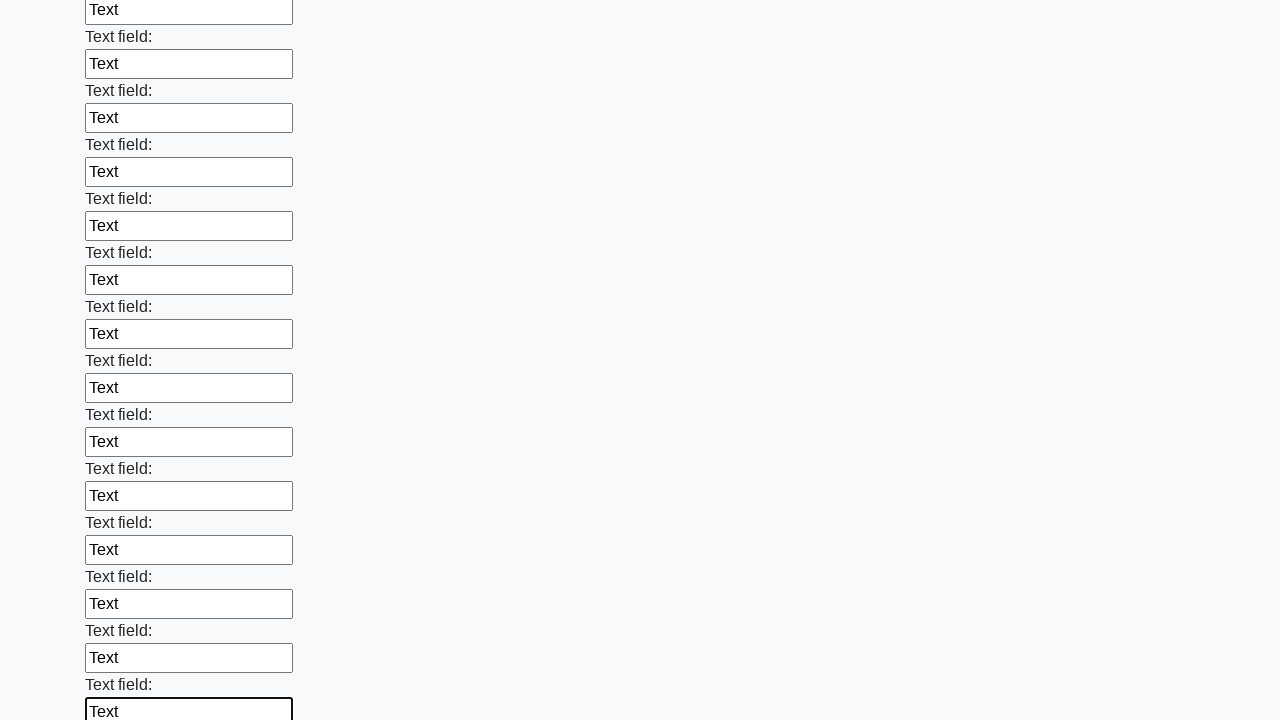

Filled an input field with 'Text' on input >> nth=70
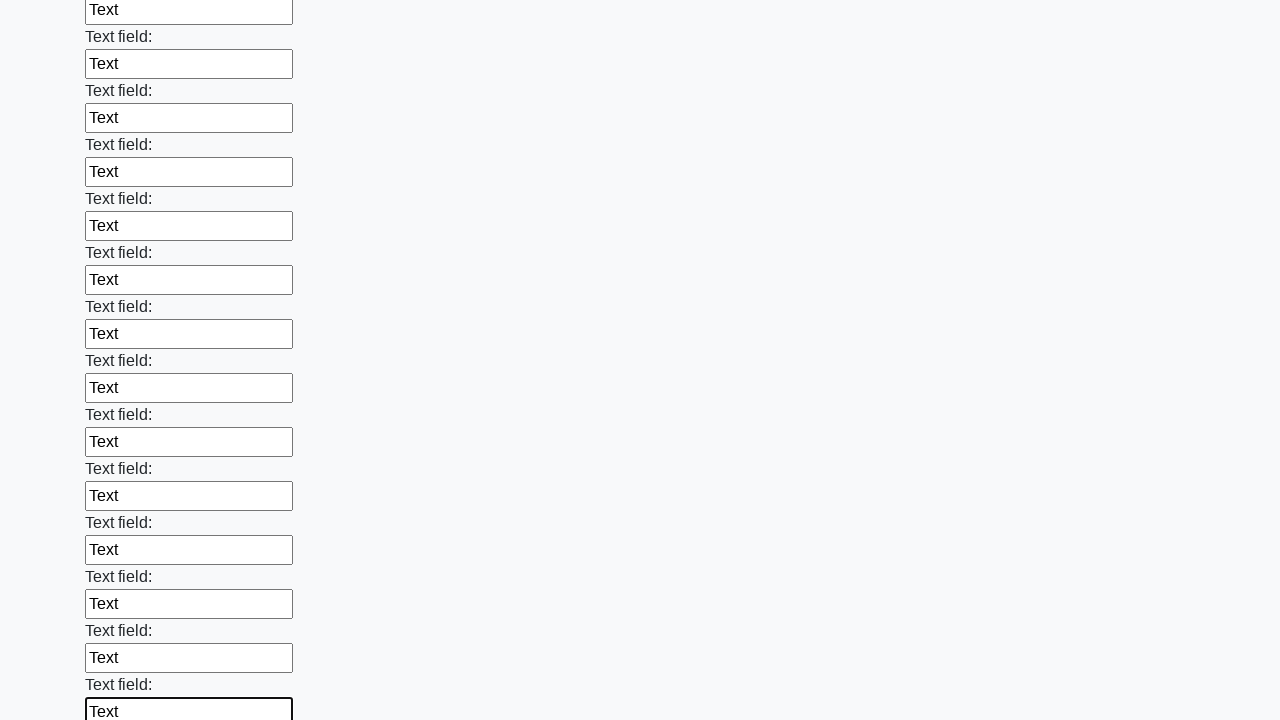

Filled an input field with 'Text' on input >> nth=71
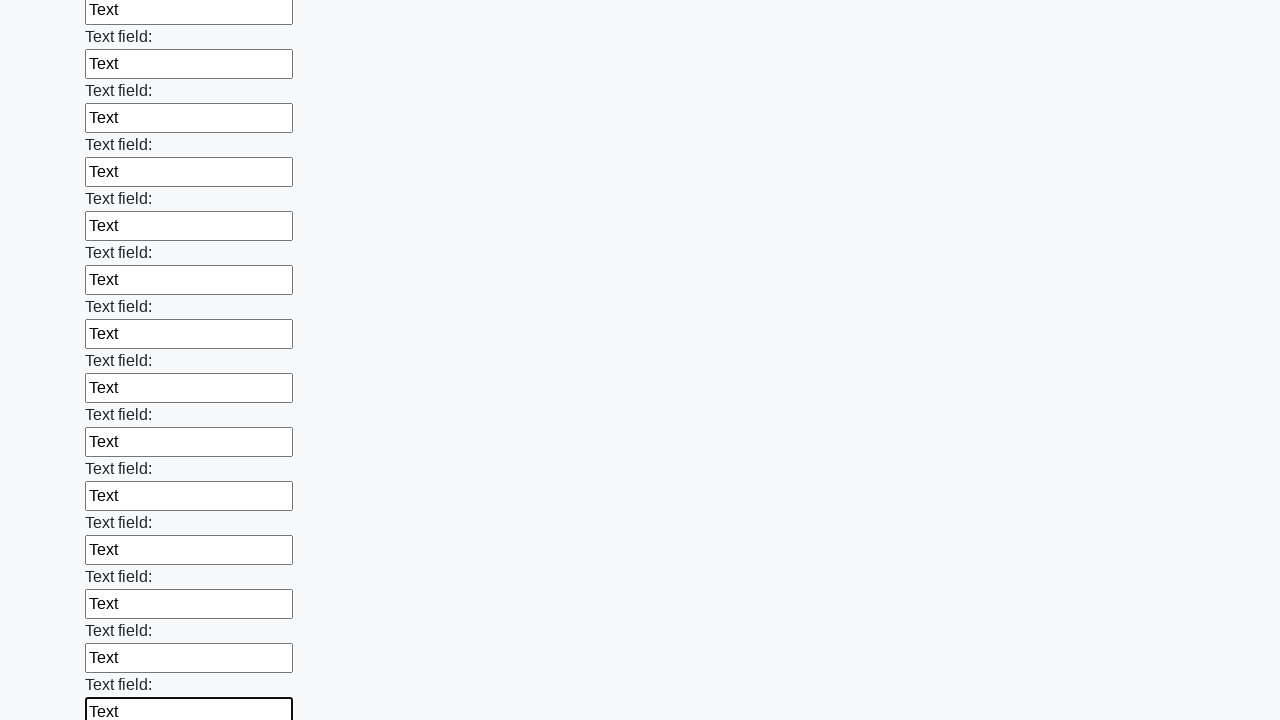

Filled an input field with 'Text' on input >> nth=72
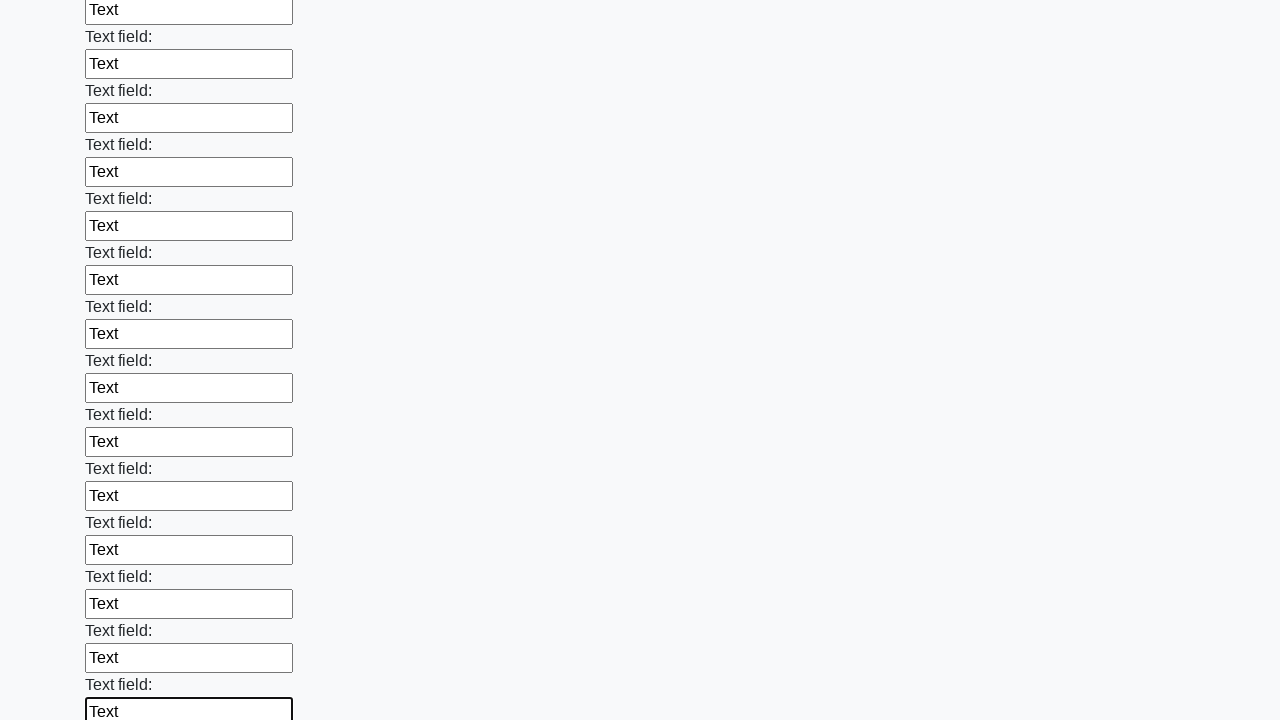

Filled an input field with 'Text' on input >> nth=73
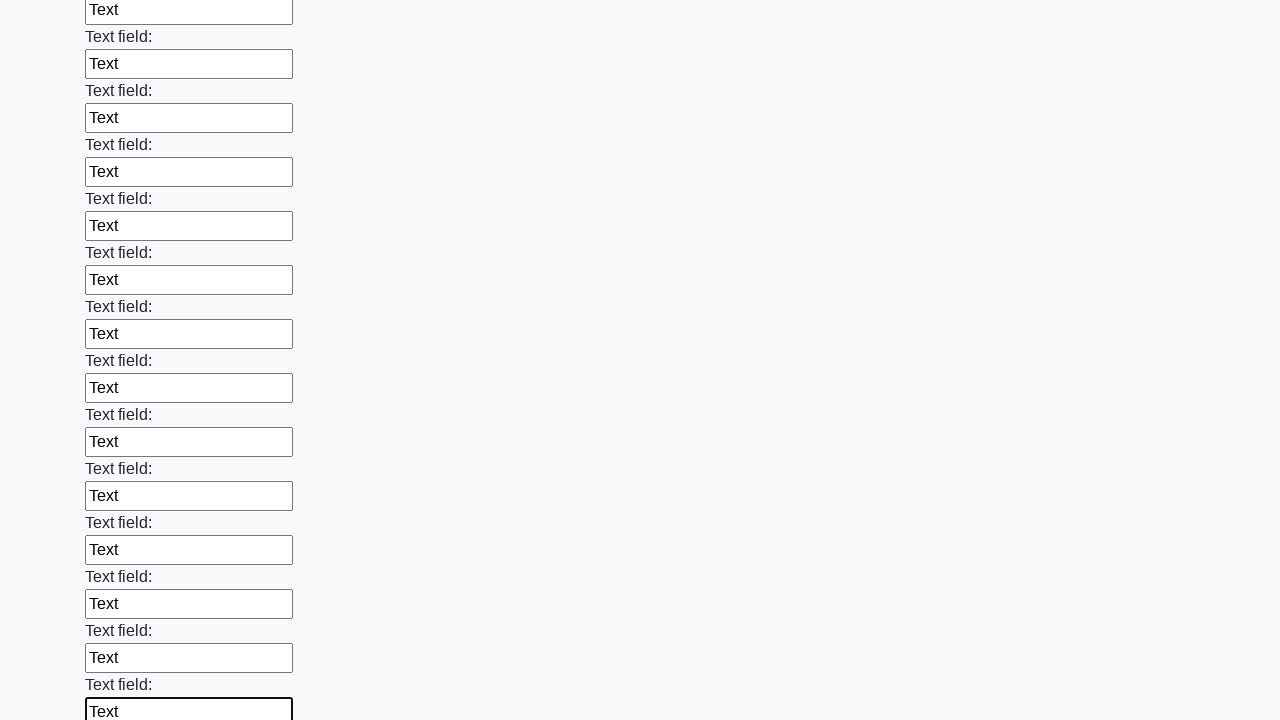

Filled an input field with 'Text' on input >> nth=74
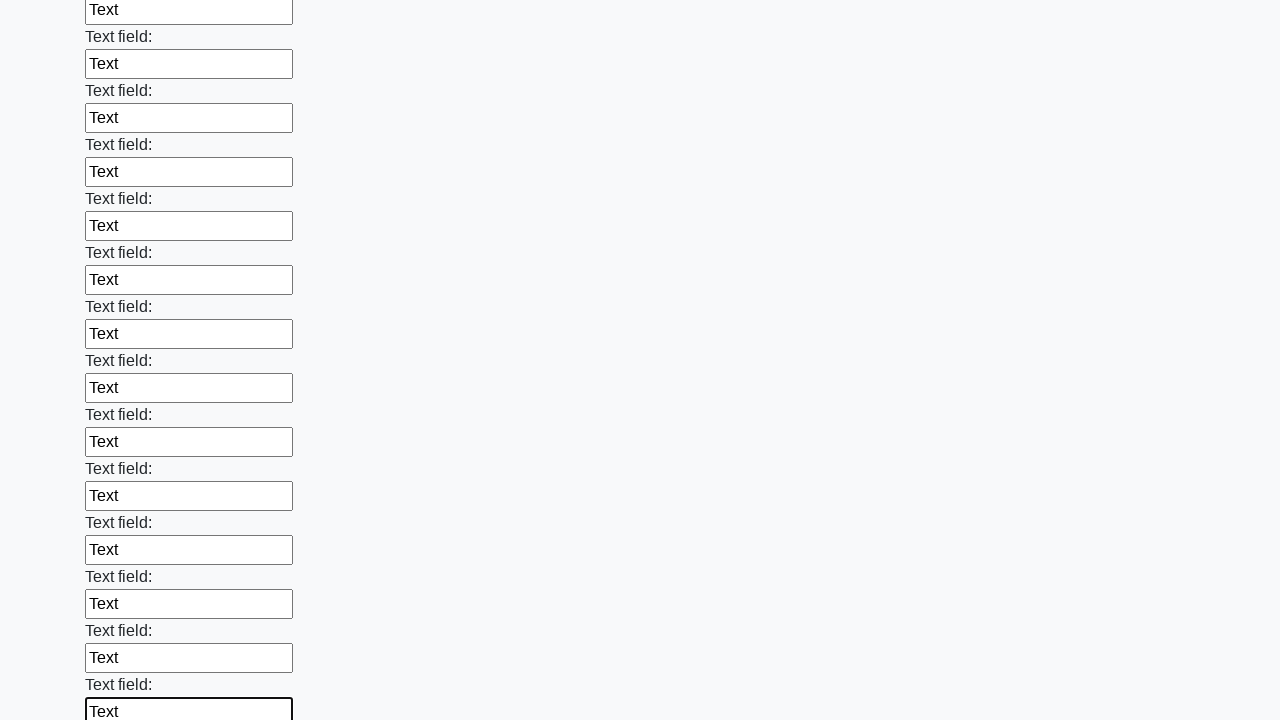

Filled an input field with 'Text' on input >> nth=75
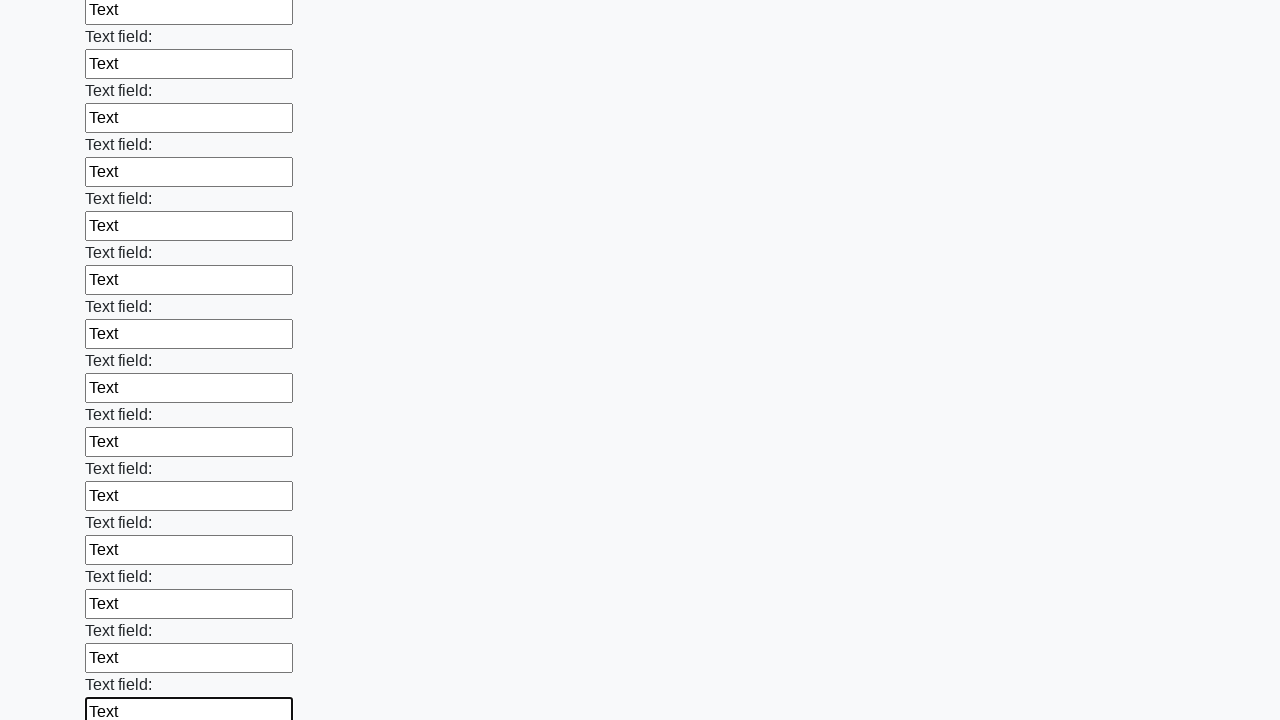

Filled an input field with 'Text' on input >> nth=76
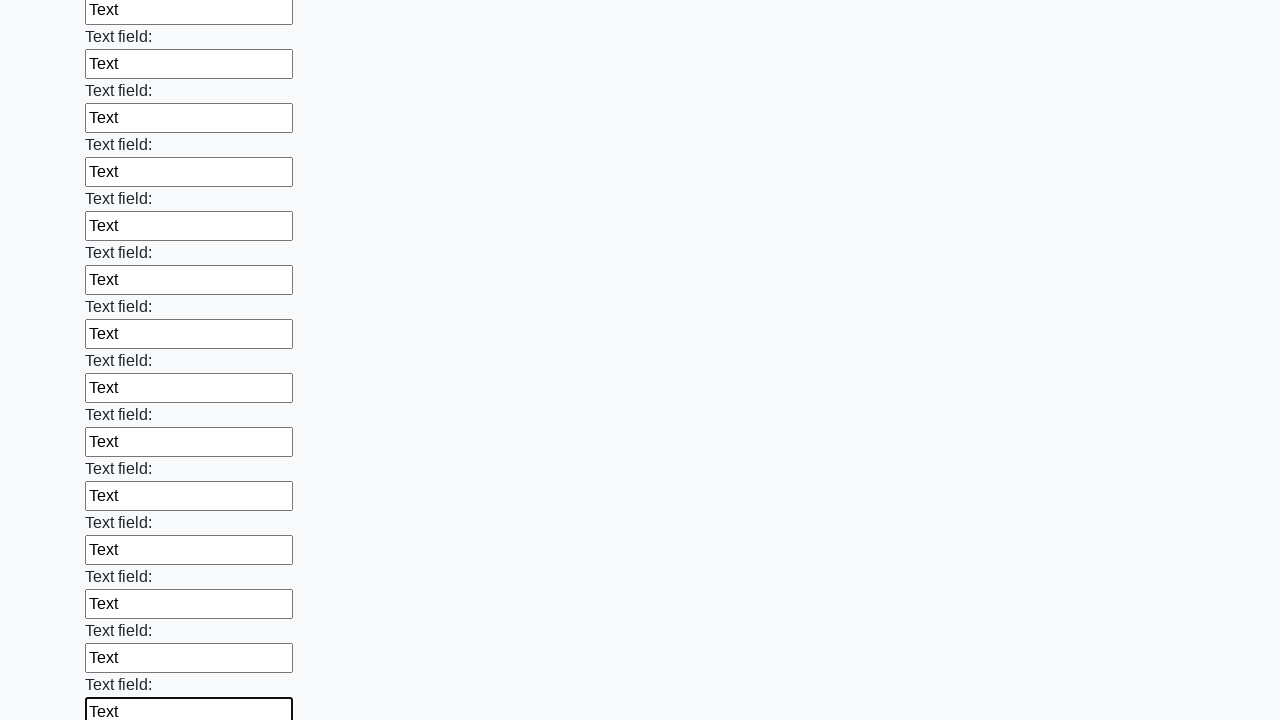

Filled an input field with 'Text' on input >> nth=77
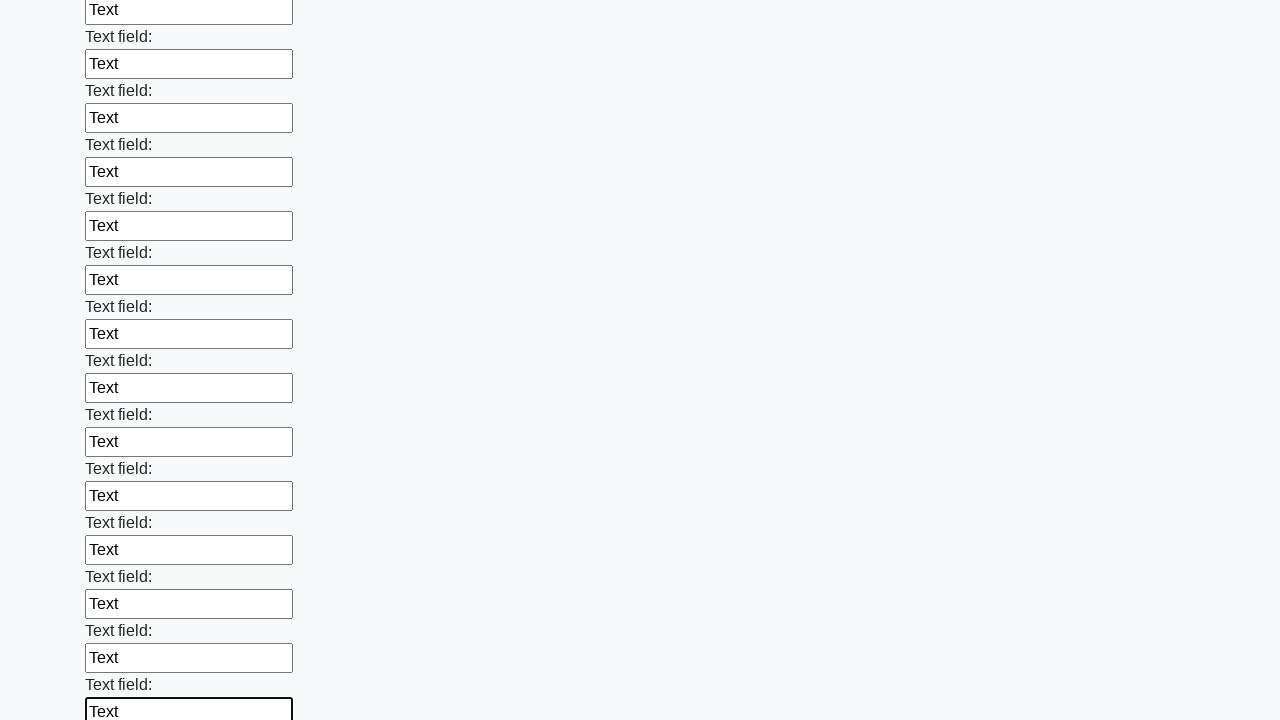

Filled an input field with 'Text' on input >> nth=78
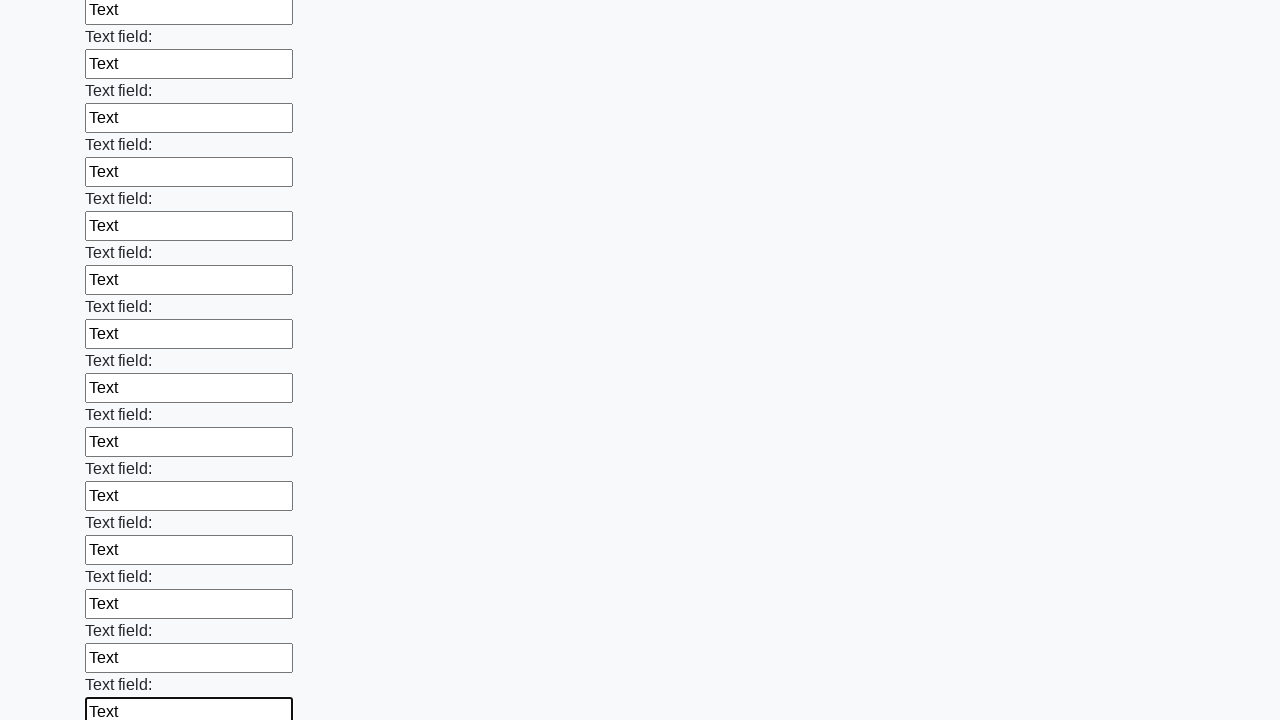

Filled an input field with 'Text' on input >> nth=79
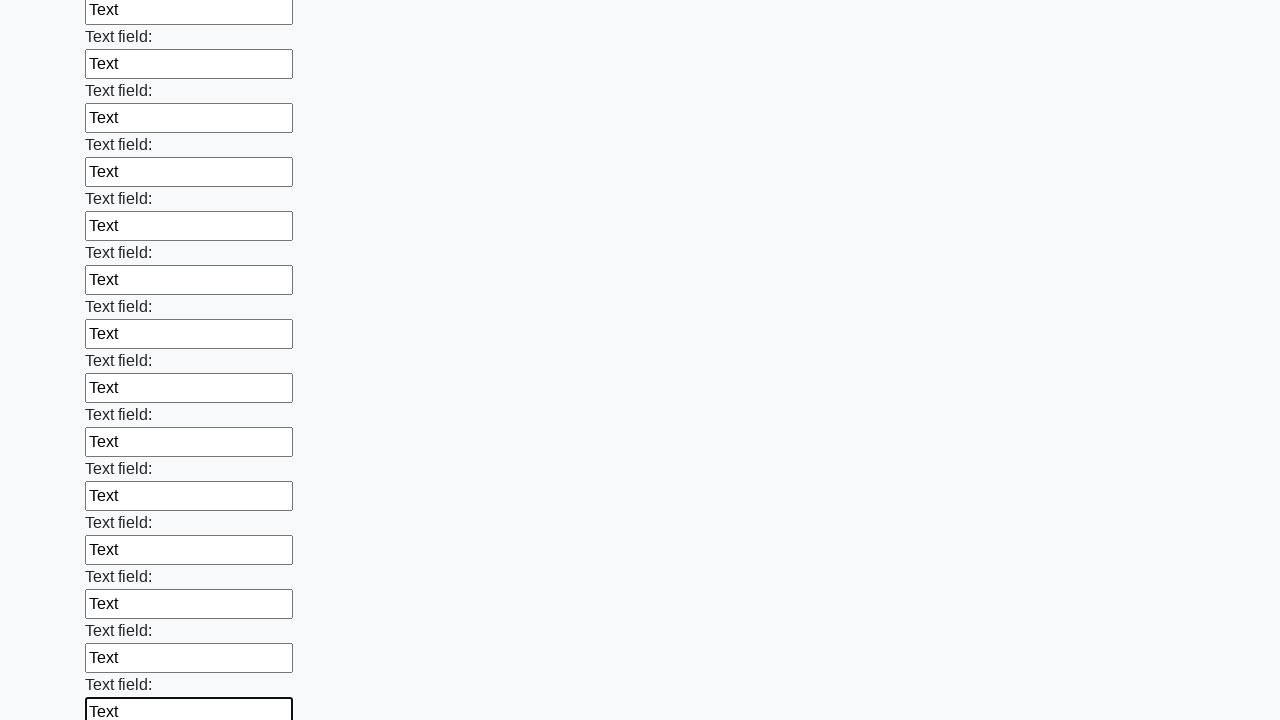

Filled an input field with 'Text' on input >> nth=80
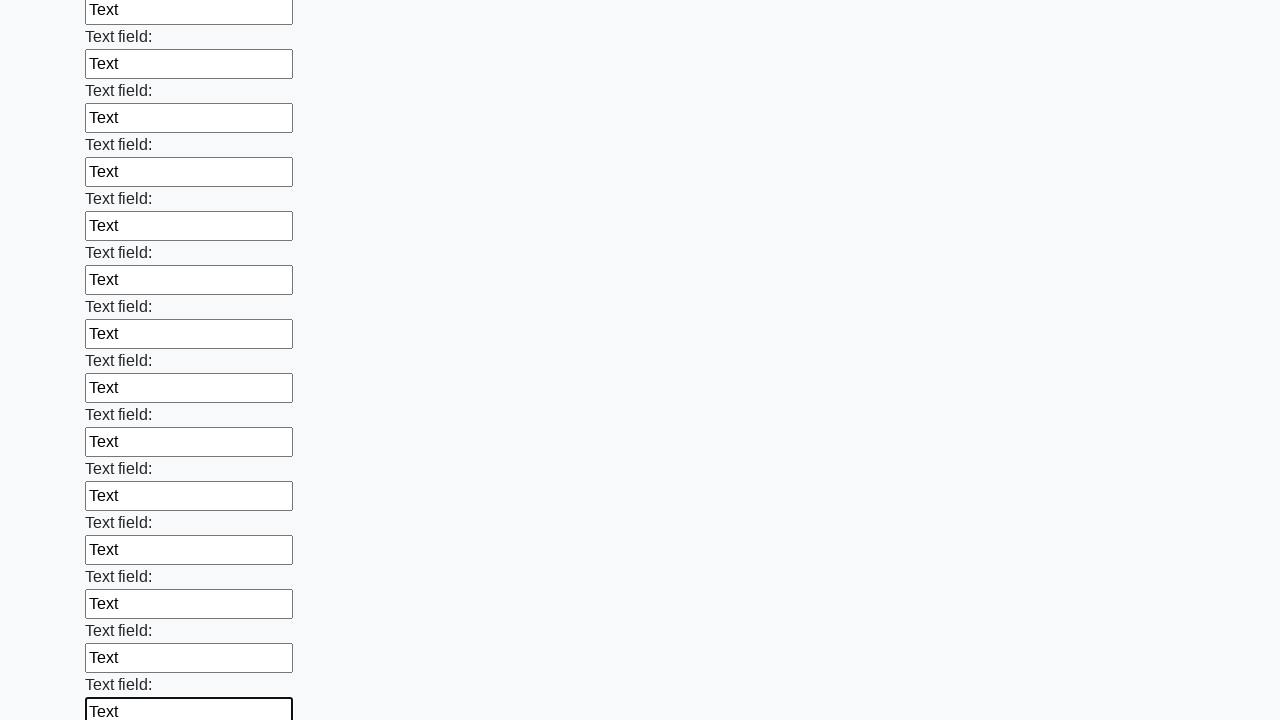

Filled an input field with 'Text' on input >> nth=81
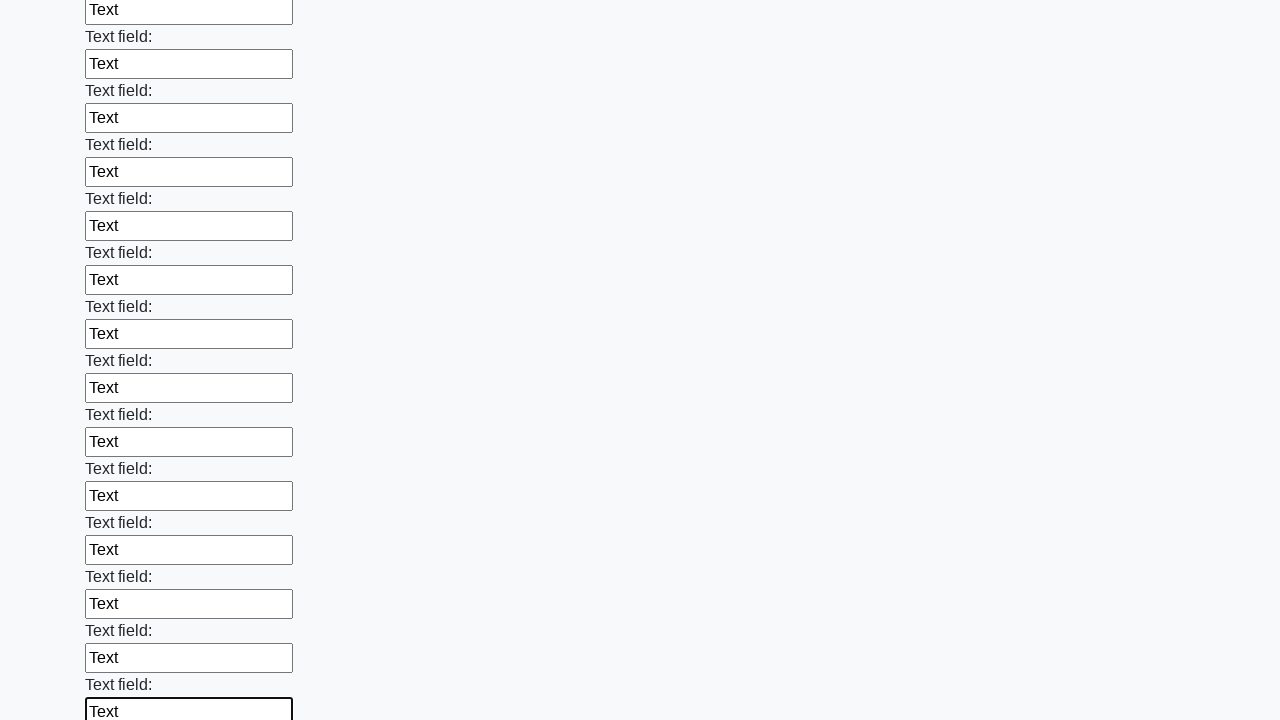

Filled an input field with 'Text' on input >> nth=82
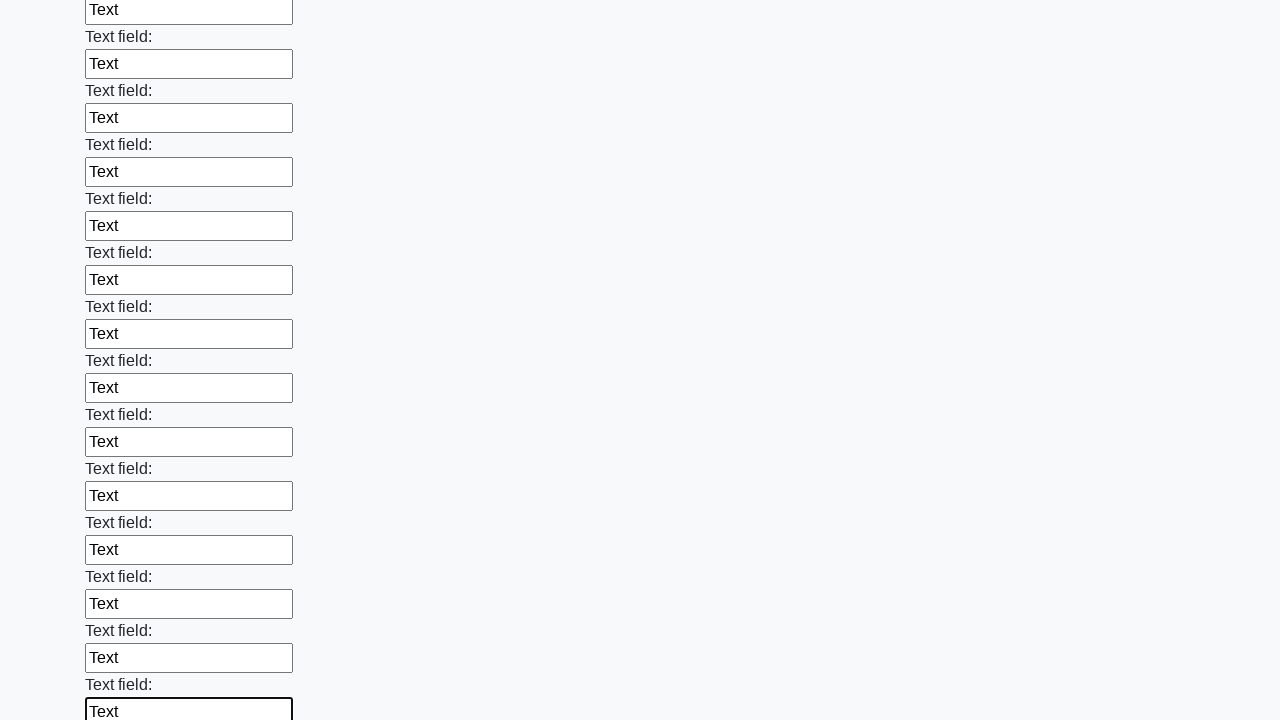

Filled an input field with 'Text' on input >> nth=83
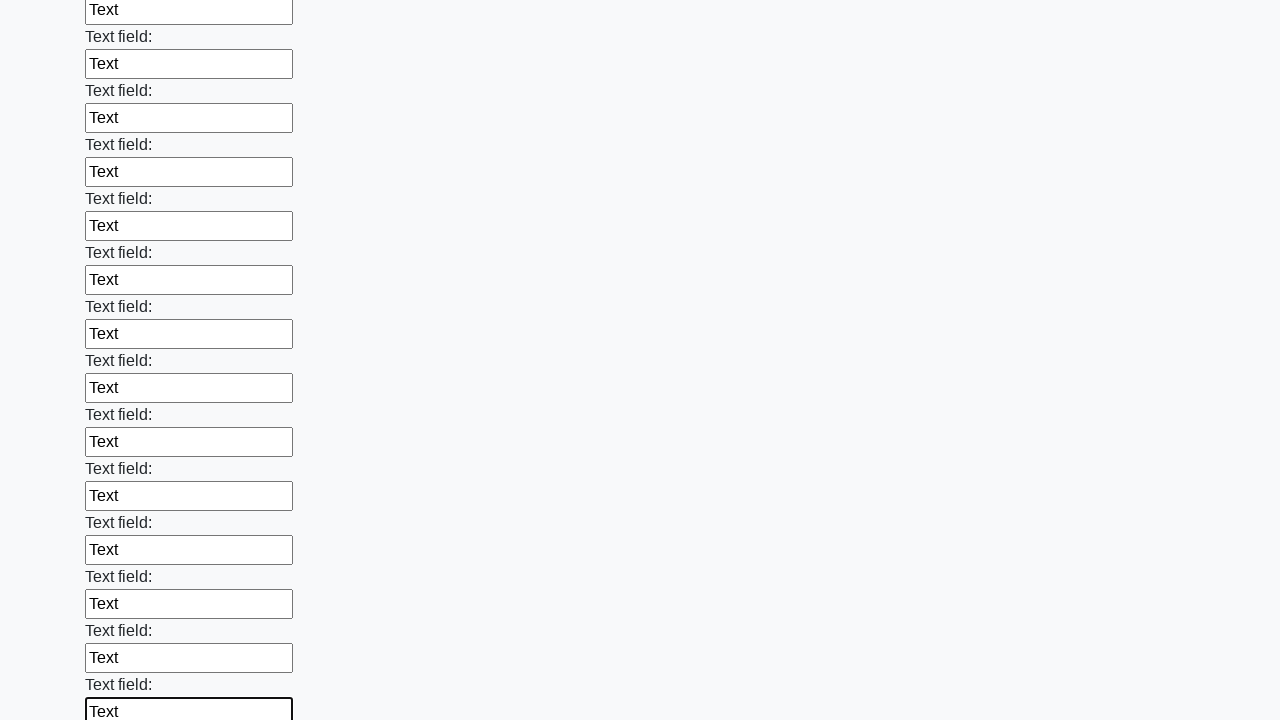

Filled an input field with 'Text' on input >> nth=84
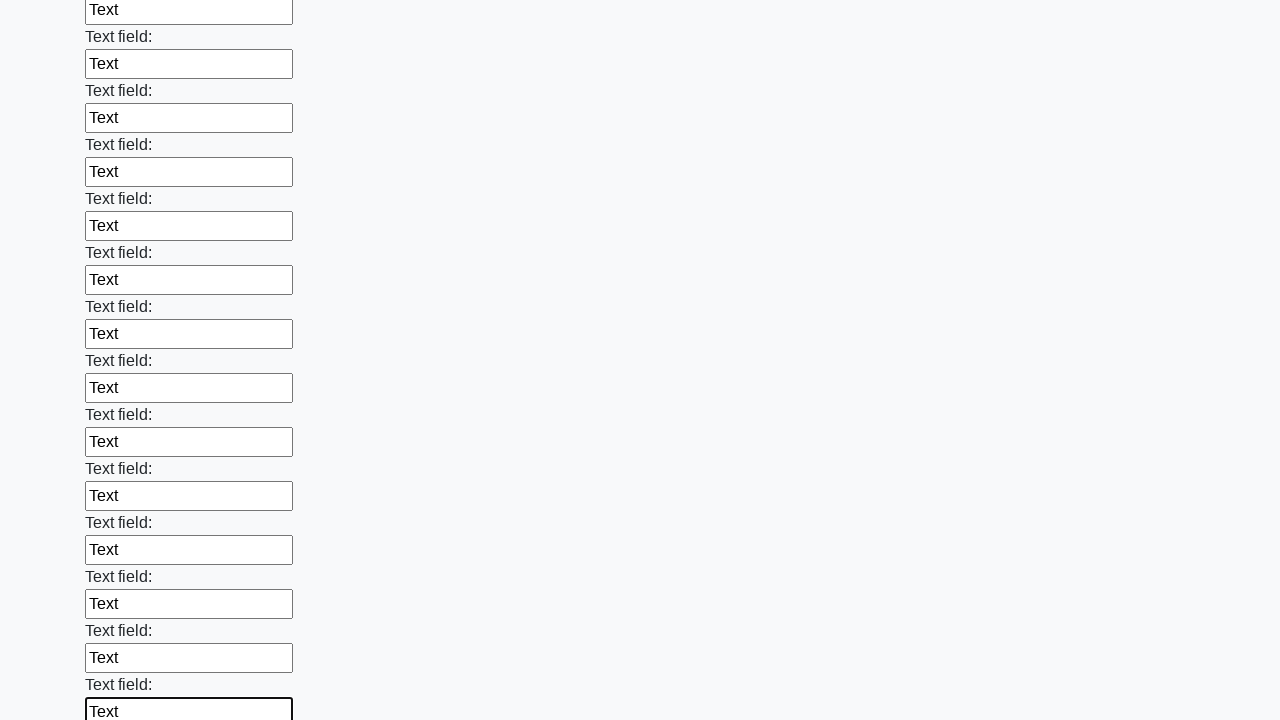

Filled an input field with 'Text' on input >> nth=85
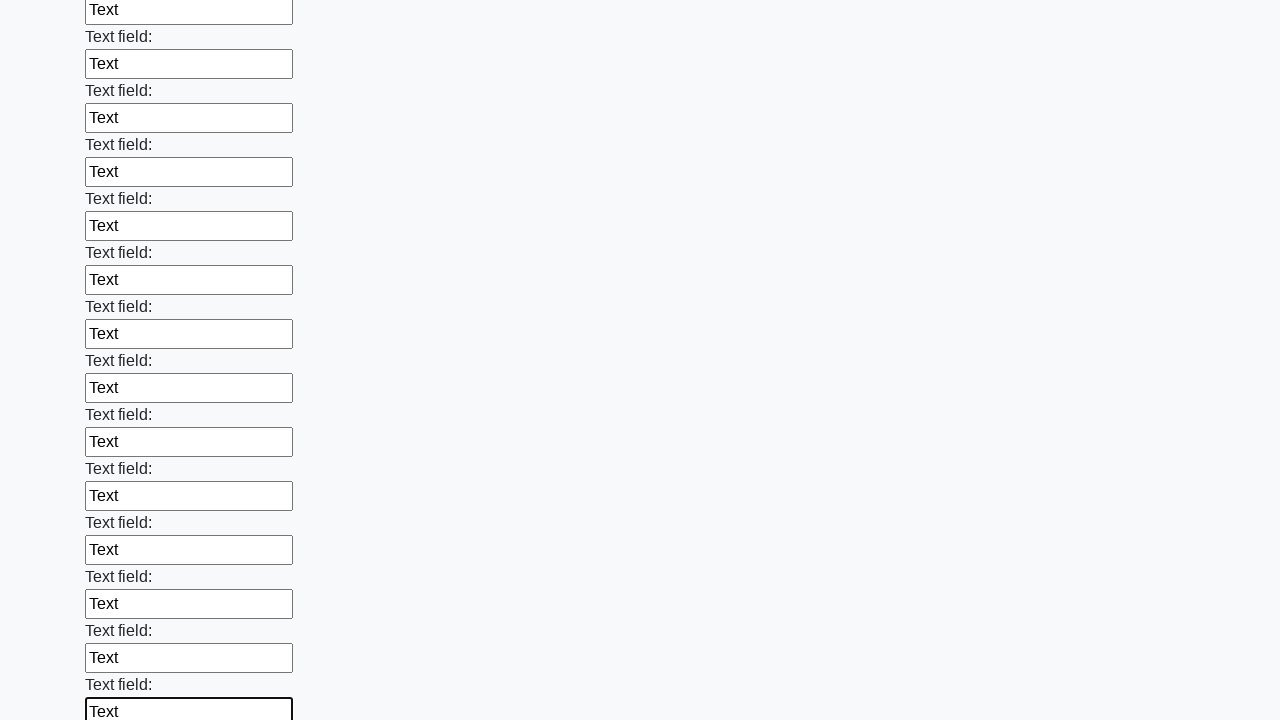

Filled an input field with 'Text' on input >> nth=86
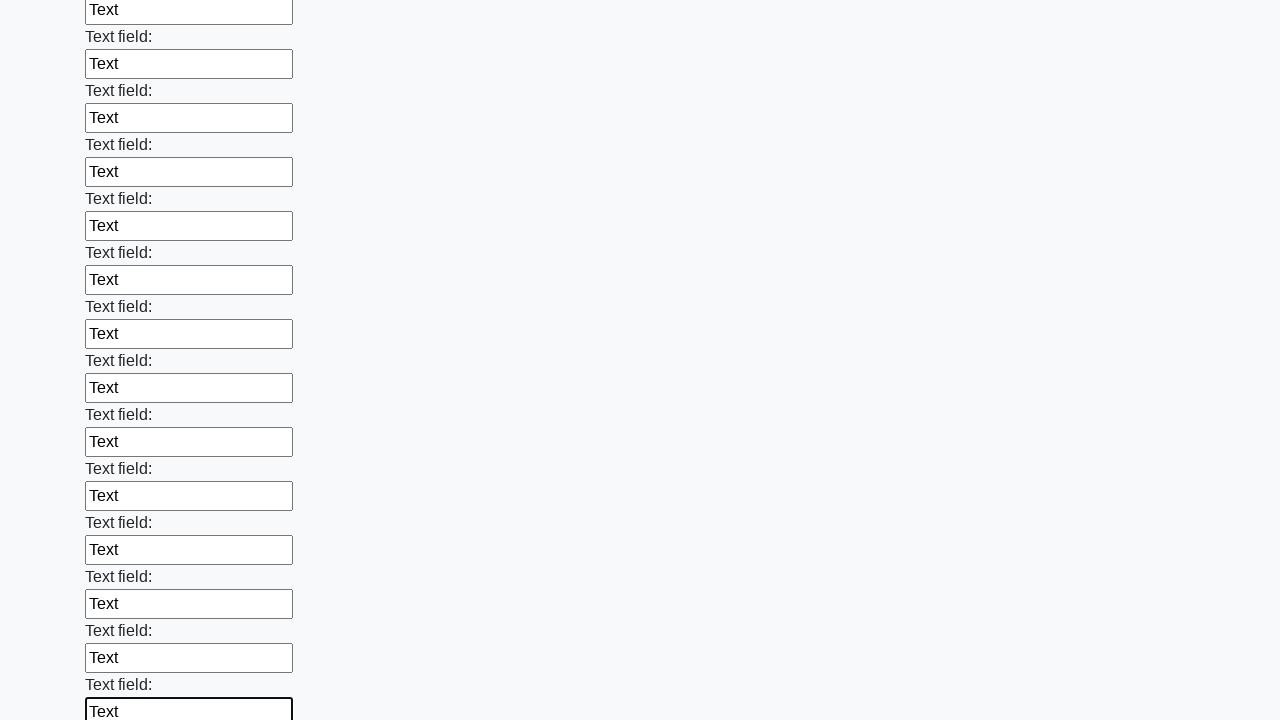

Filled an input field with 'Text' on input >> nth=87
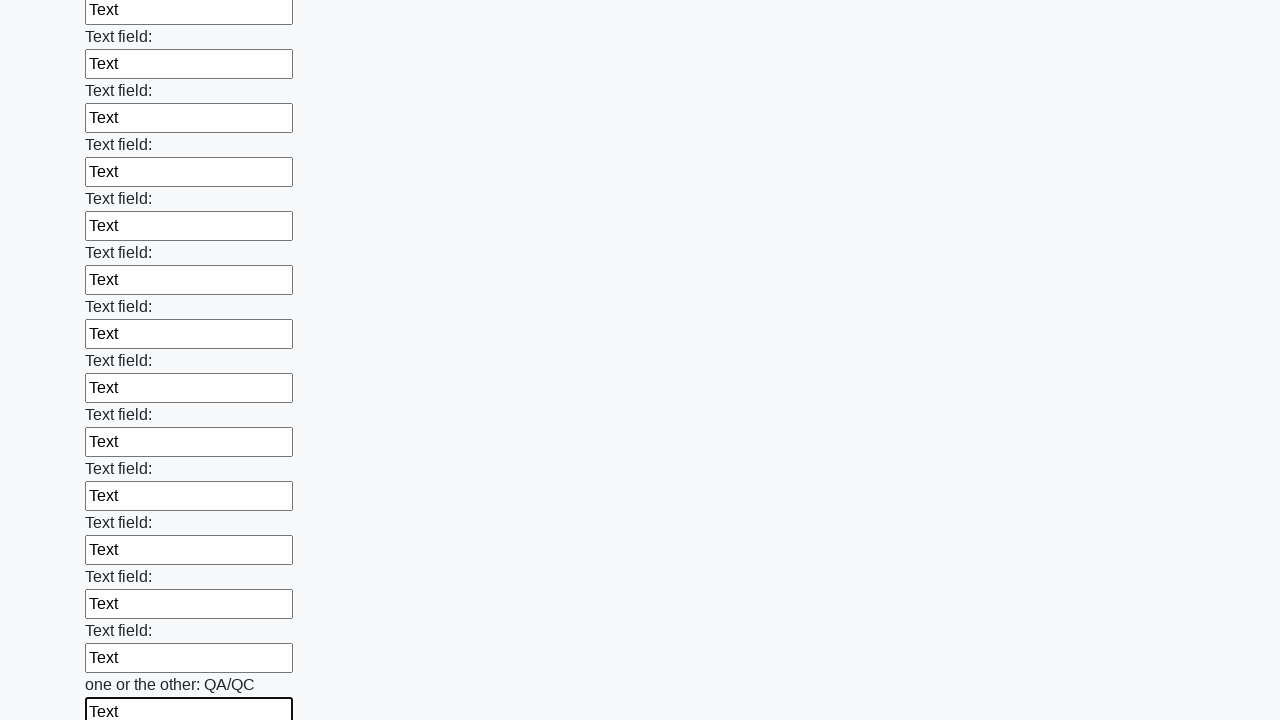

Filled an input field with 'Text' on input >> nth=88
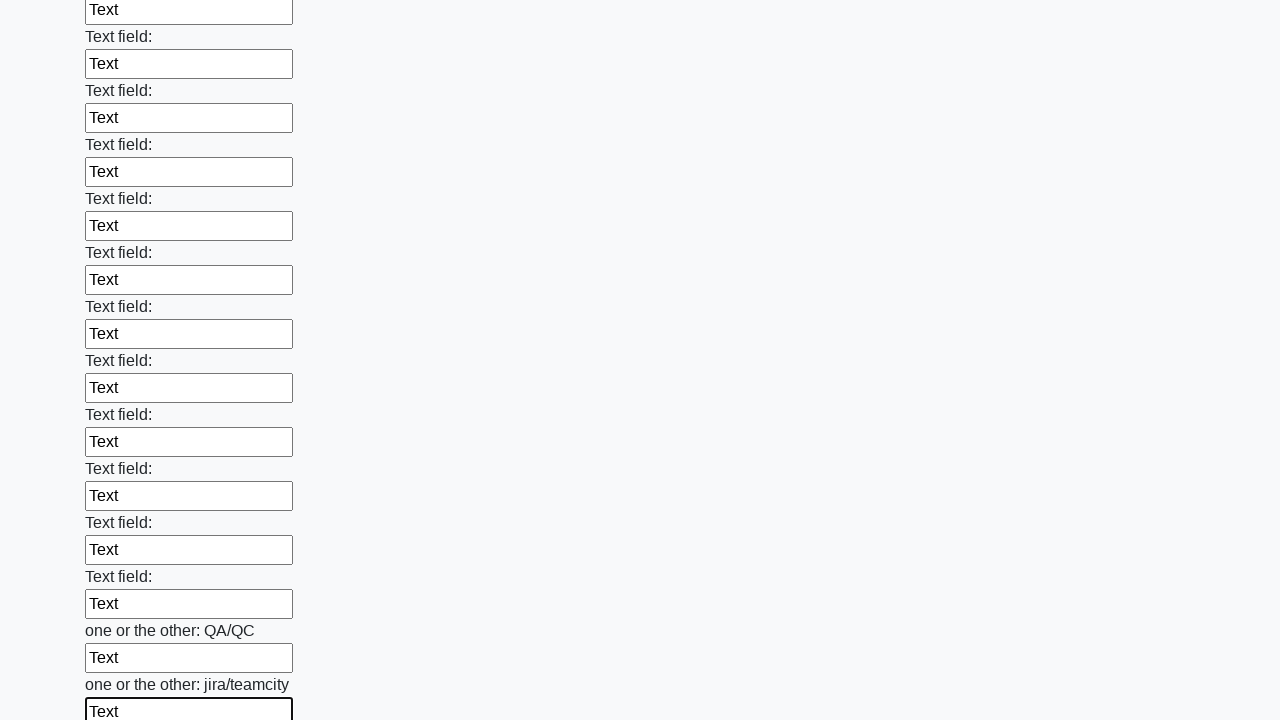

Filled an input field with 'Text' on input >> nth=89
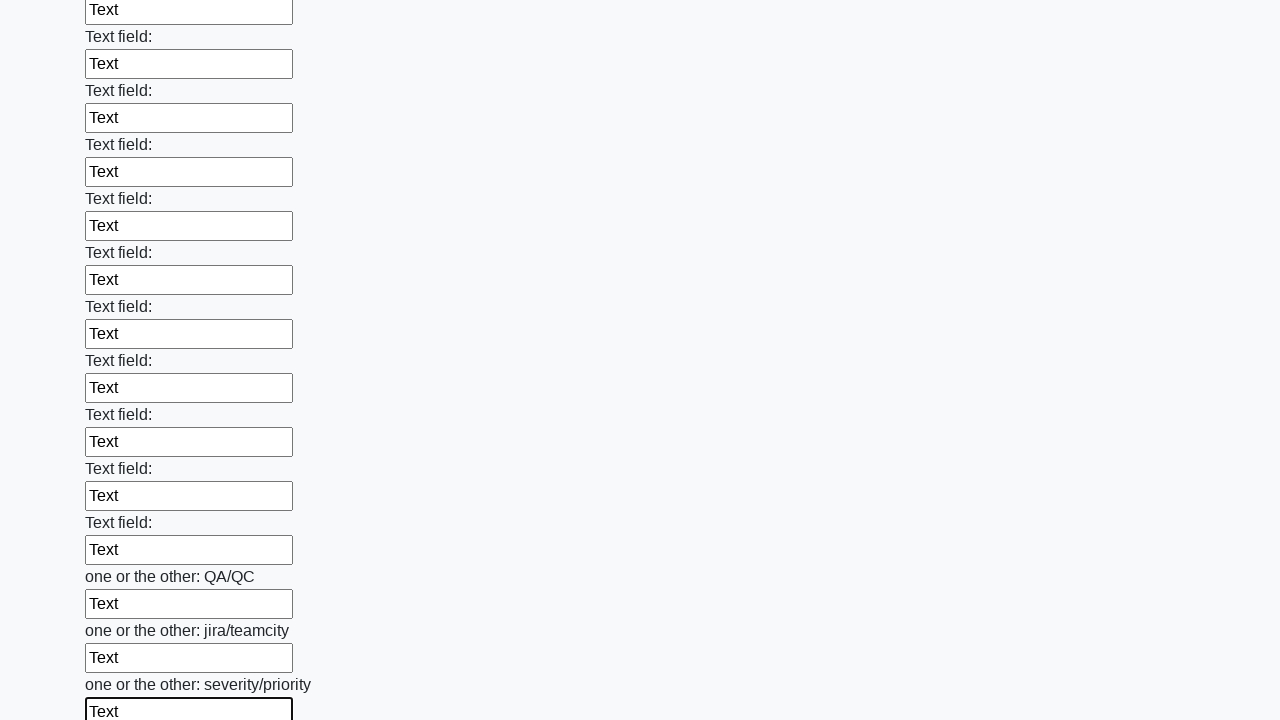

Filled an input field with 'Text' on input >> nth=90
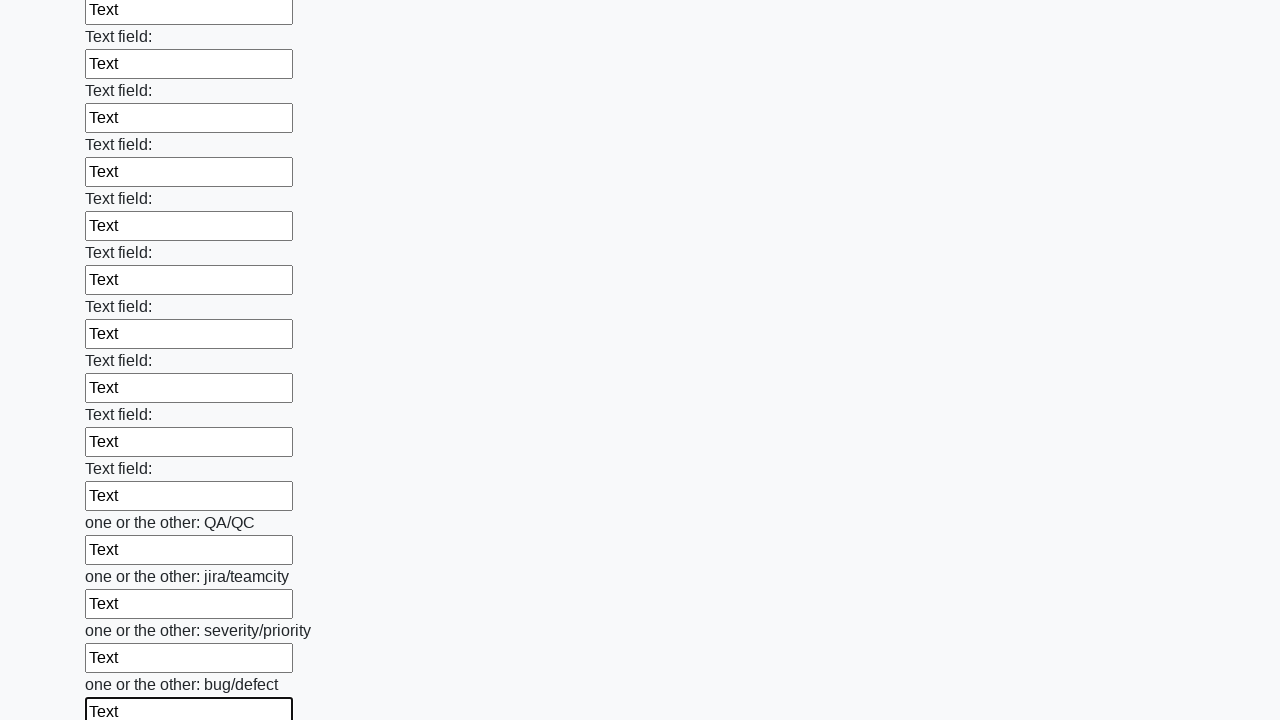

Filled an input field with 'Text' on input >> nth=91
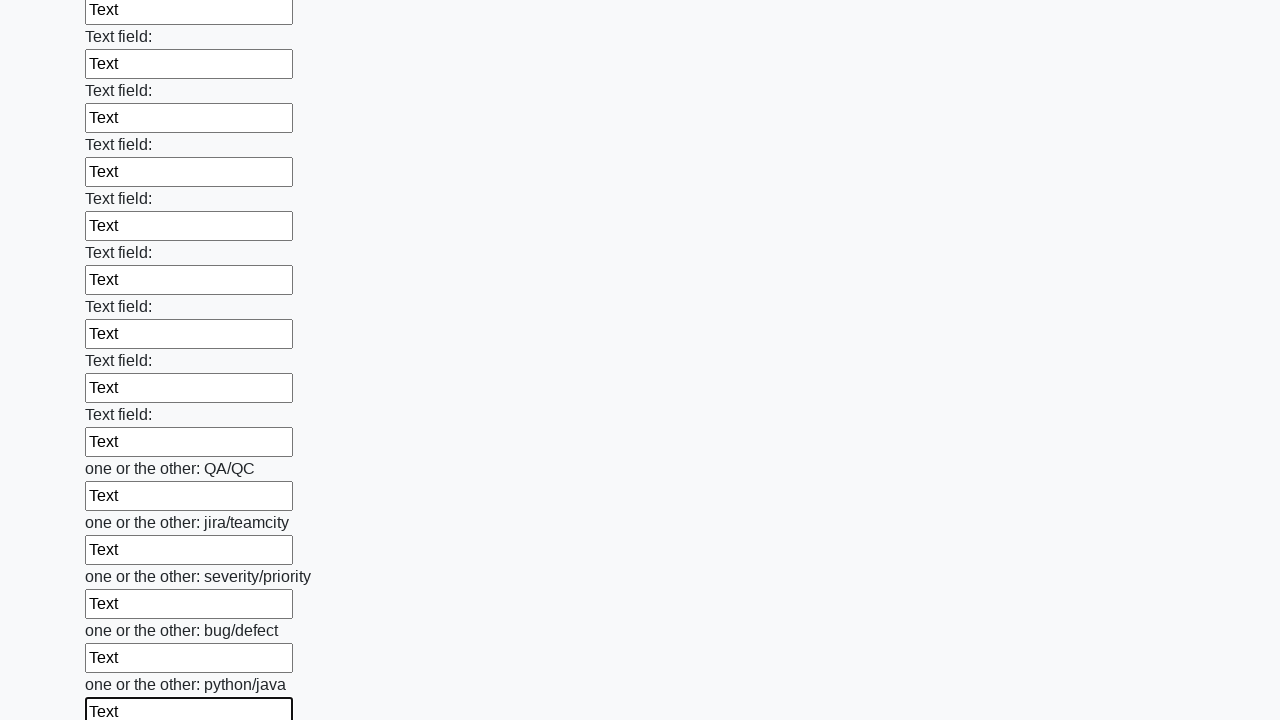

Filled an input field with 'Text' on input >> nth=92
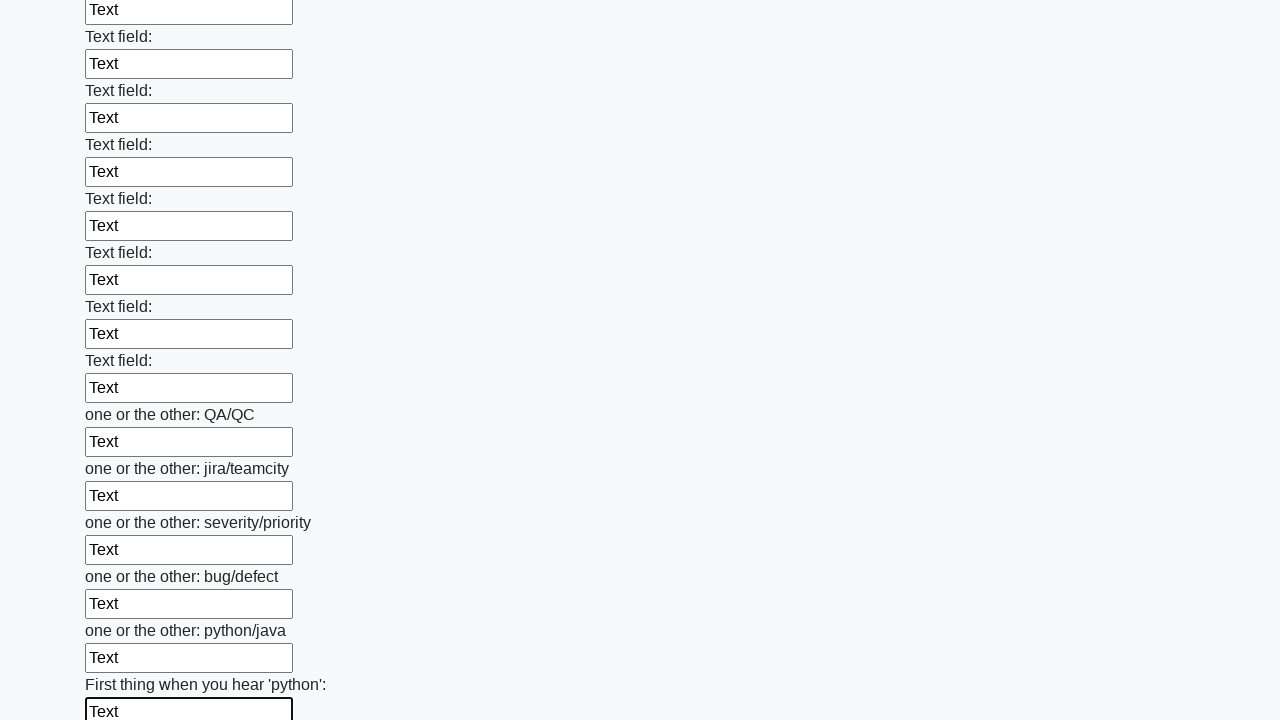

Filled an input field with 'Text' on input >> nth=93
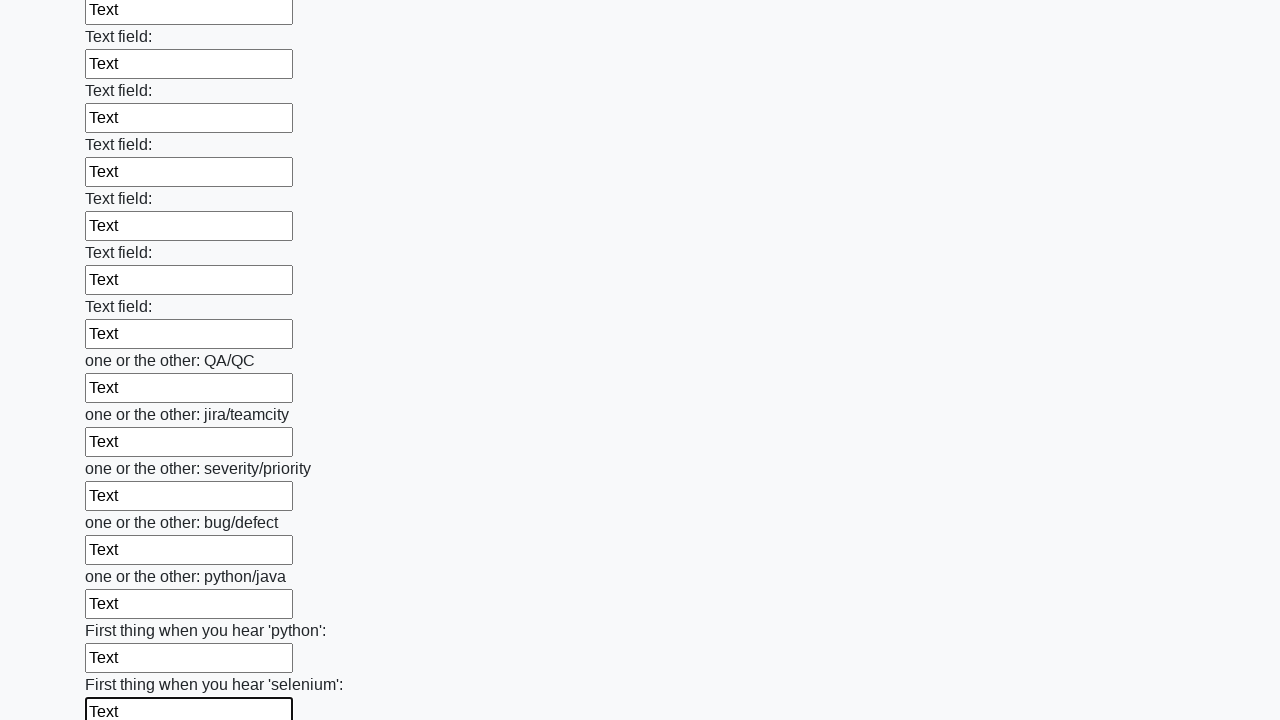

Filled an input field with 'Text' on input >> nth=94
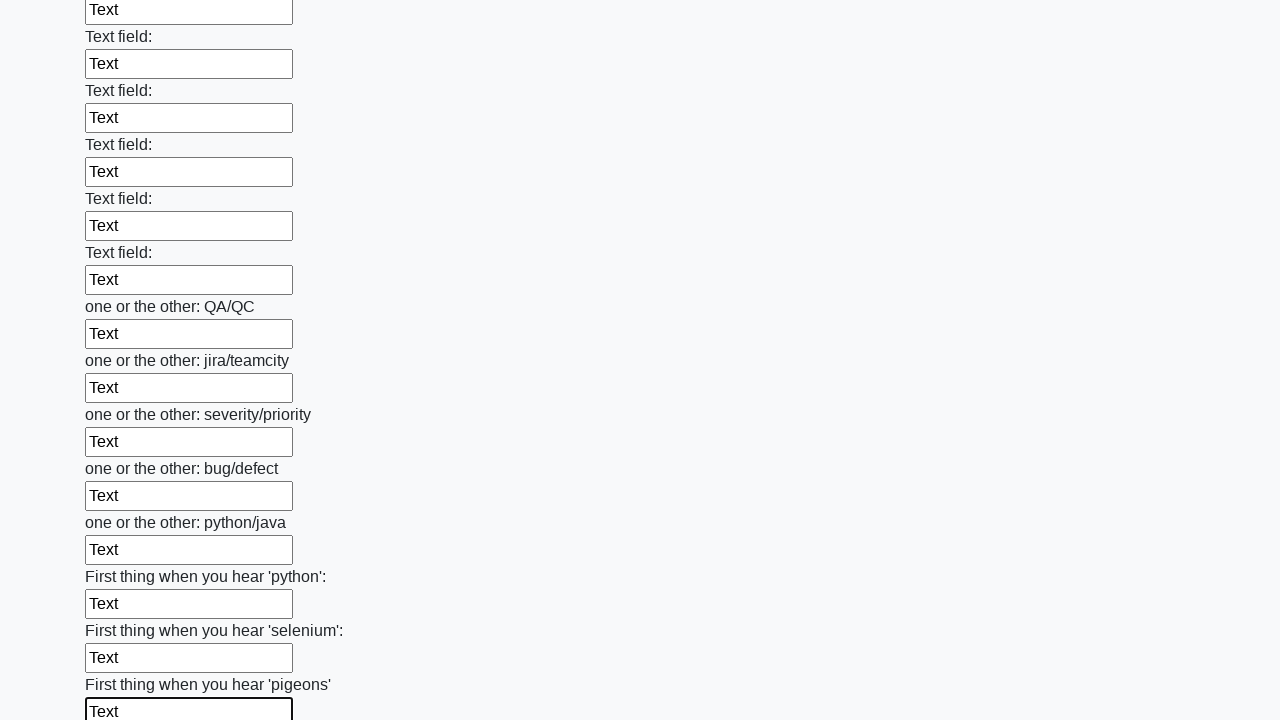

Filled an input field with 'Text' on input >> nth=95
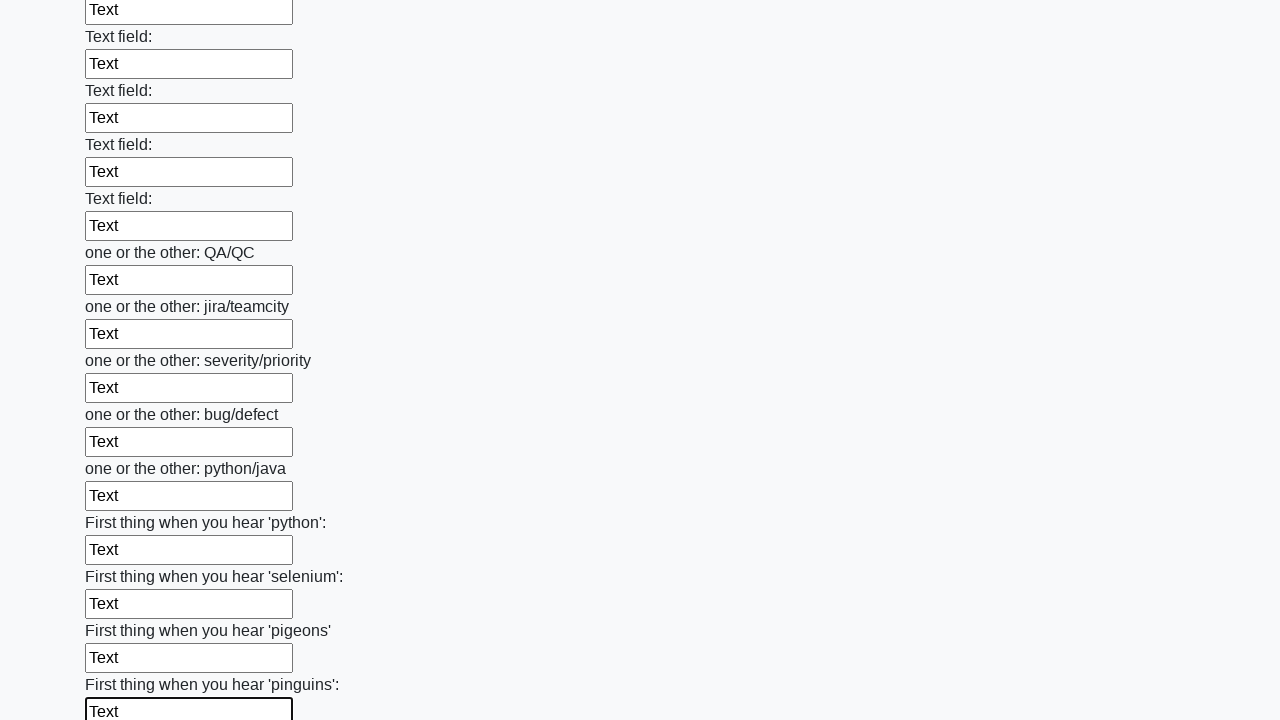

Filled an input field with 'Text' on input >> nth=96
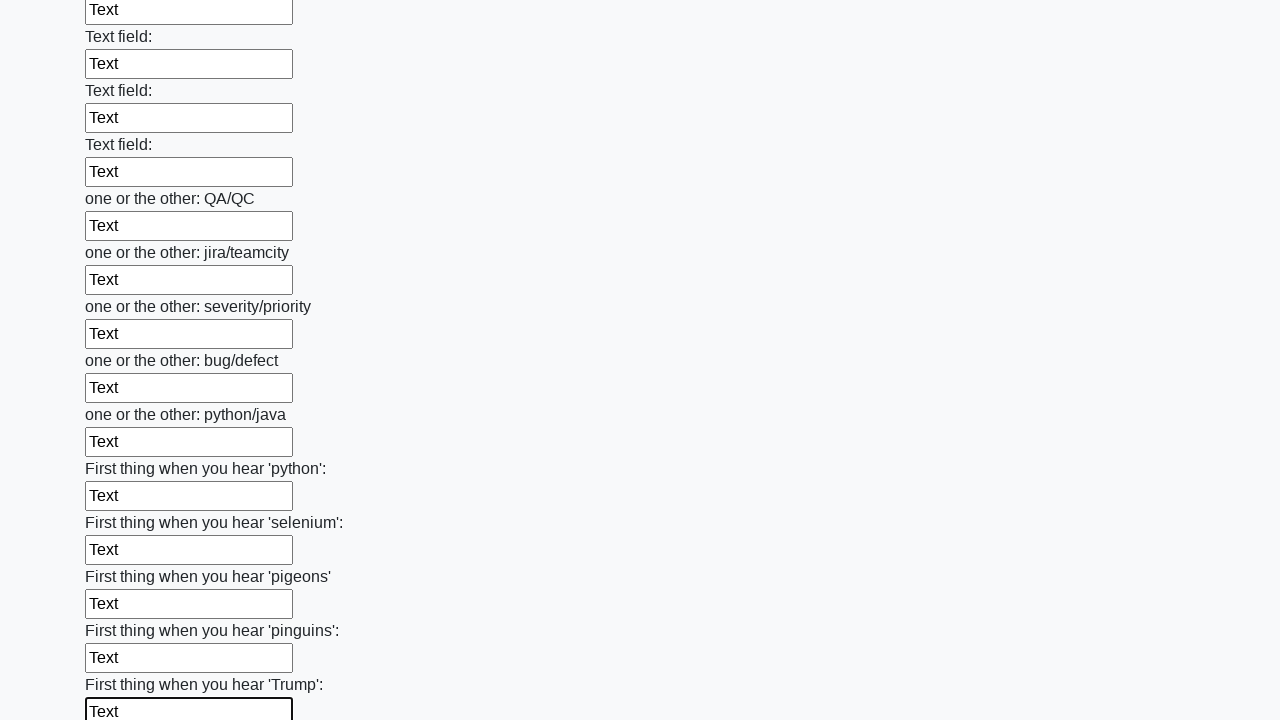

Filled an input field with 'Text' on input >> nth=97
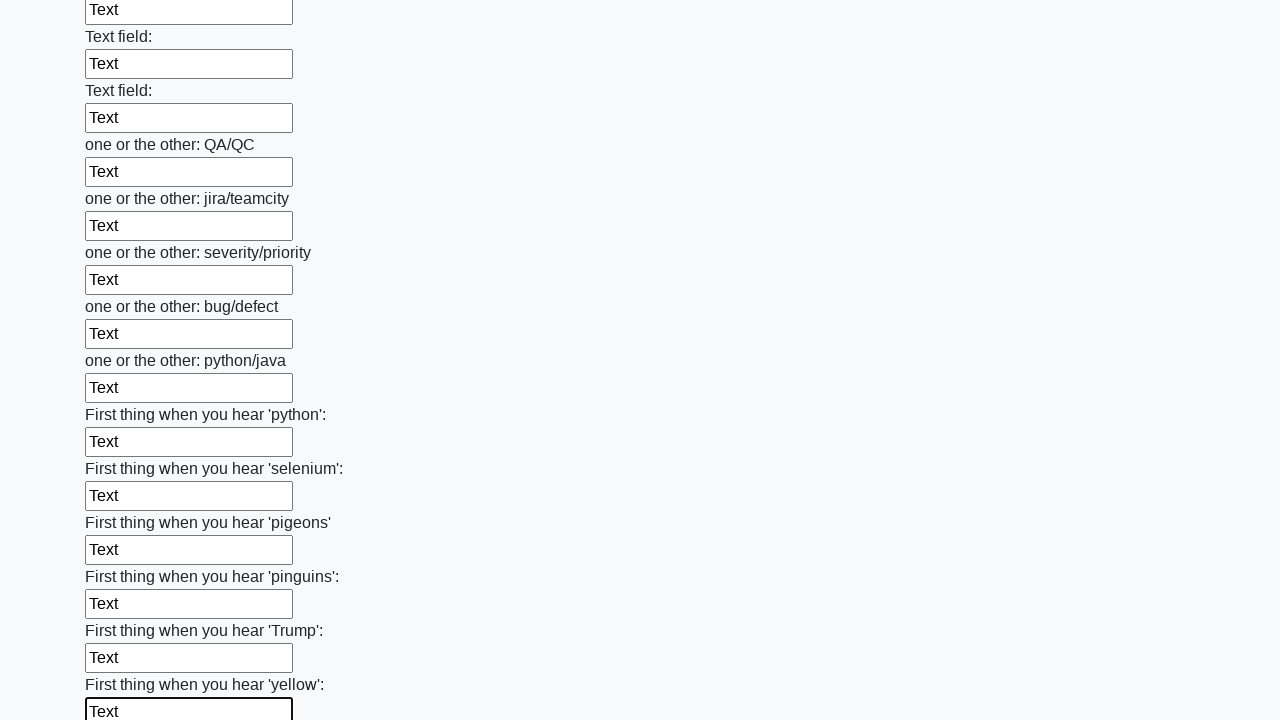

Filled an input field with 'Text' on input >> nth=98
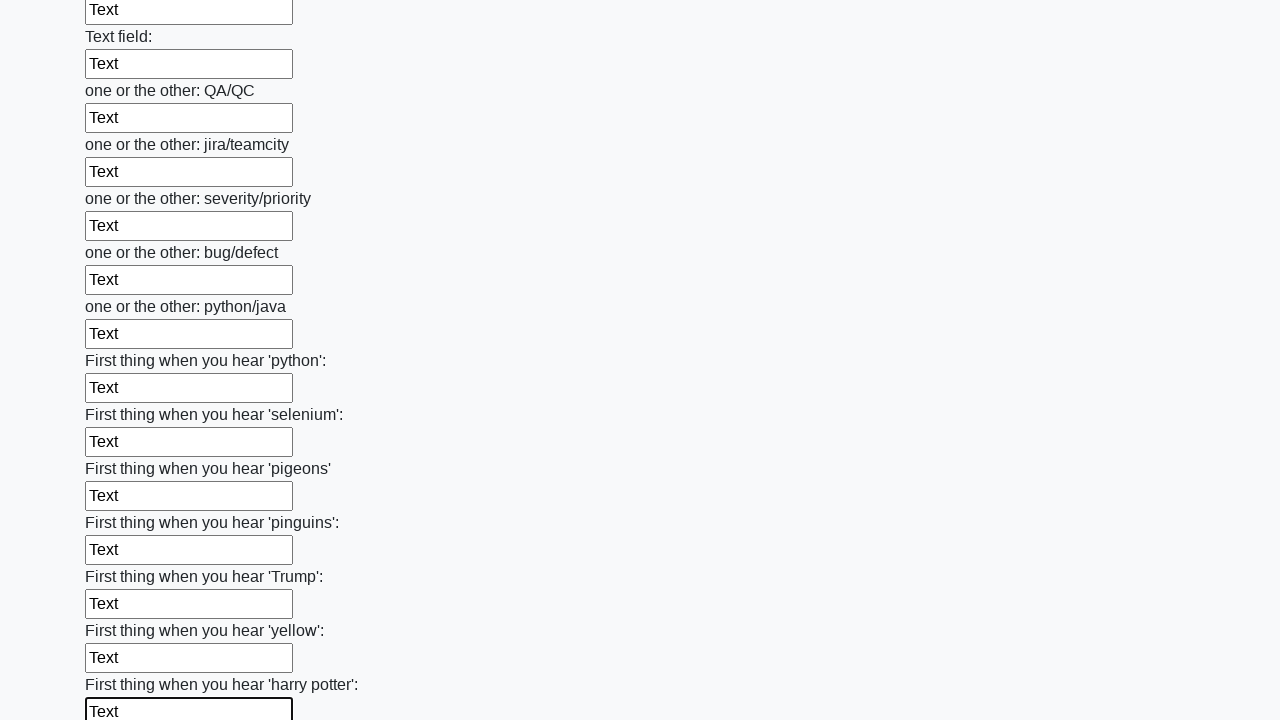

Filled an input field with 'Text' on input >> nth=99
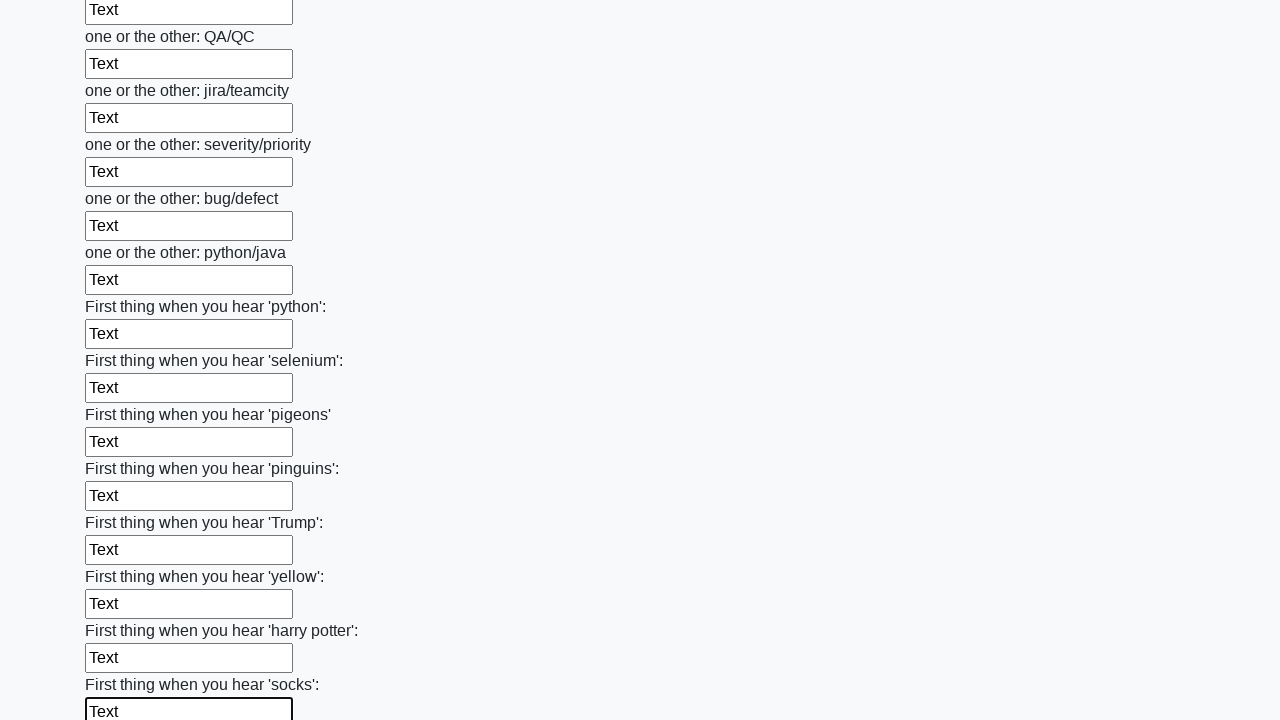

Clicked the submit button to submit the form at (123, 611) on button.btn
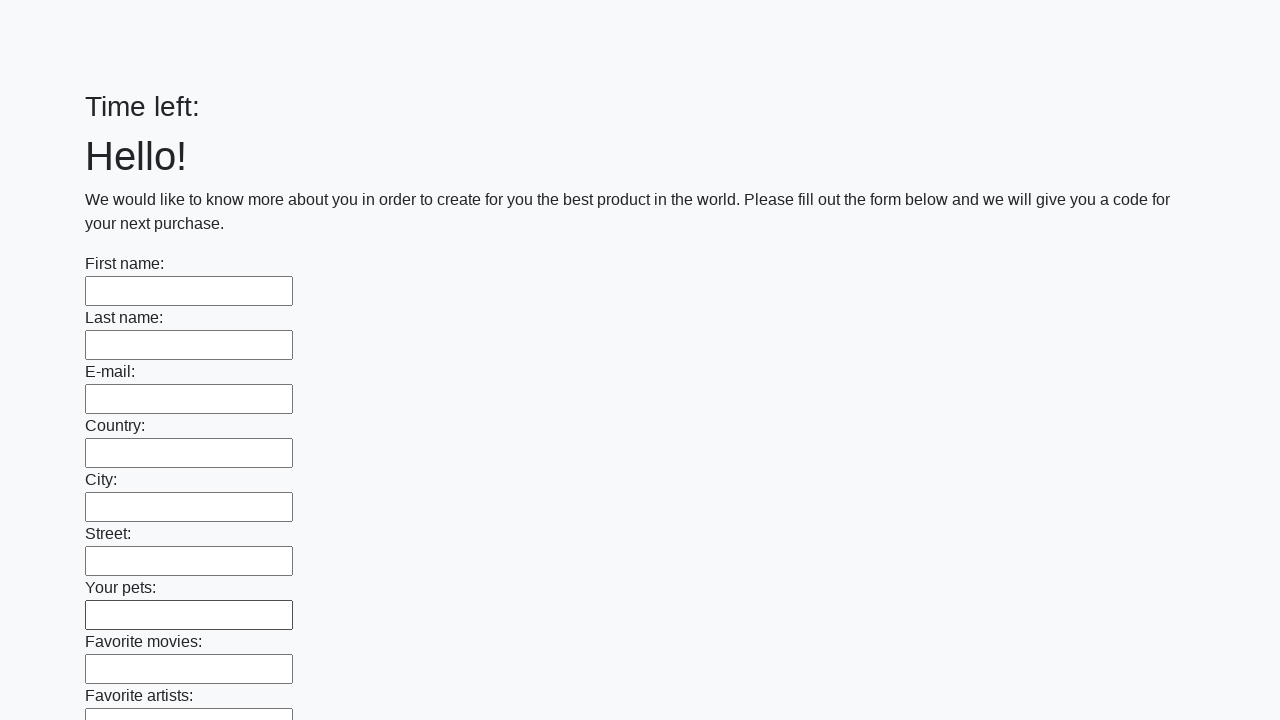

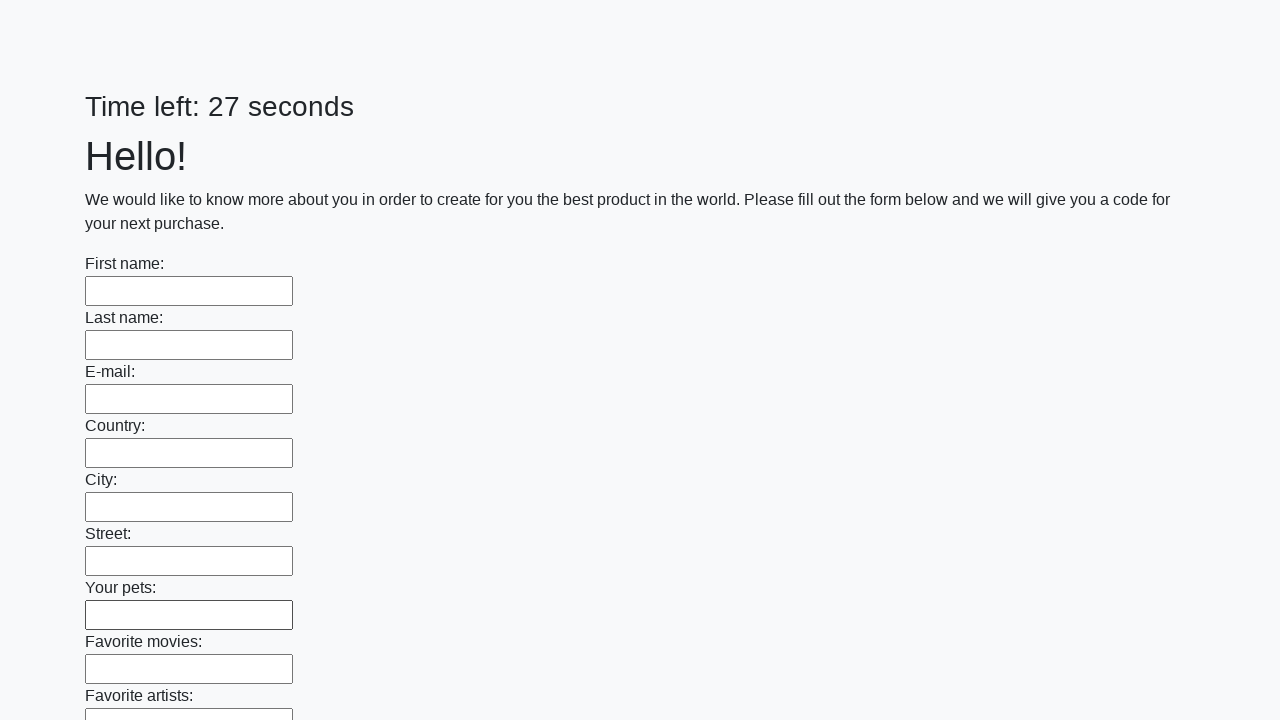